Tests filling out a large form by entering text into all input fields and submitting the form via a button click

Starting URL: http://suninjuly.github.io/huge_form.html

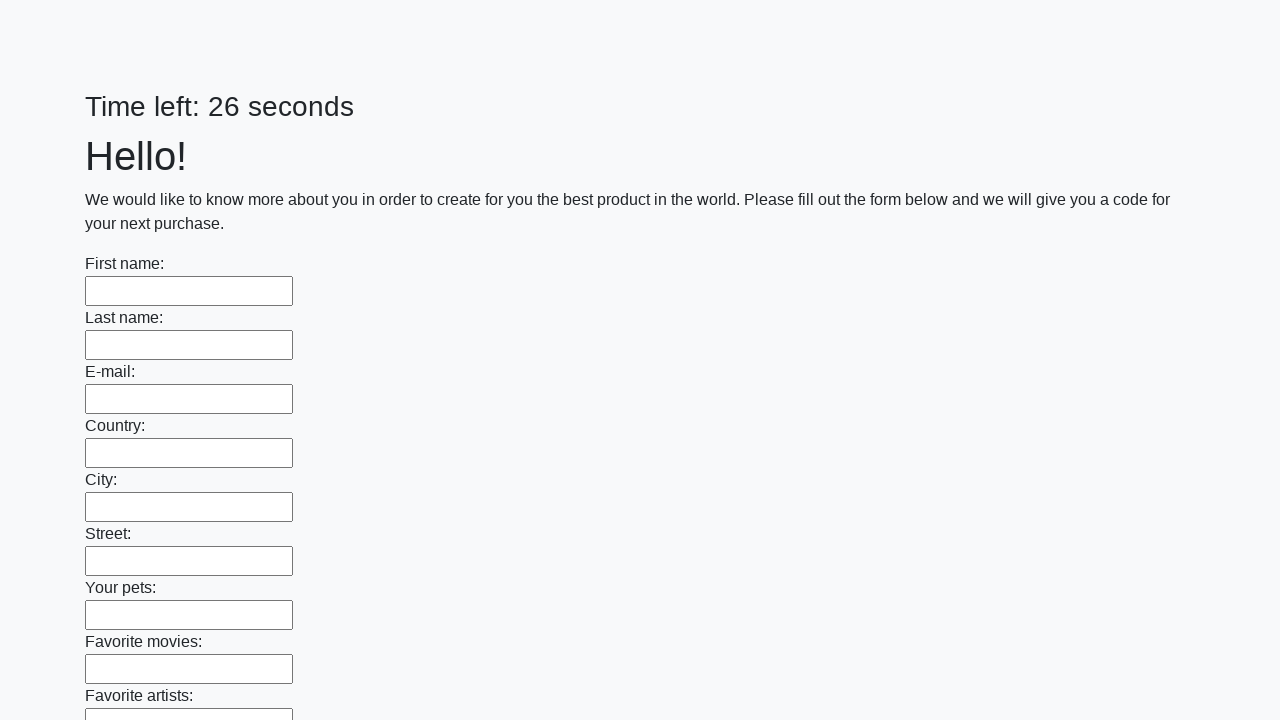

Located all input fields on the huge form
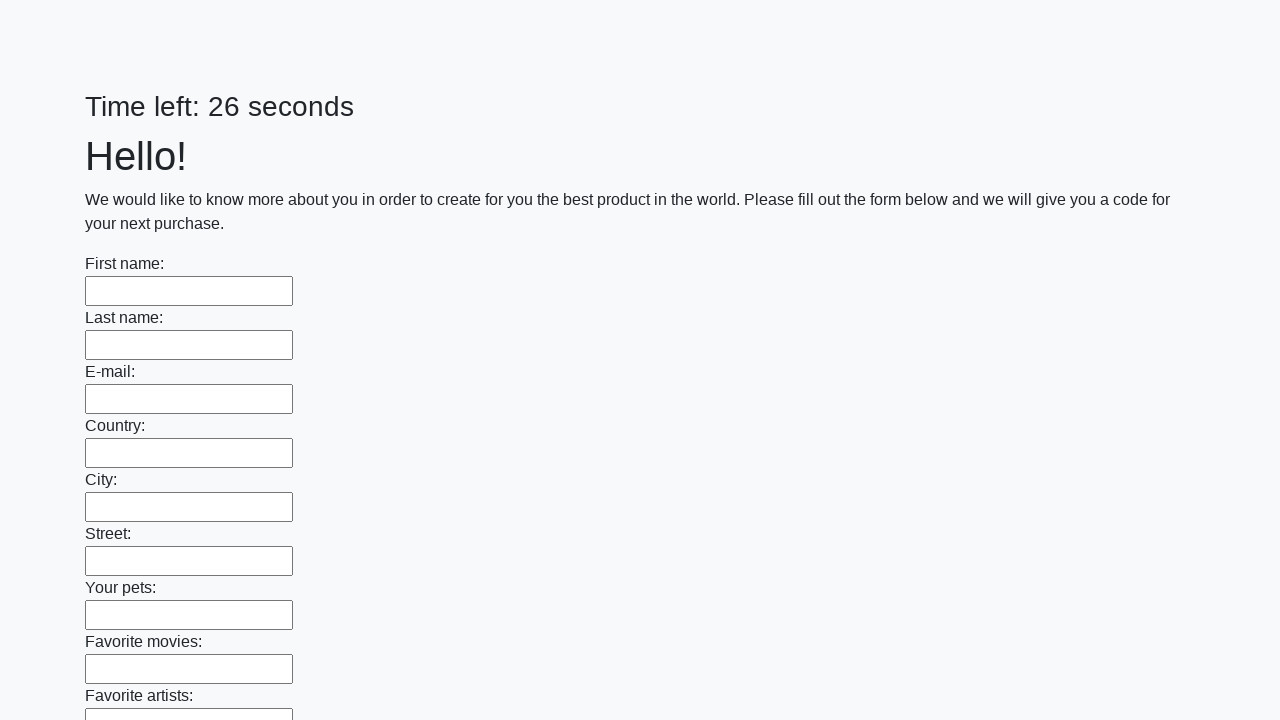

Filled an input field with 'Test response 42' on input >> nth=0
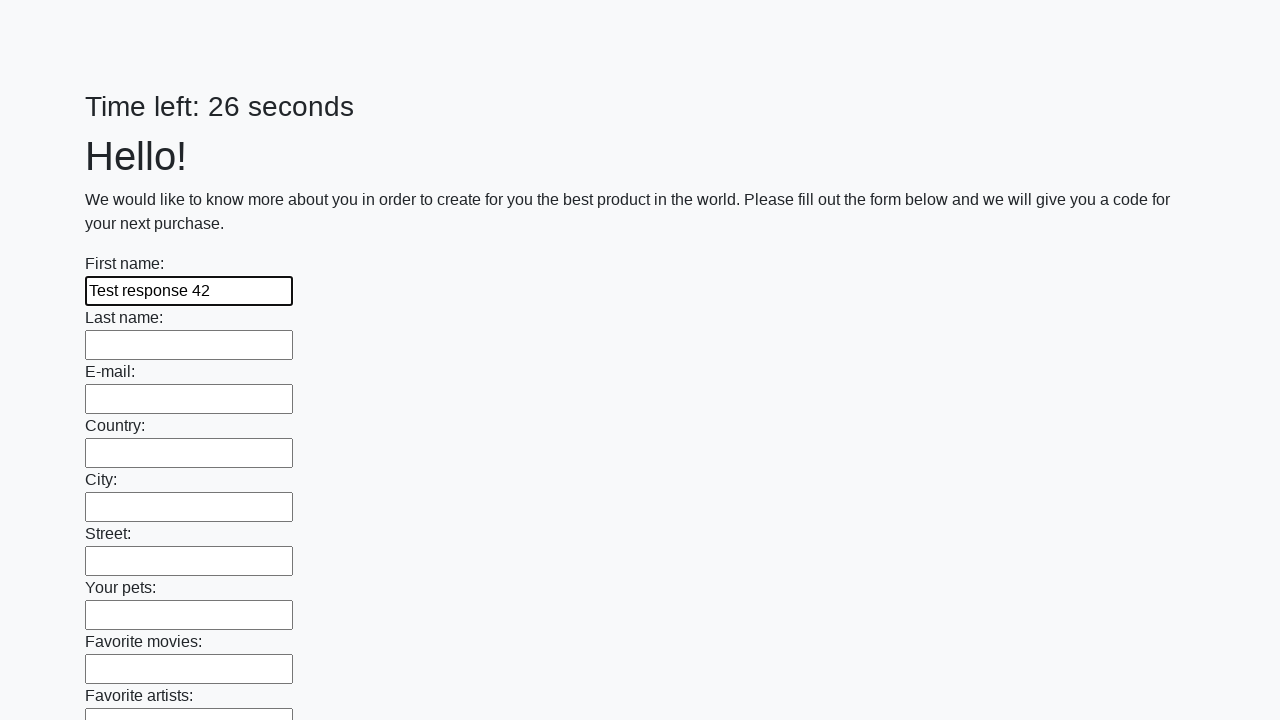

Filled an input field with 'Test response 42' on input >> nth=1
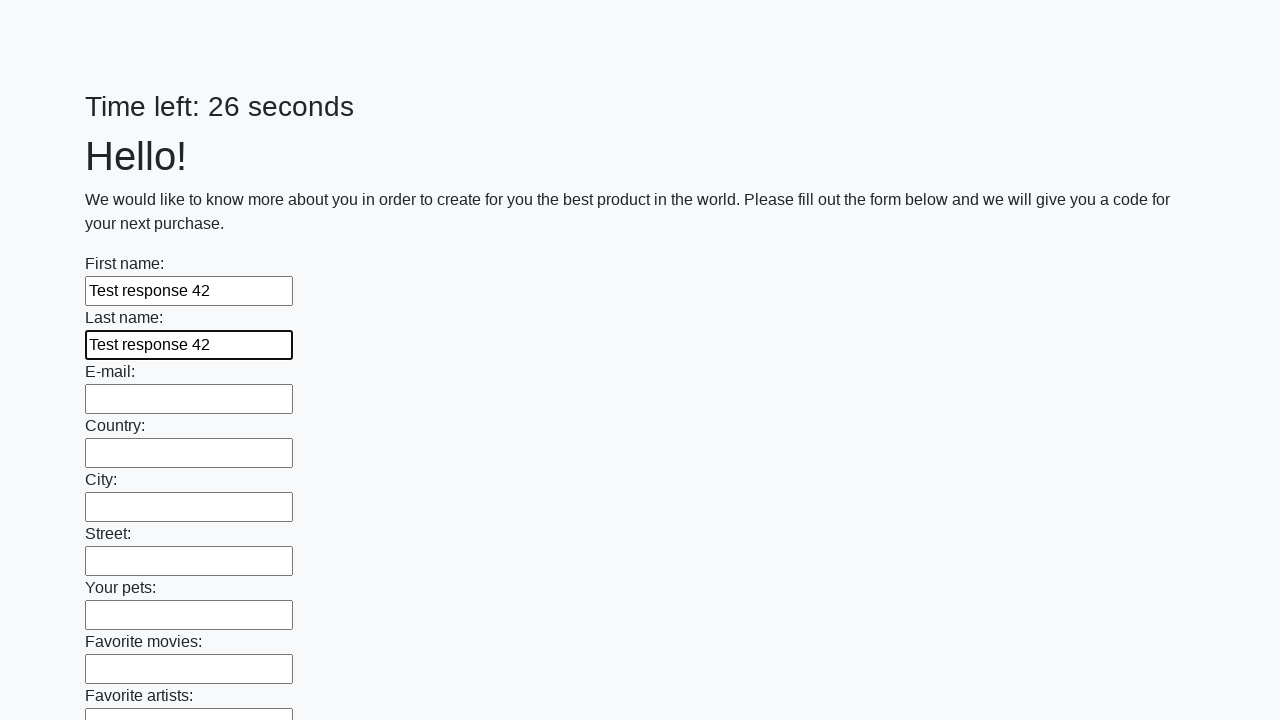

Filled an input field with 'Test response 42' on input >> nth=2
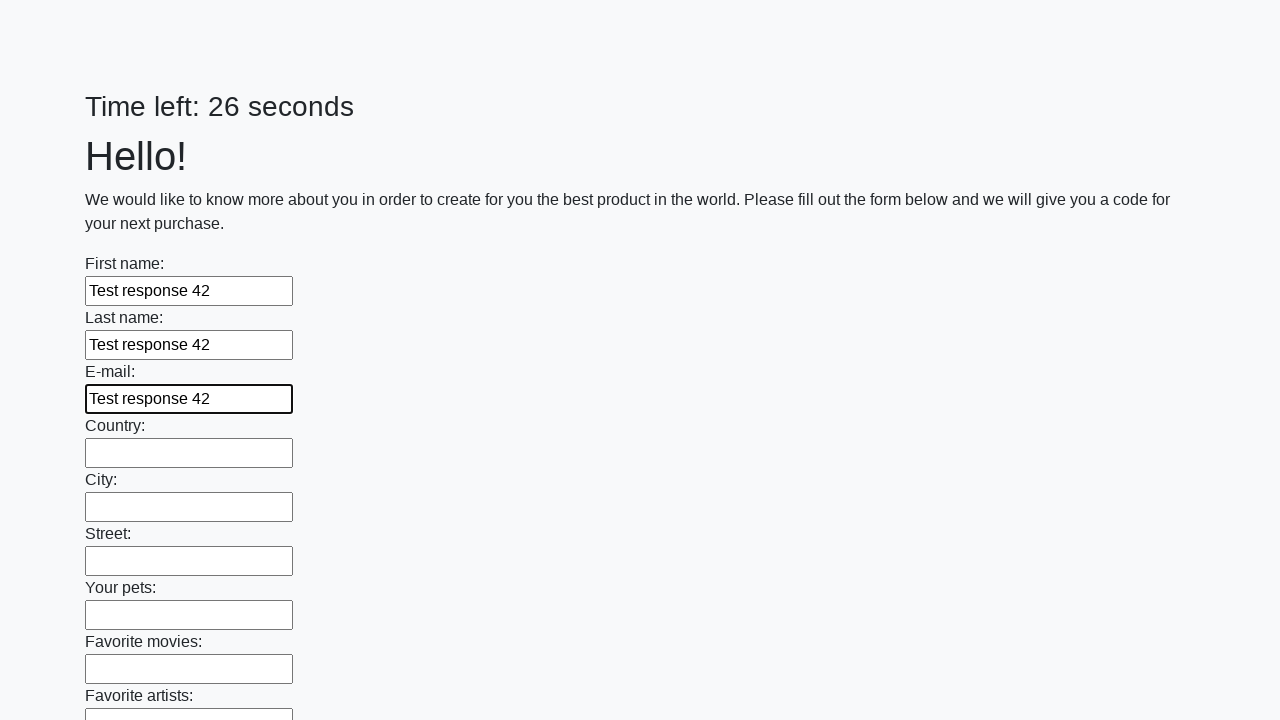

Filled an input field with 'Test response 42' on input >> nth=3
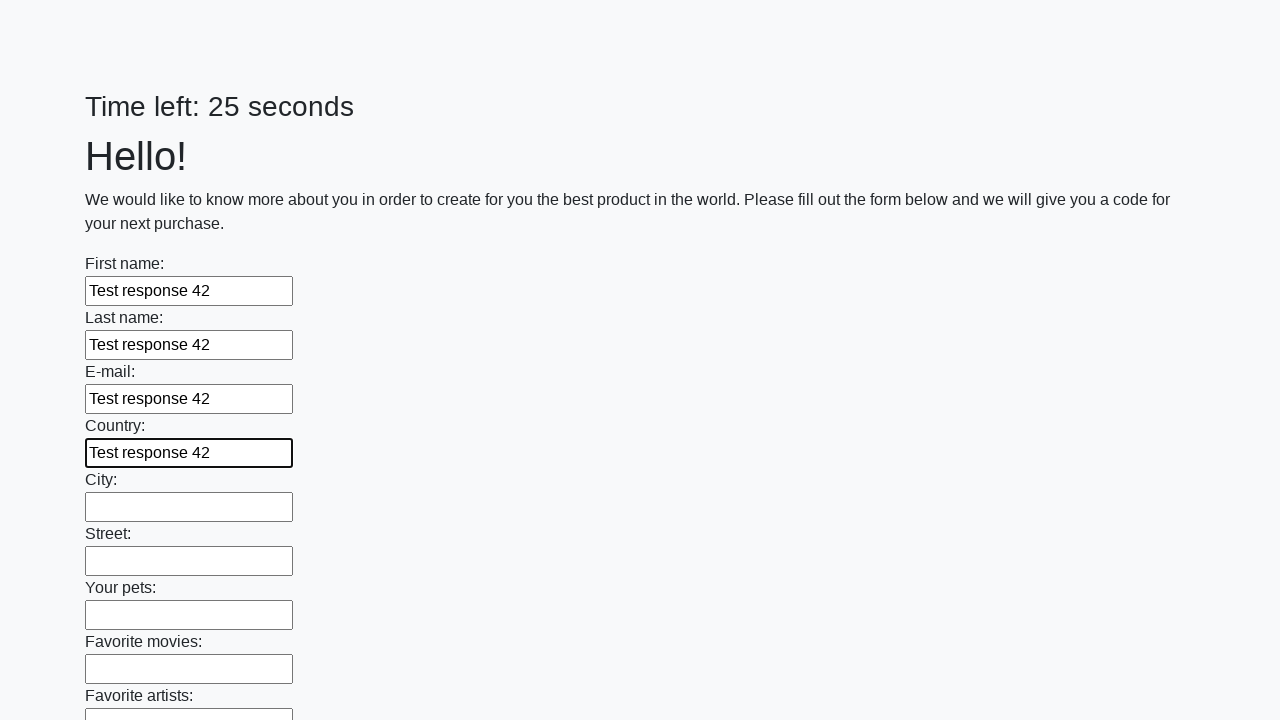

Filled an input field with 'Test response 42' on input >> nth=4
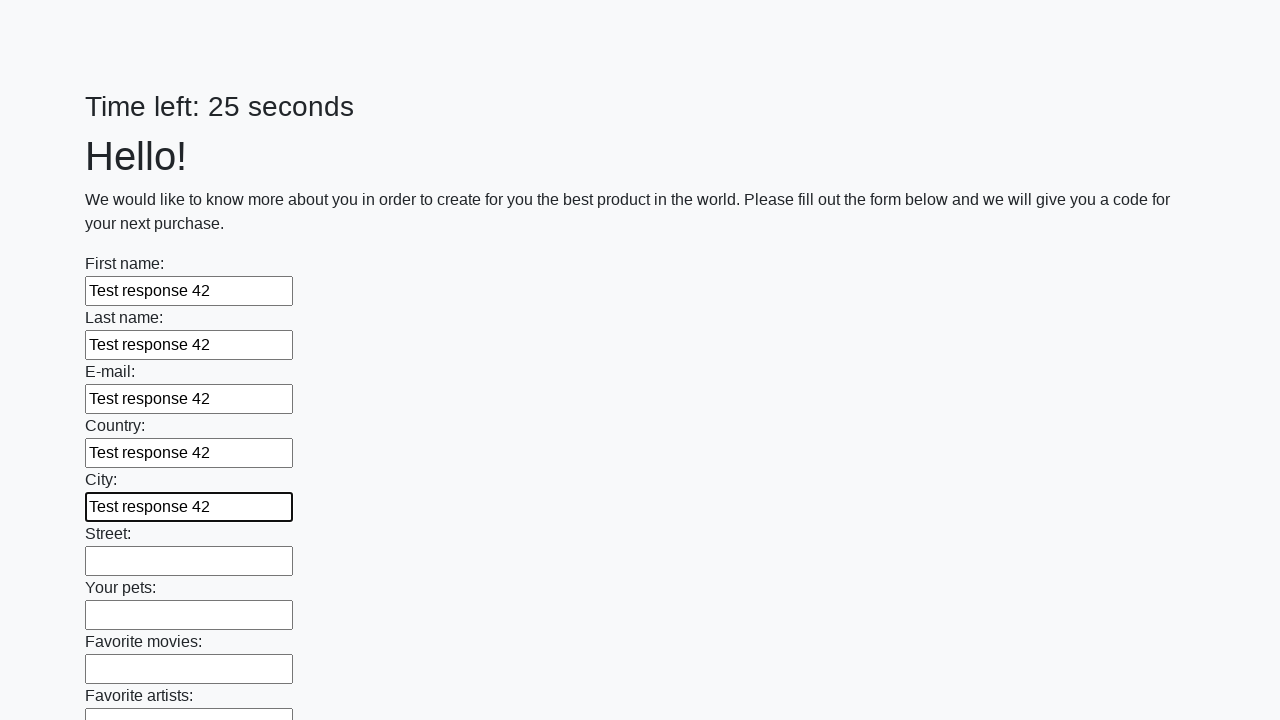

Filled an input field with 'Test response 42' on input >> nth=5
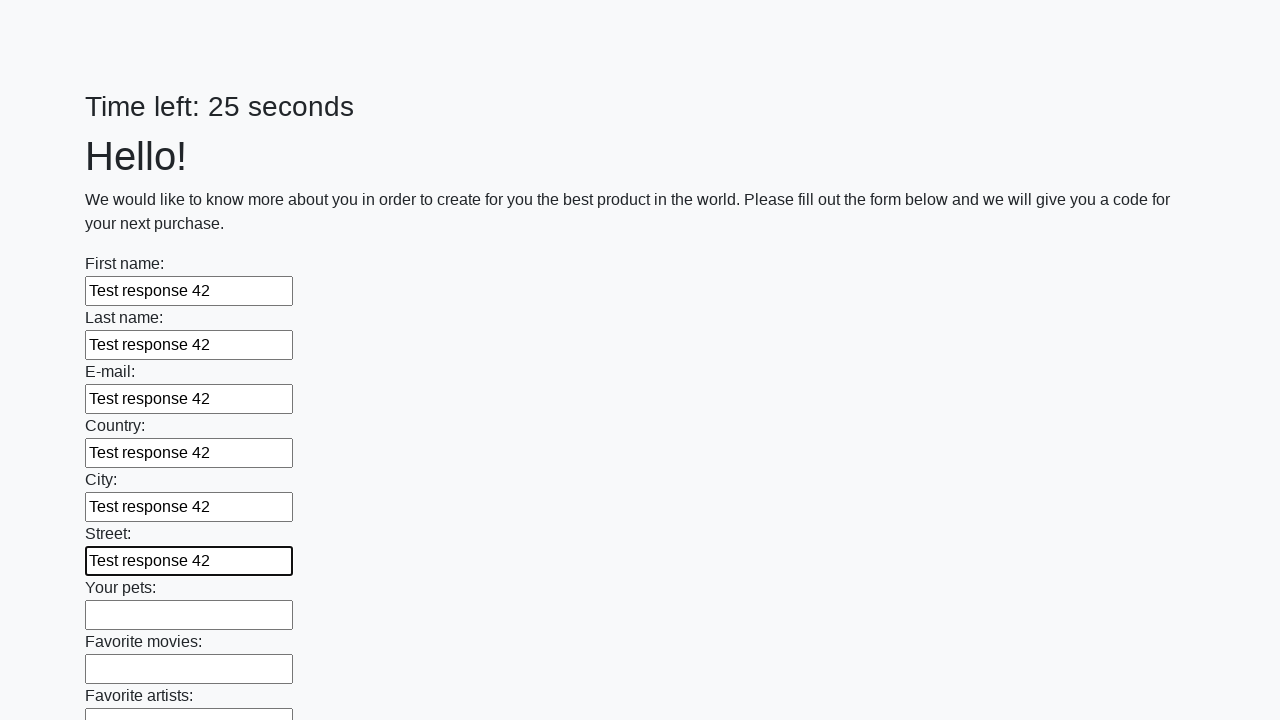

Filled an input field with 'Test response 42' on input >> nth=6
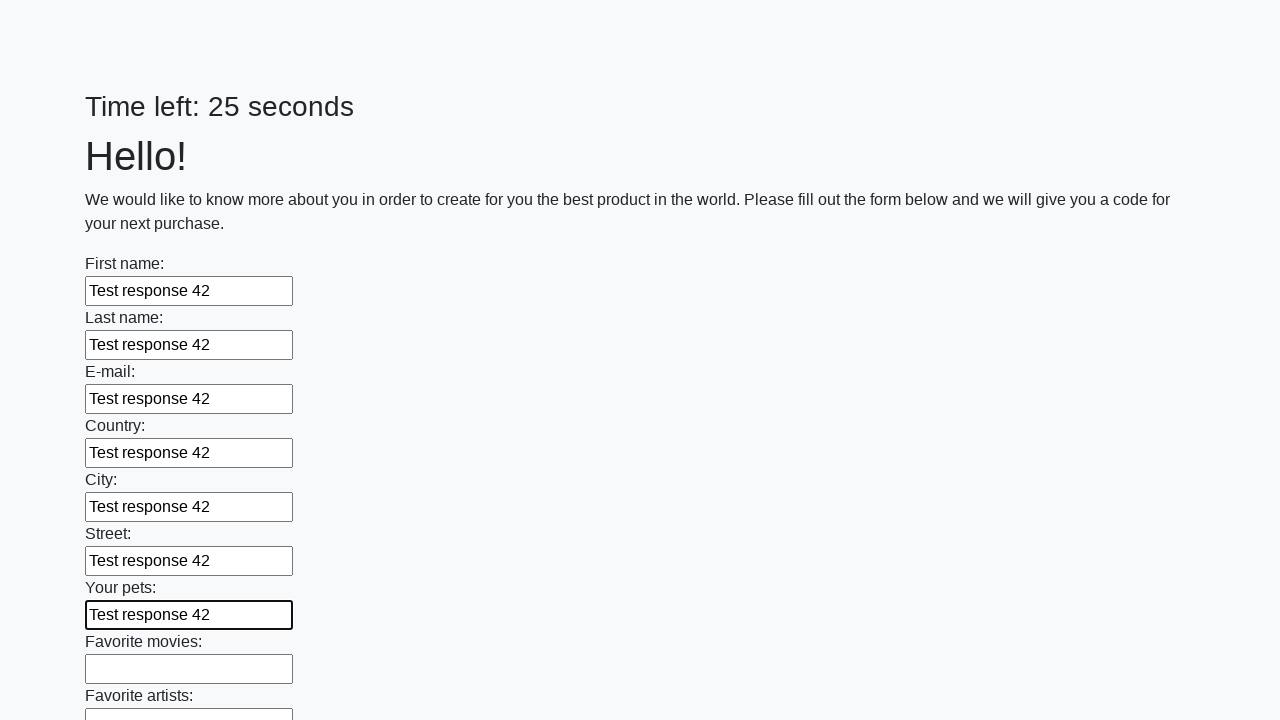

Filled an input field with 'Test response 42' on input >> nth=7
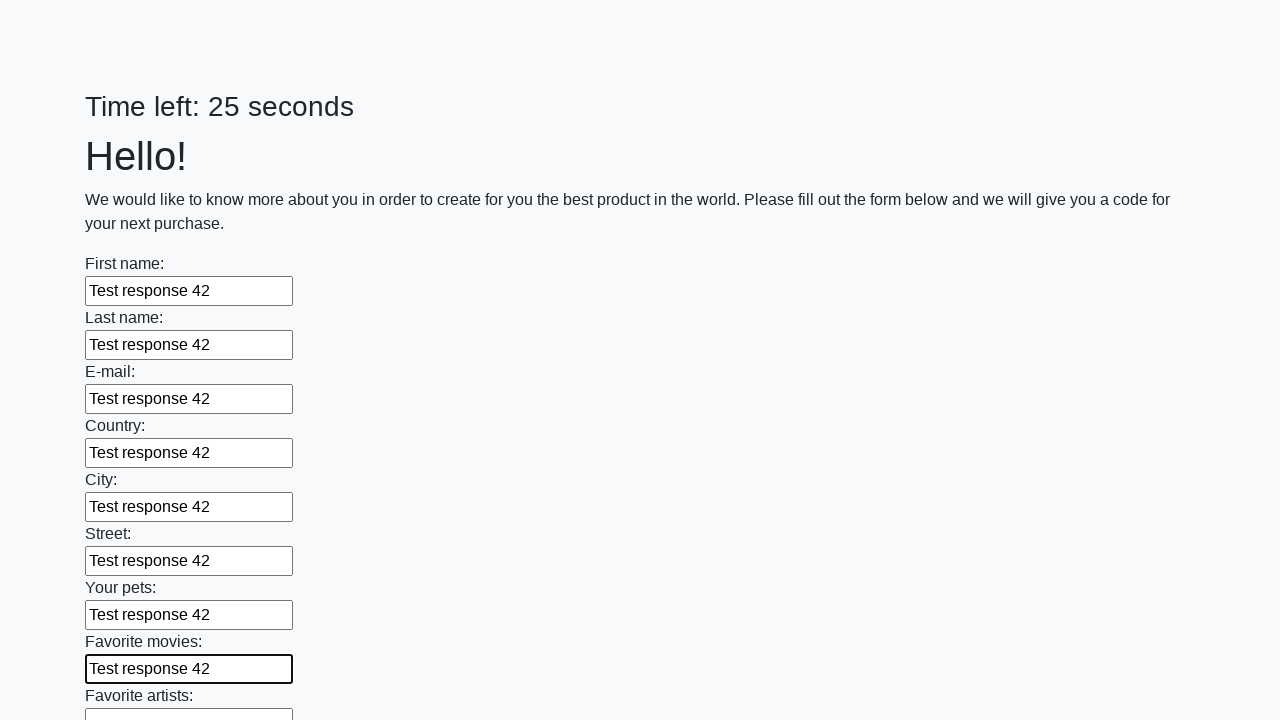

Filled an input field with 'Test response 42' on input >> nth=8
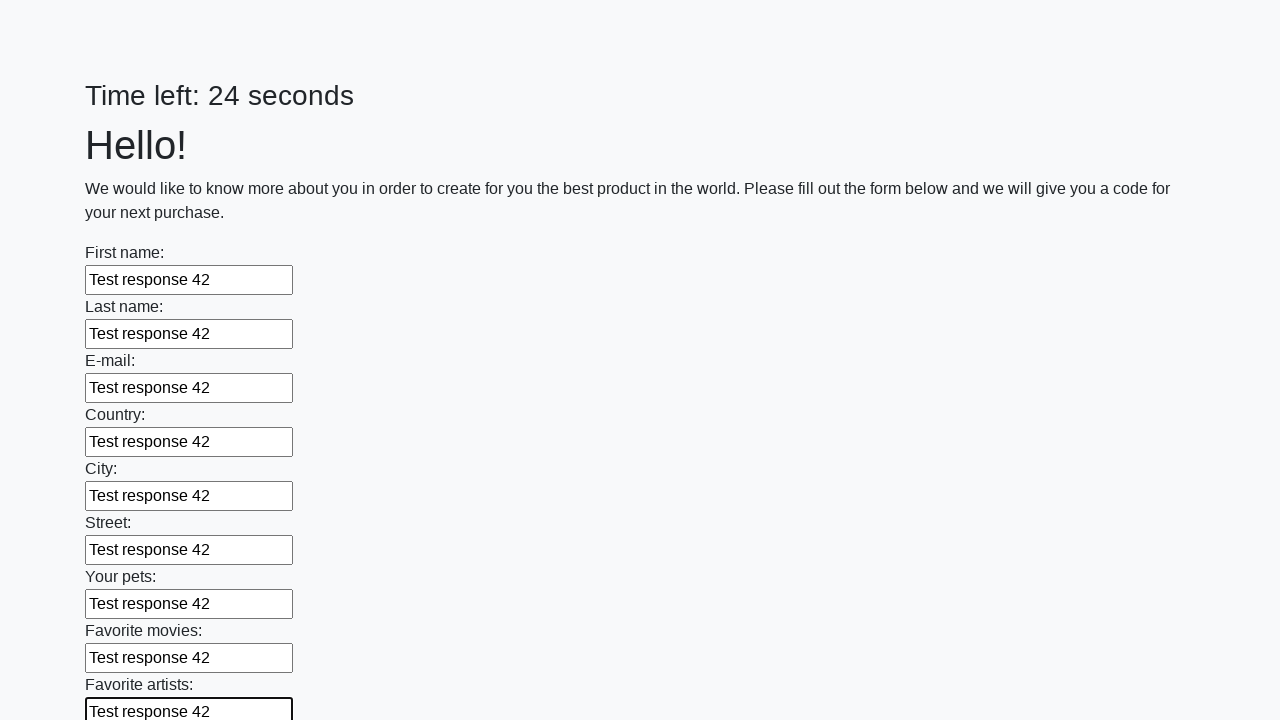

Filled an input field with 'Test response 42' on input >> nth=9
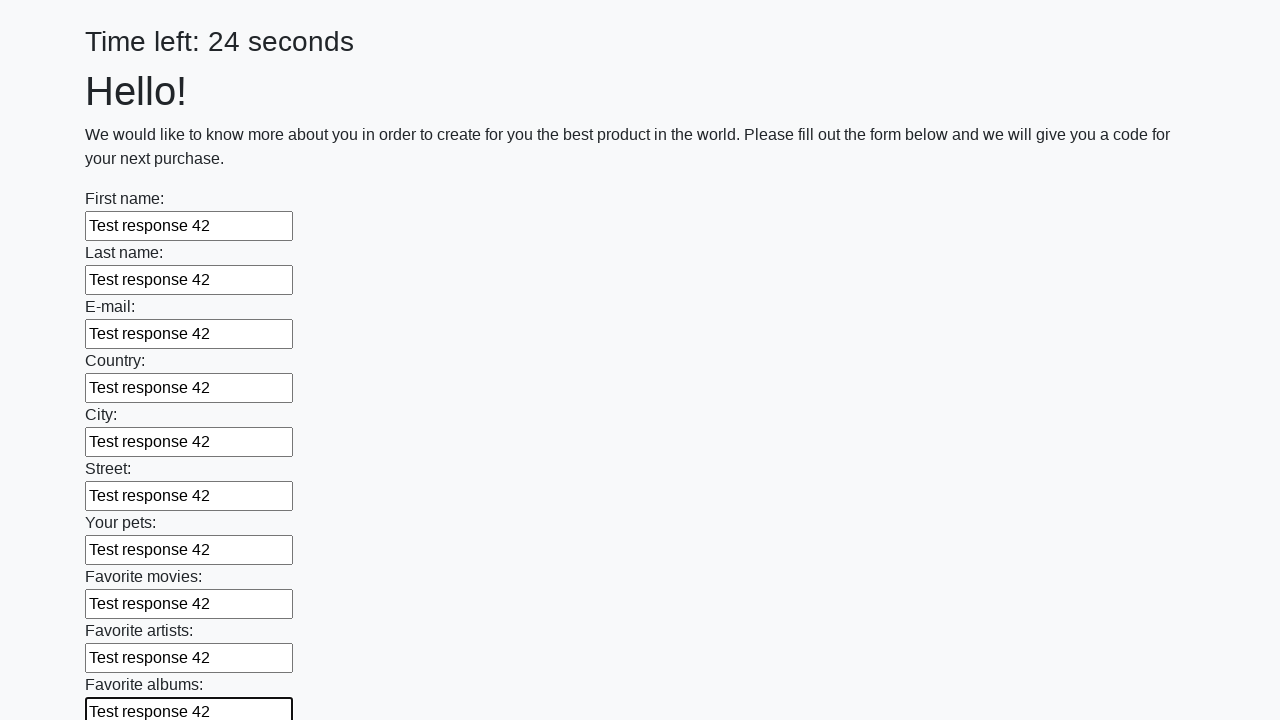

Filled an input field with 'Test response 42' on input >> nth=10
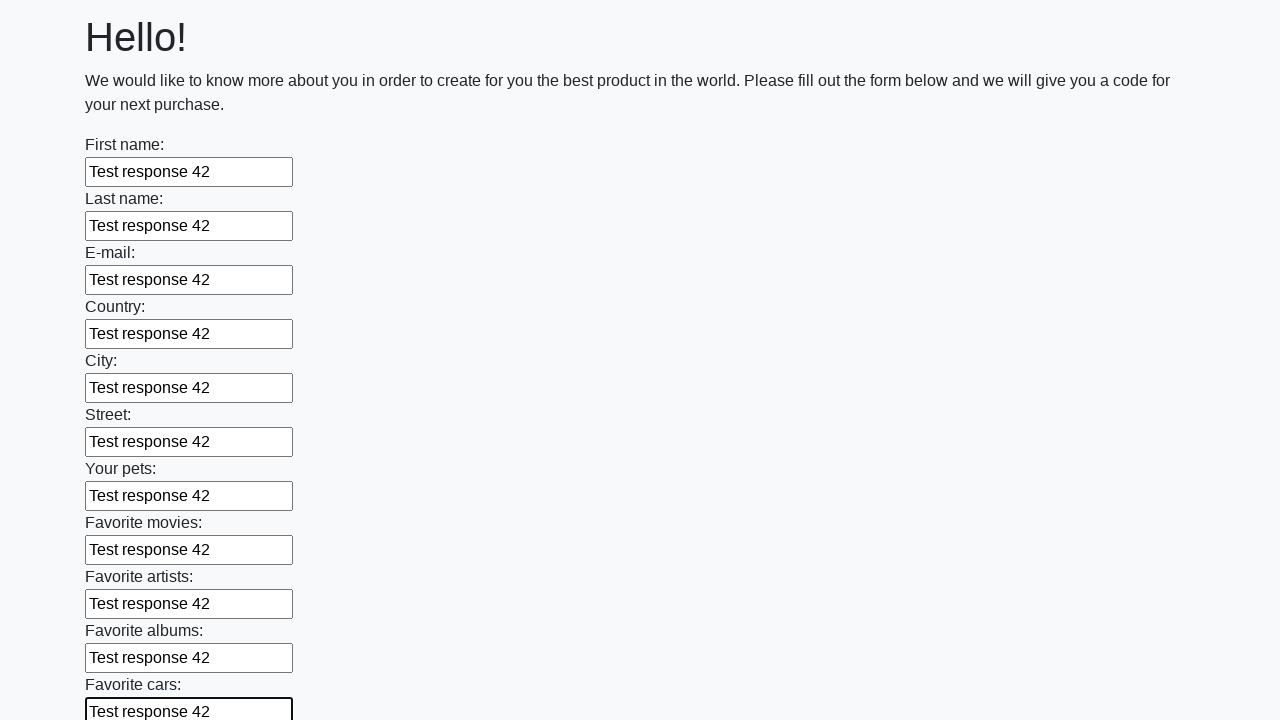

Filled an input field with 'Test response 42' on input >> nth=11
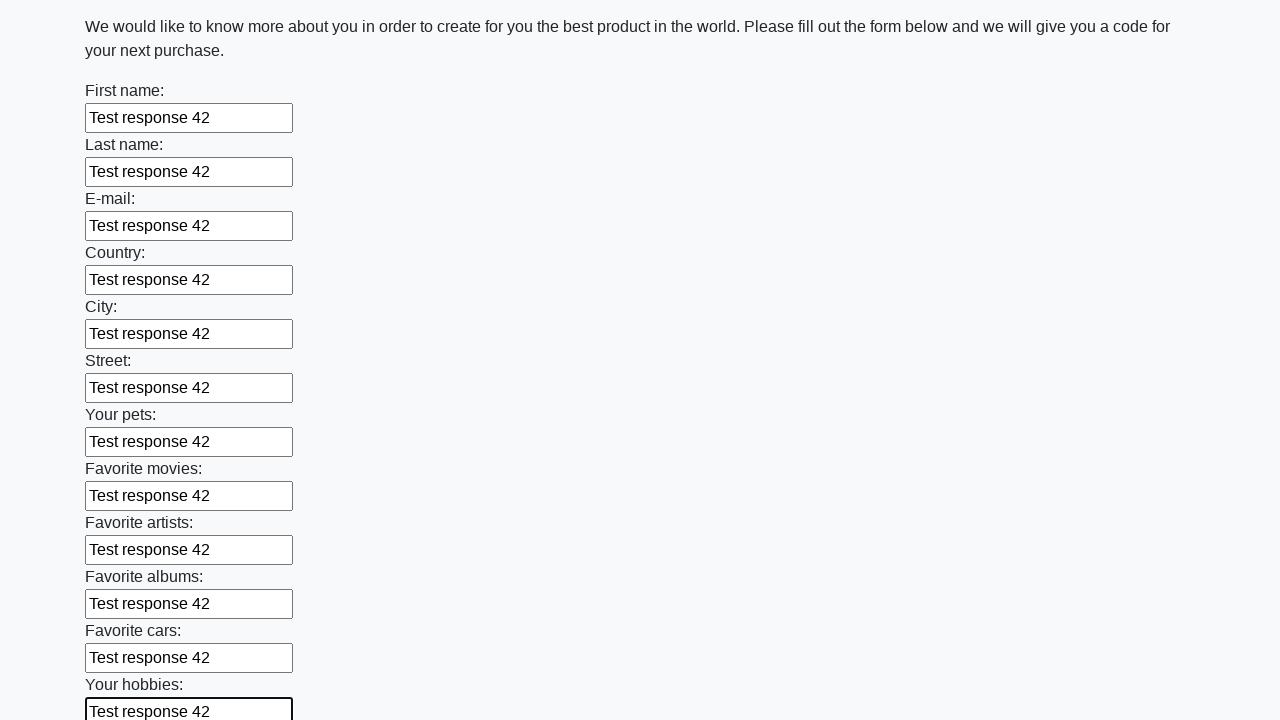

Filled an input field with 'Test response 42' on input >> nth=12
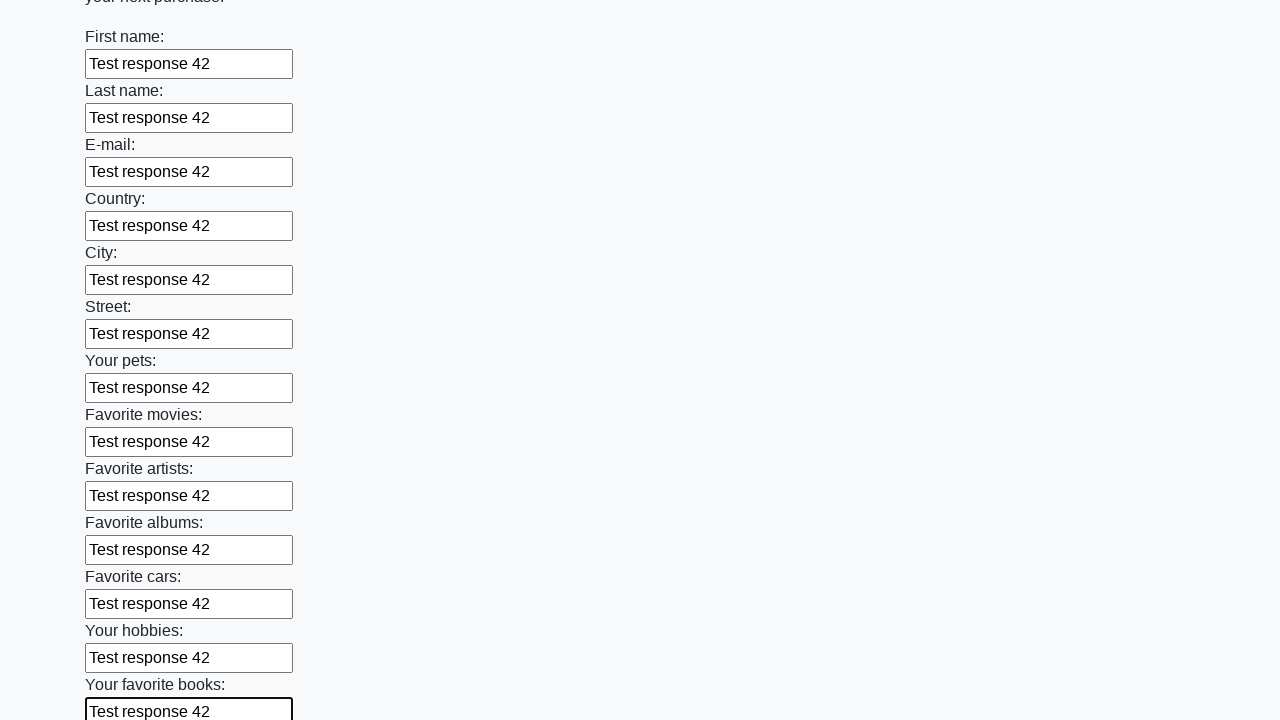

Filled an input field with 'Test response 42' on input >> nth=13
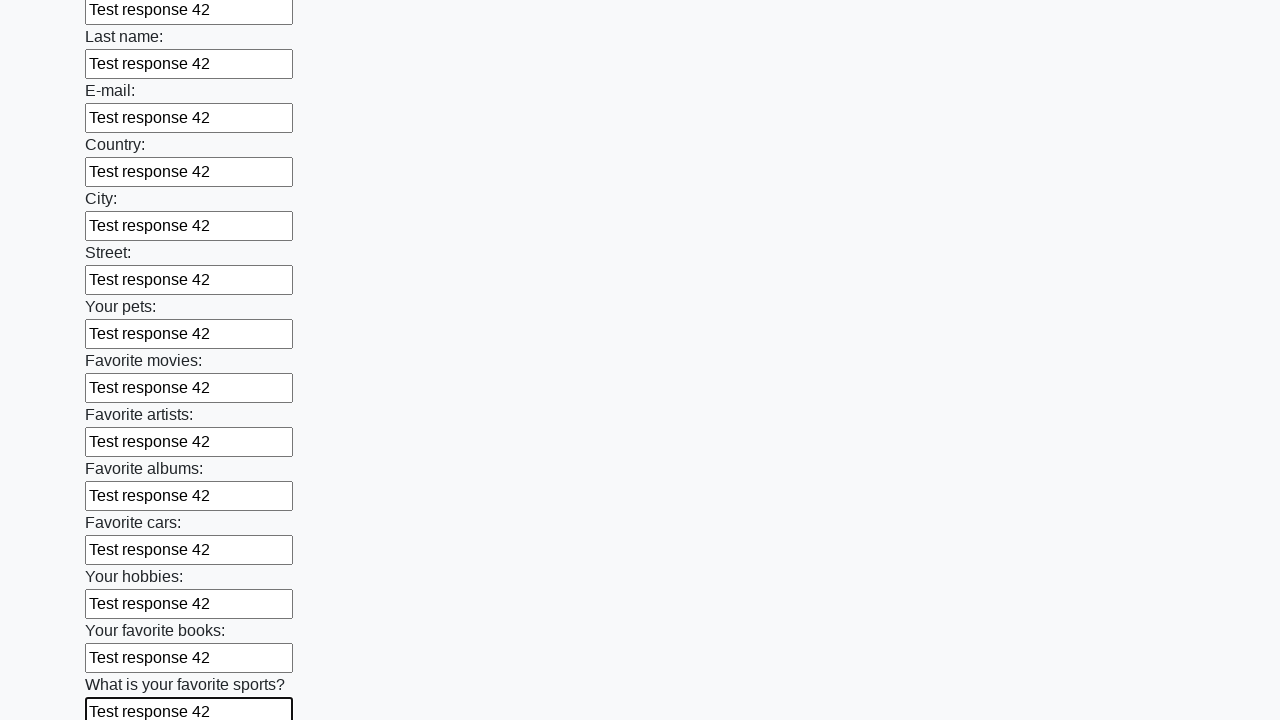

Filled an input field with 'Test response 42' on input >> nth=14
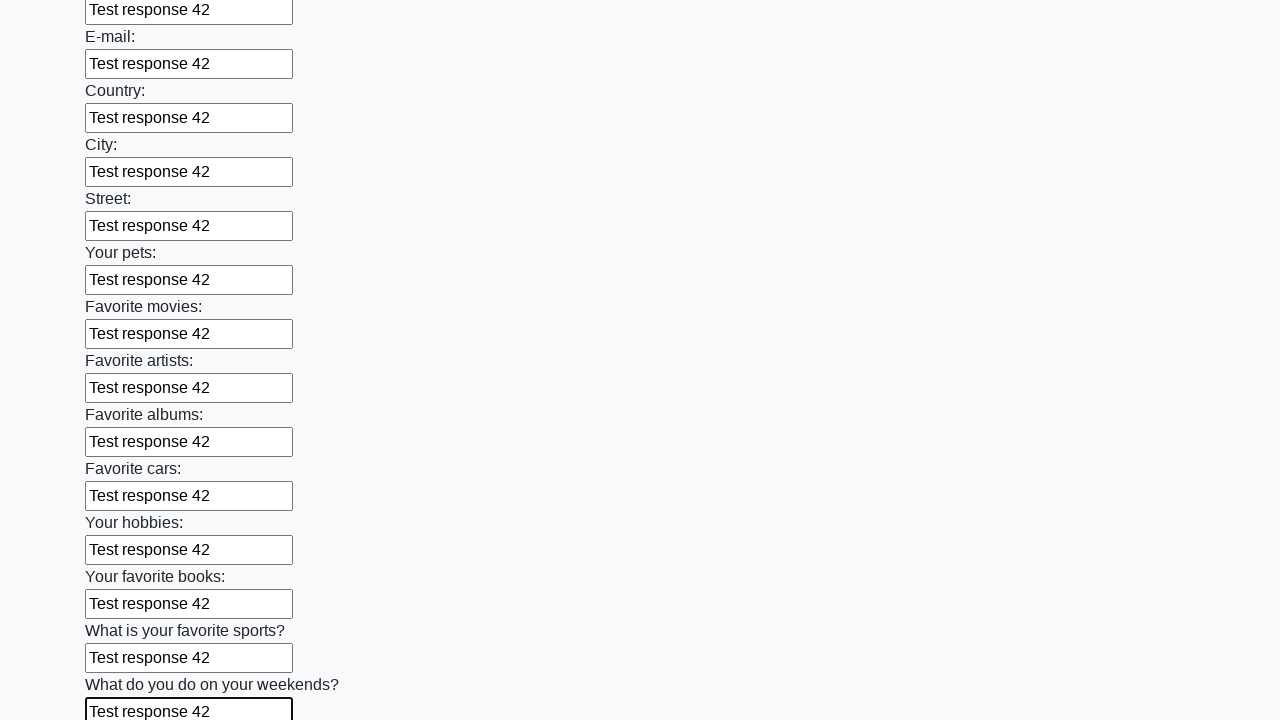

Filled an input field with 'Test response 42' on input >> nth=15
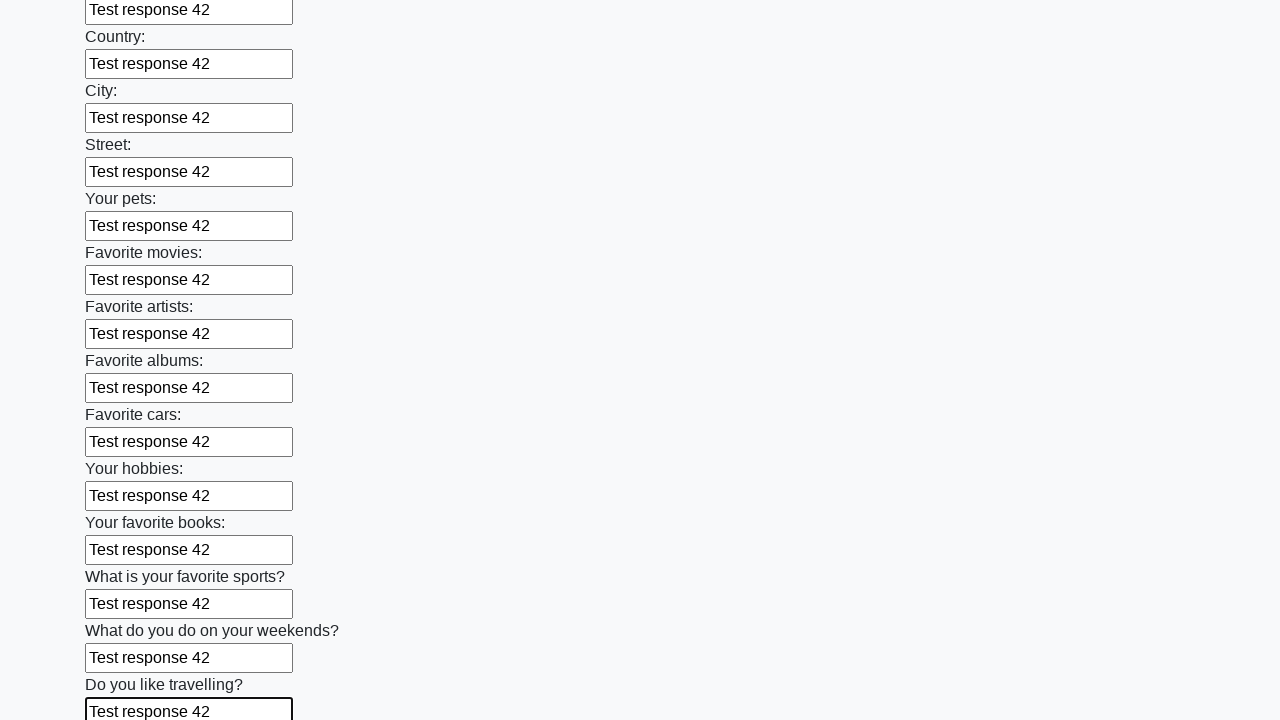

Filled an input field with 'Test response 42' on input >> nth=16
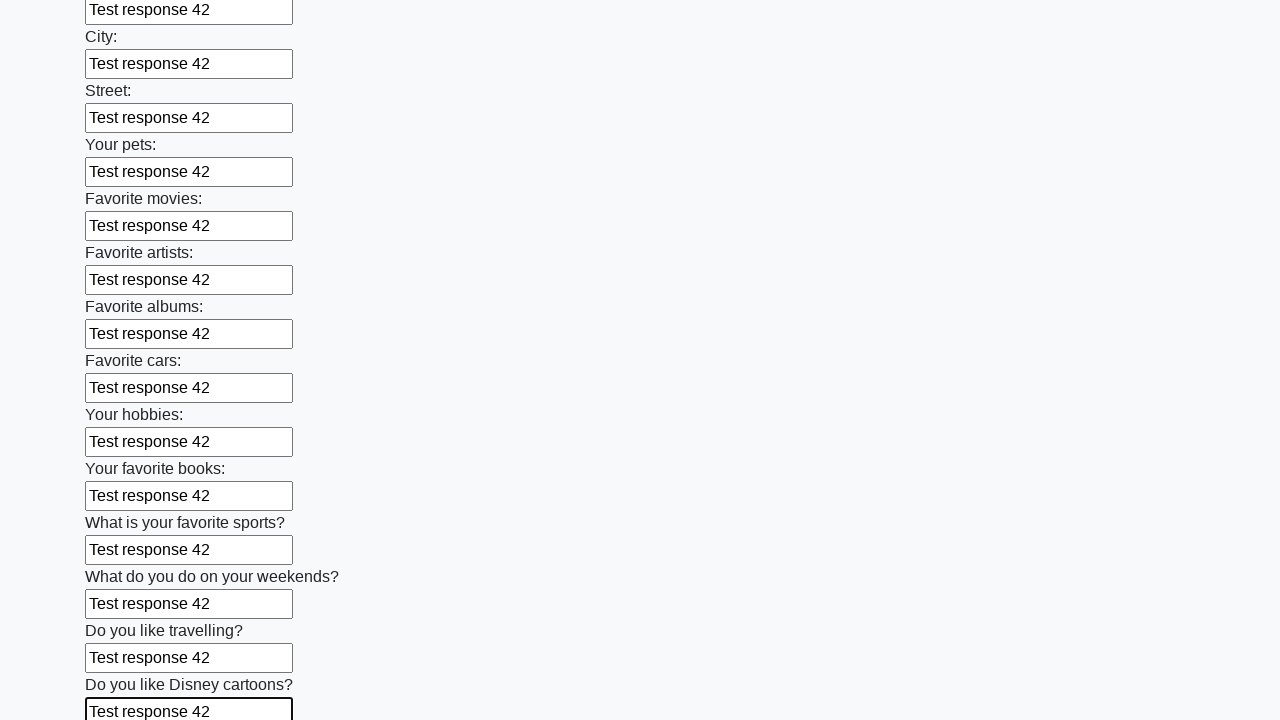

Filled an input field with 'Test response 42' on input >> nth=17
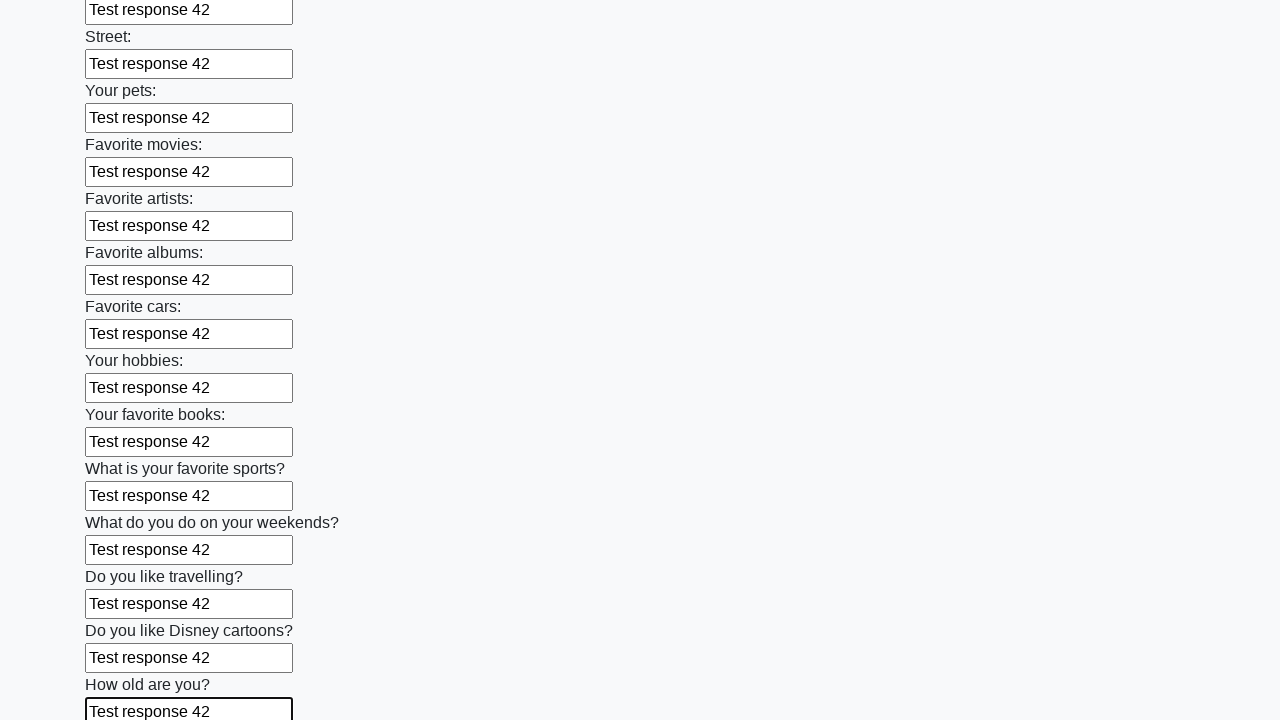

Filled an input field with 'Test response 42' on input >> nth=18
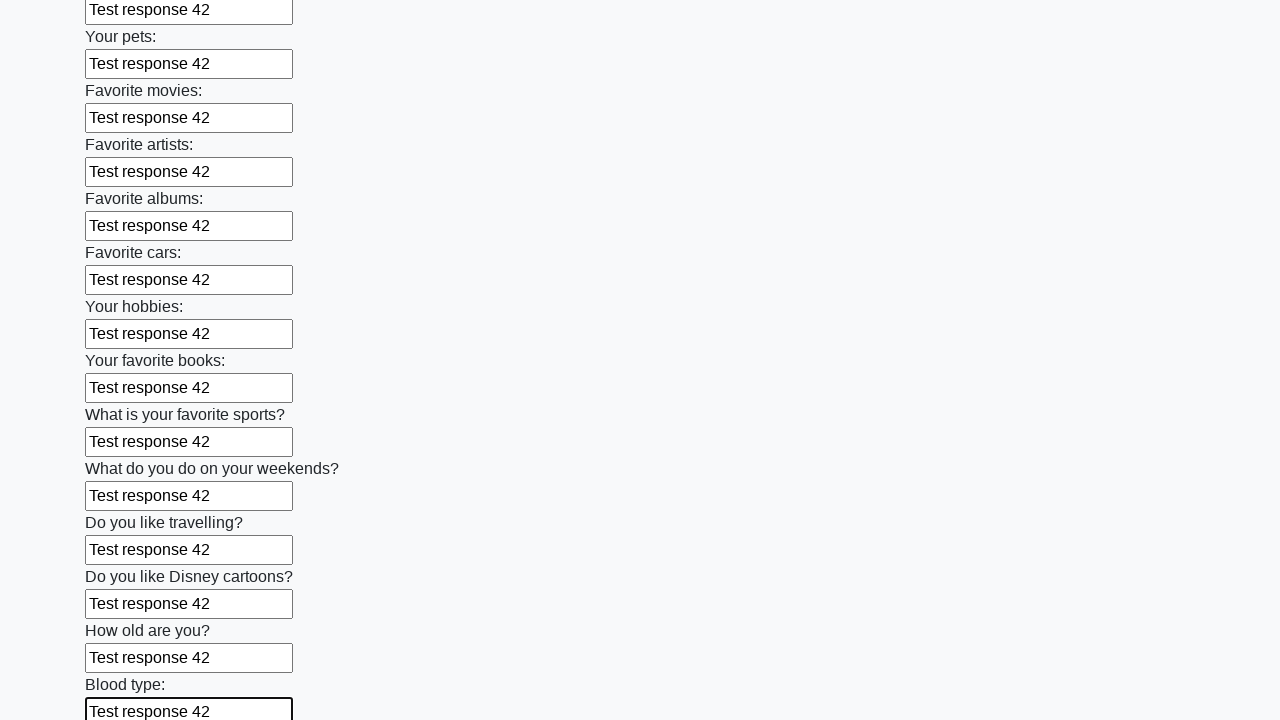

Filled an input field with 'Test response 42' on input >> nth=19
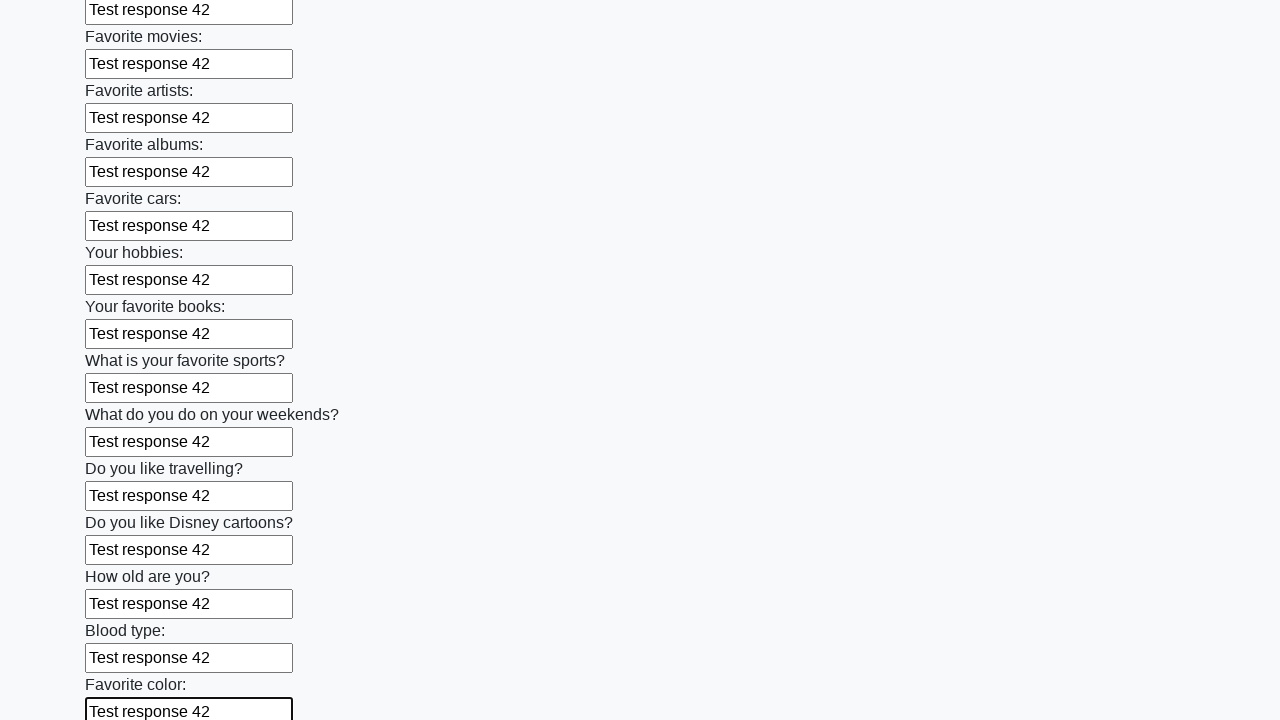

Filled an input field with 'Test response 42' on input >> nth=20
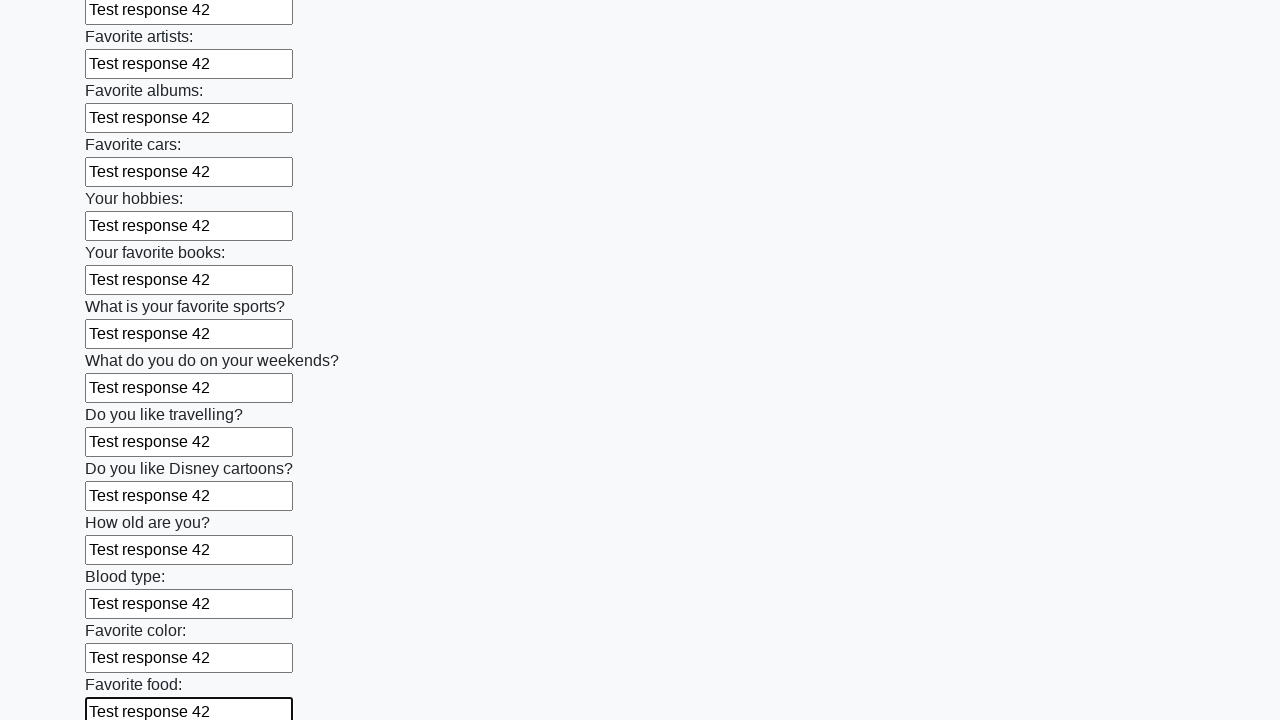

Filled an input field with 'Test response 42' on input >> nth=21
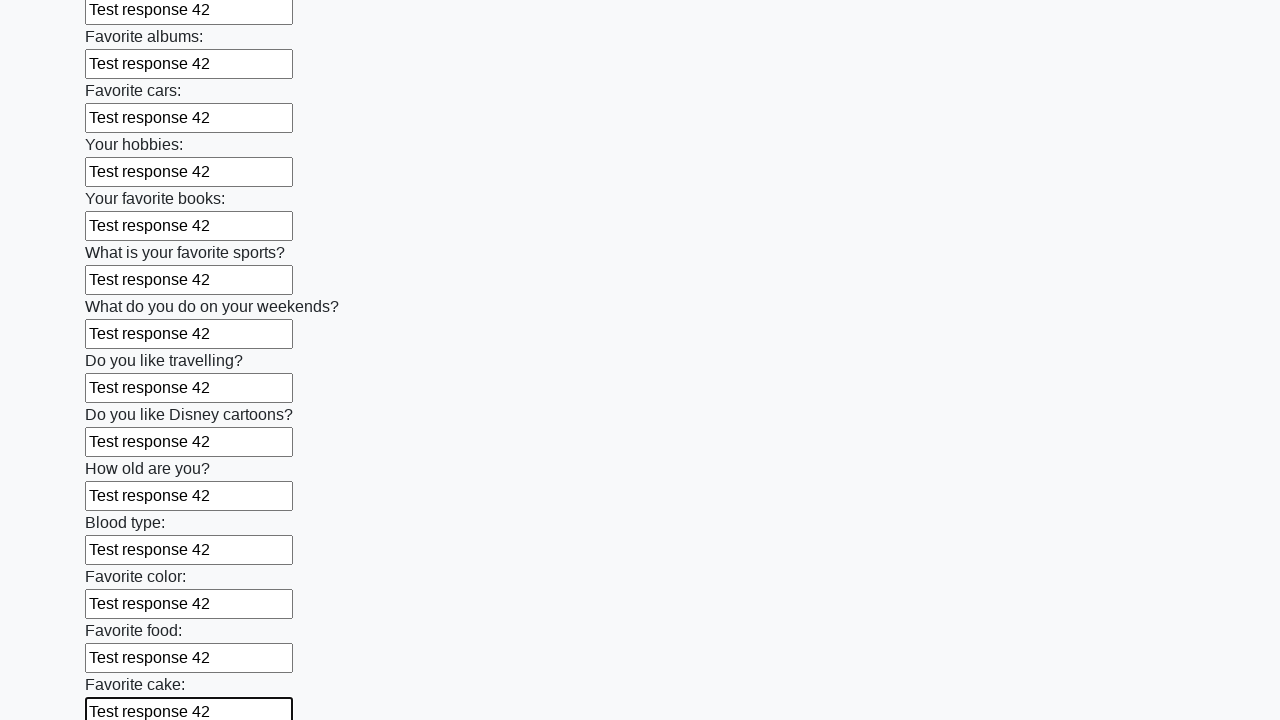

Filled an input field with 'Test response 42' on input >> nth=22
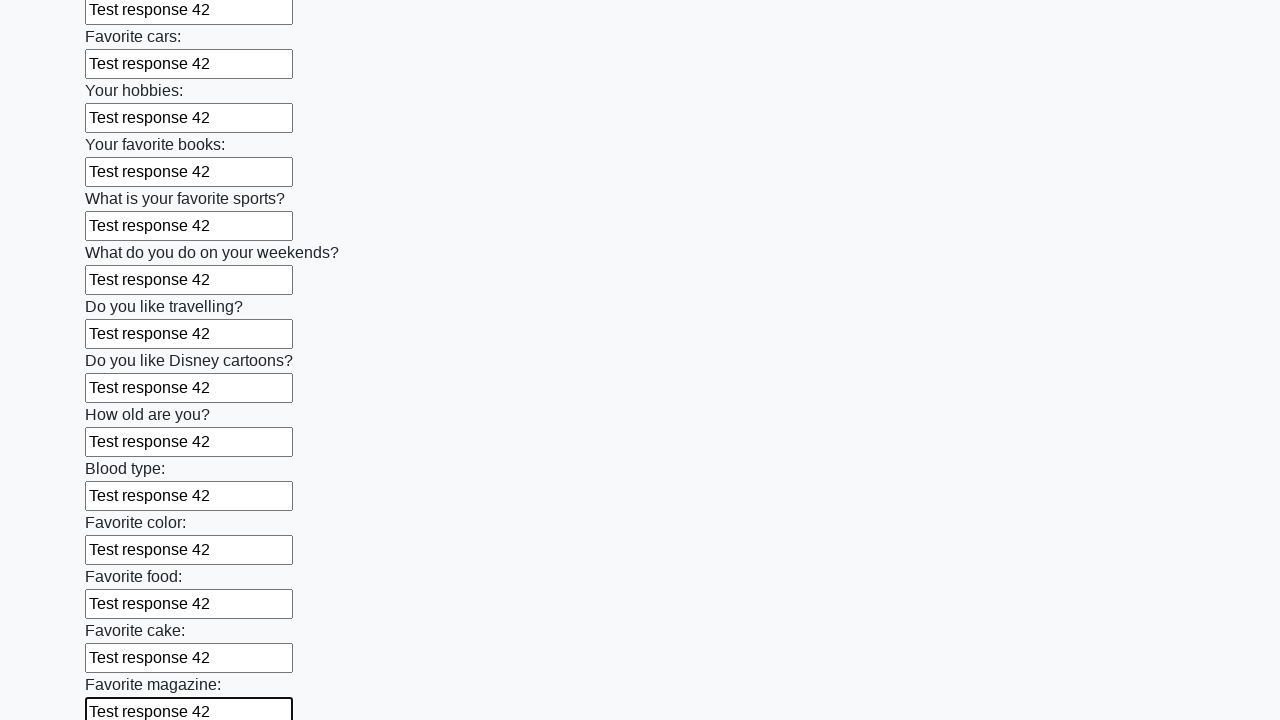

Filled an input field with 'Test response 42' on input >> nth=23
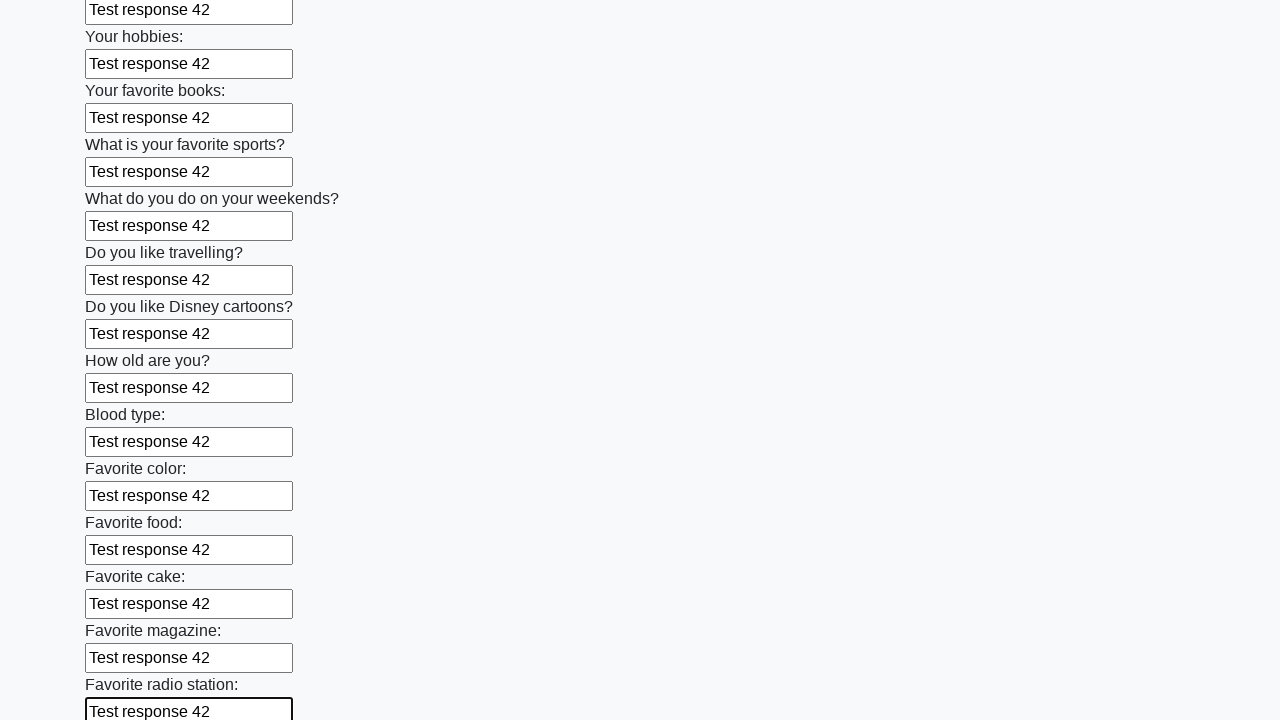

Filled an input field with 'Test response 42' on input >> nth=24
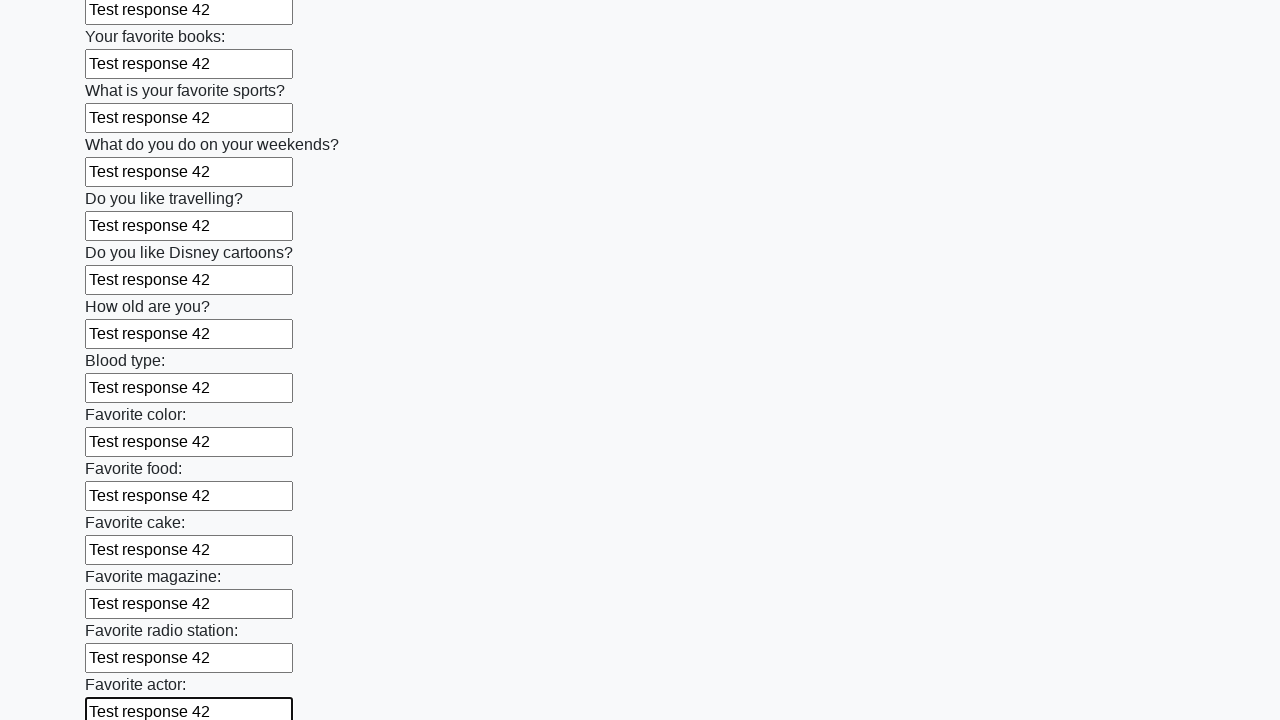

Filled an input field with 'Test response 42' on input >> nth=25
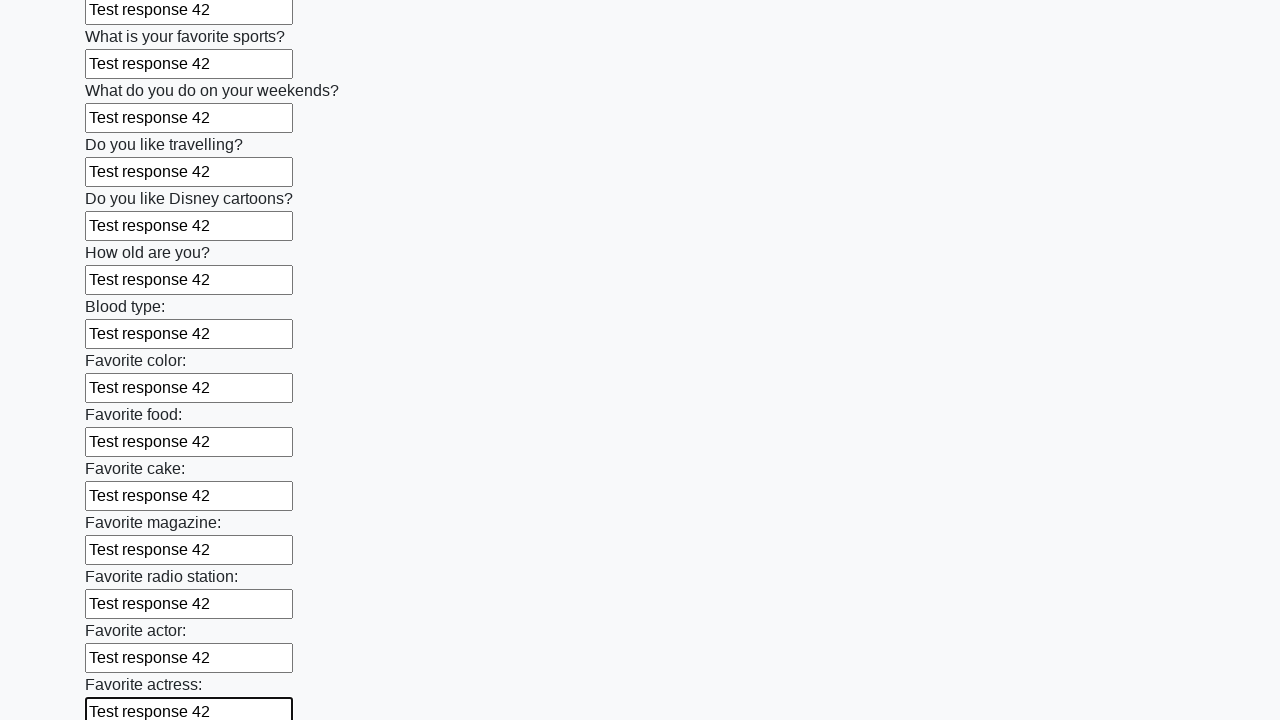

Filled an input field with 'Test response 42' on input >> nth=26
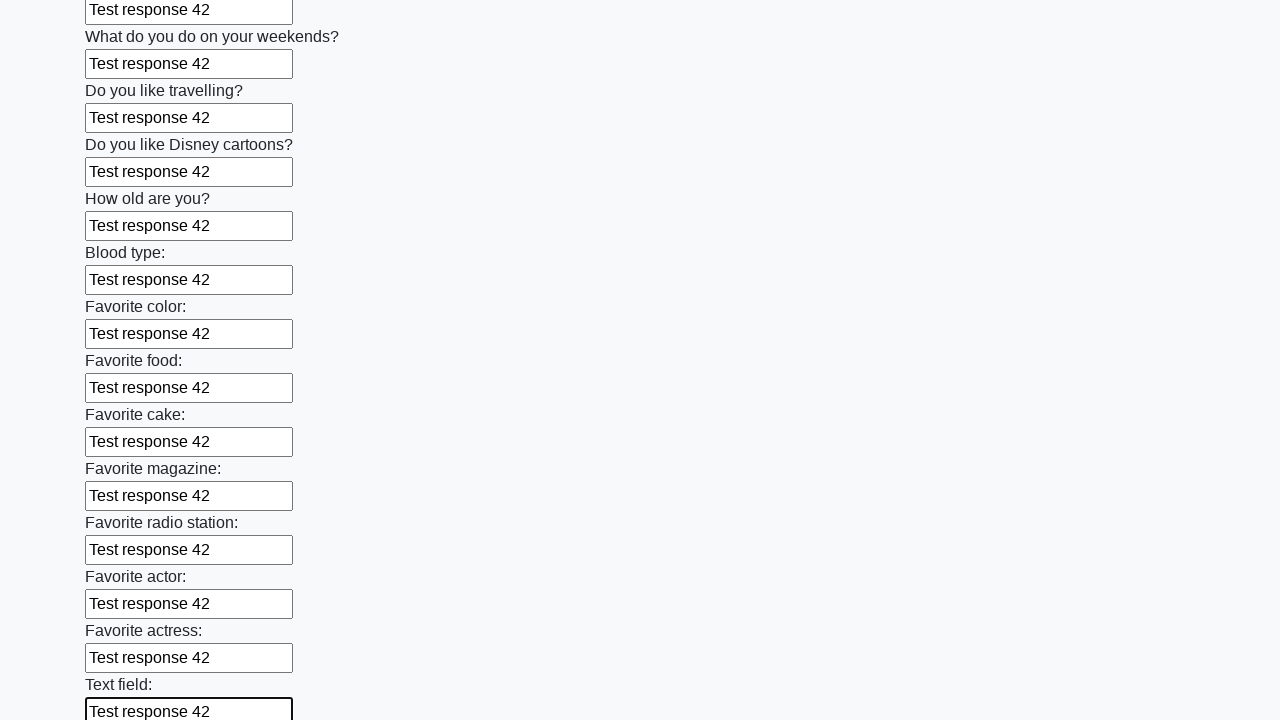

Filled an input field with 'Test response 42' on input >> nth=27
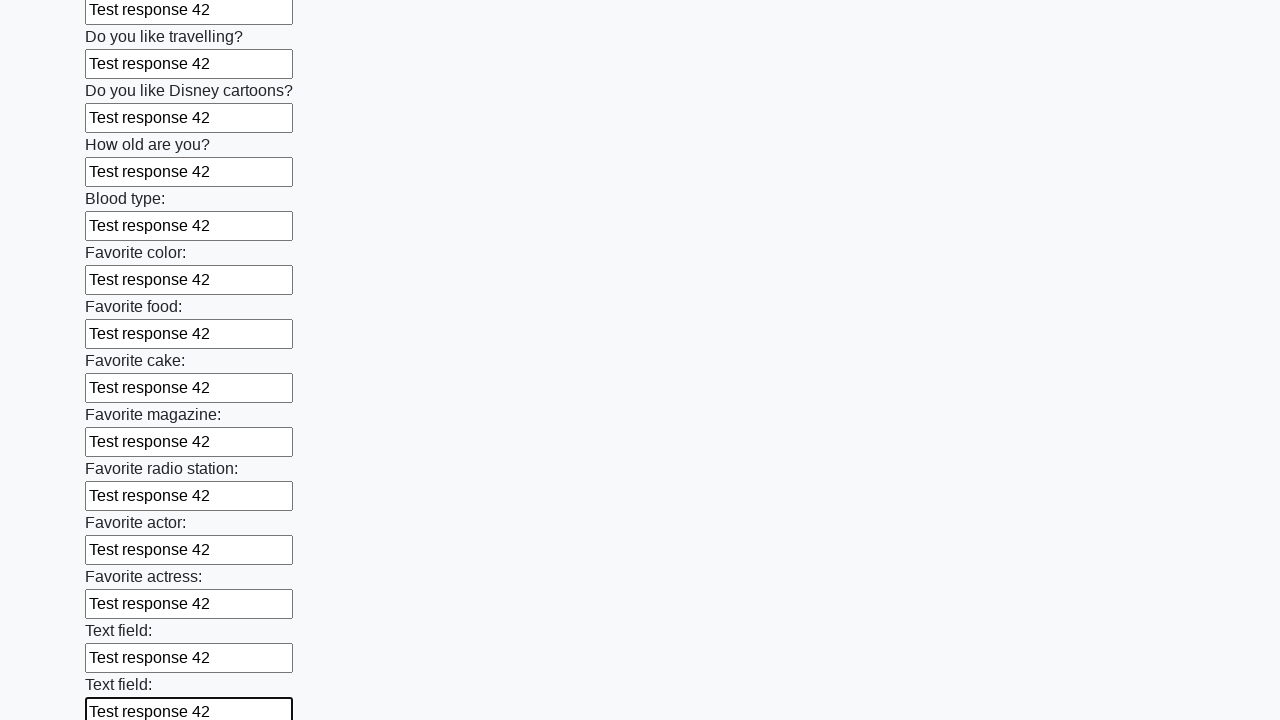

Filled an input field with 'Test response 42' on input >> nth=28
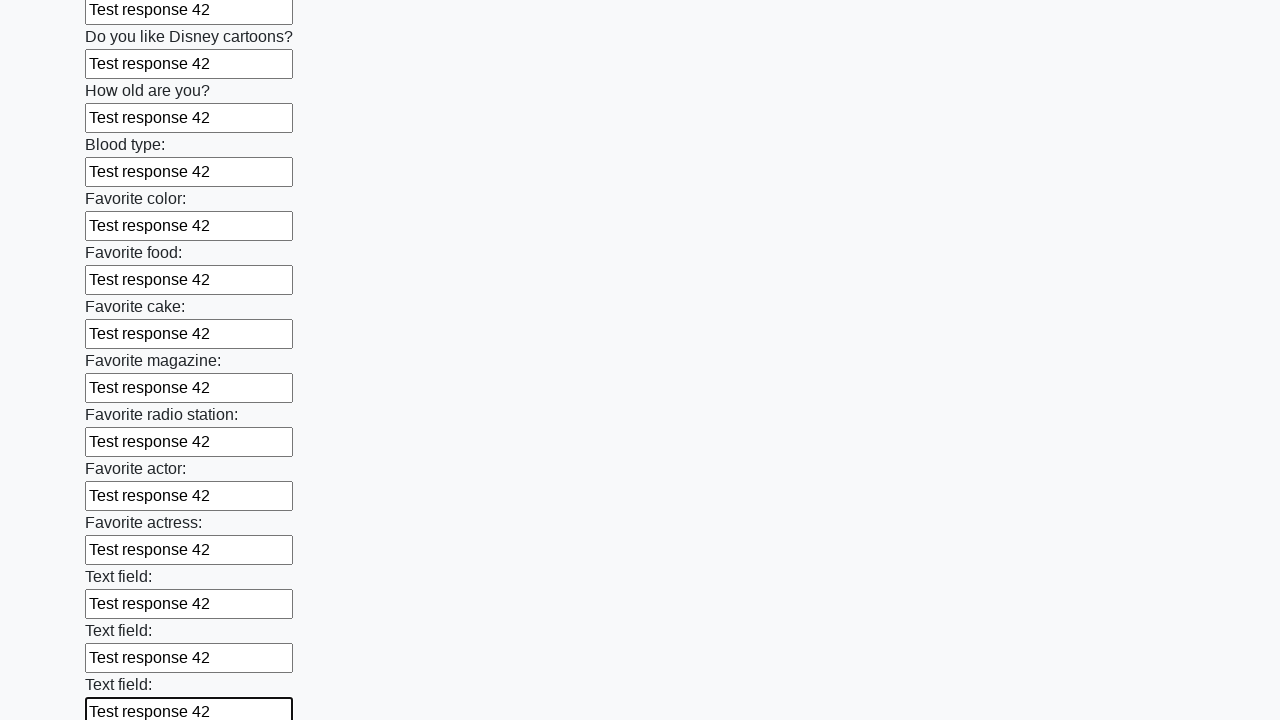

Filled an input field with 'Test response 42' on input >> nth=29
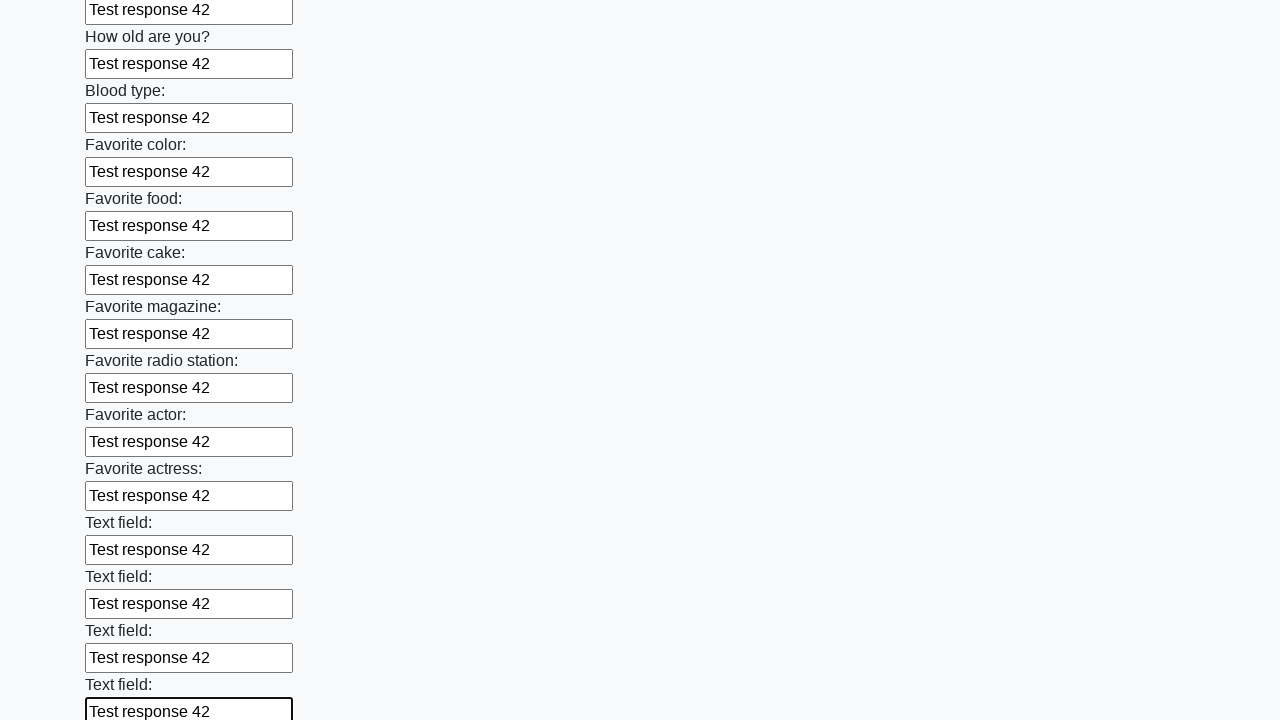

Filled an input field with 'Test response 42' on input >> nth=30
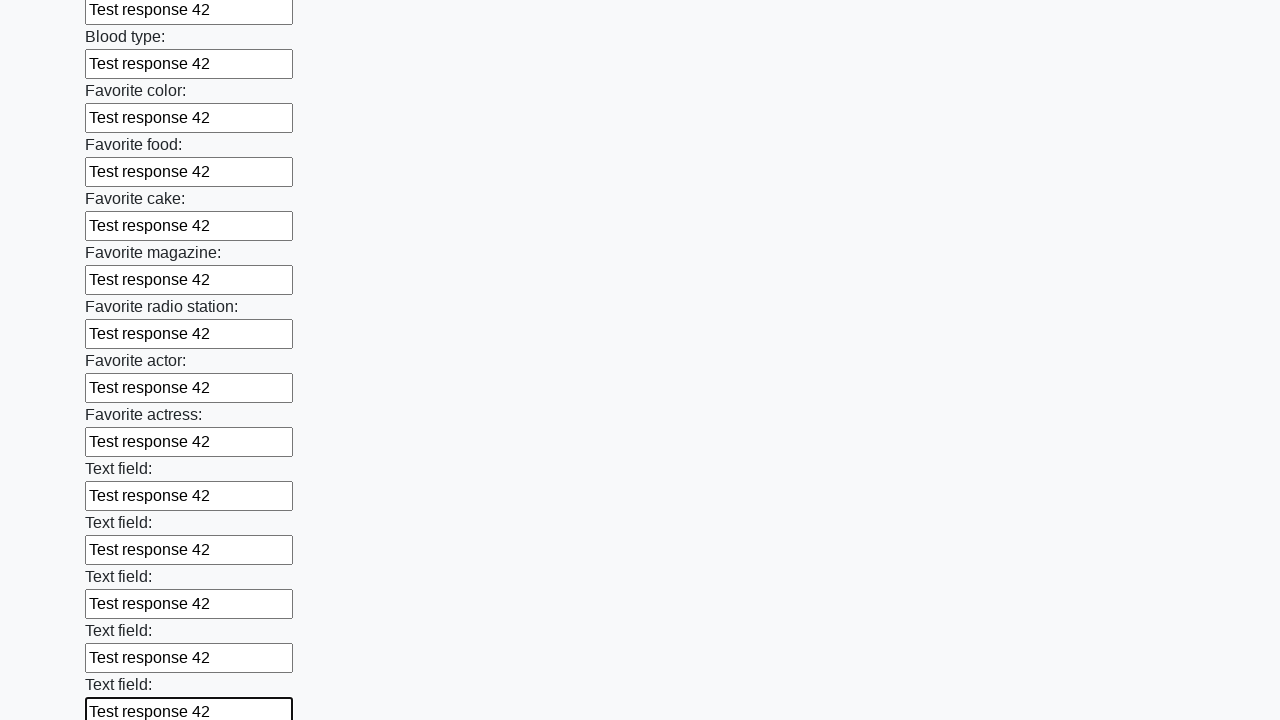

Filled an input field with 'Test response 42' on input >> nth=31
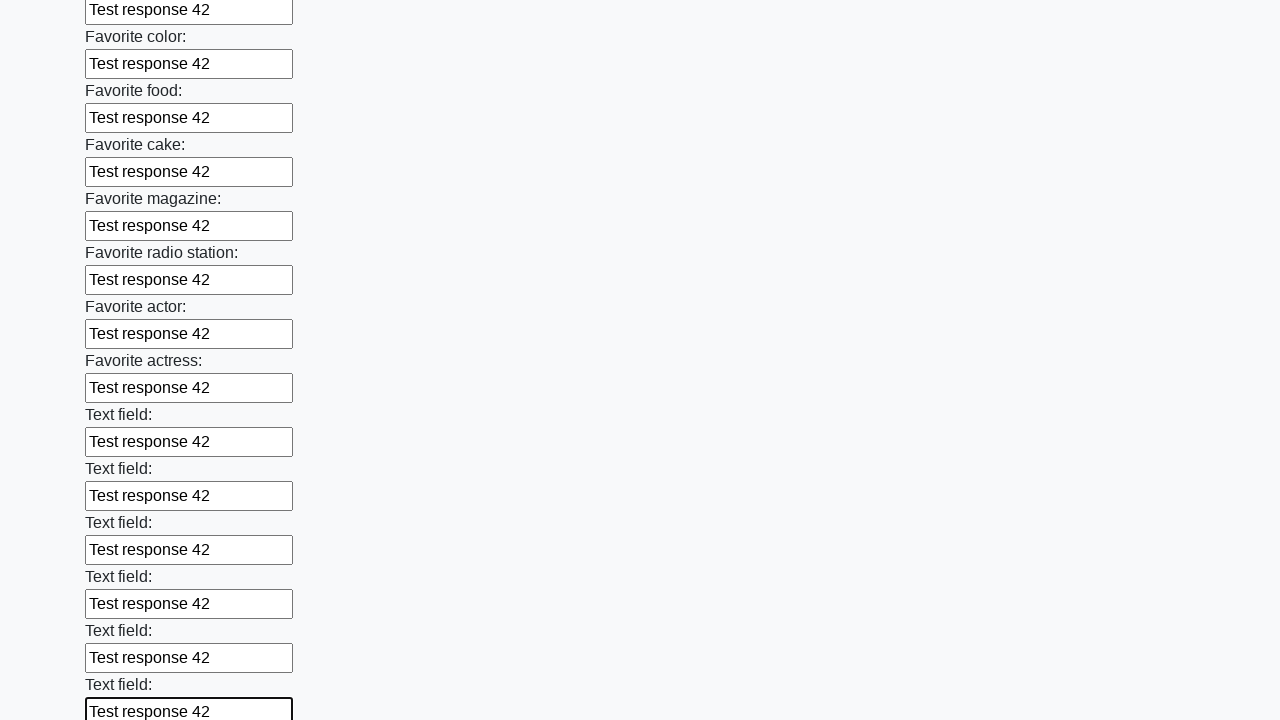

Filled an input field with 'Test response 42' on input >> nth=32
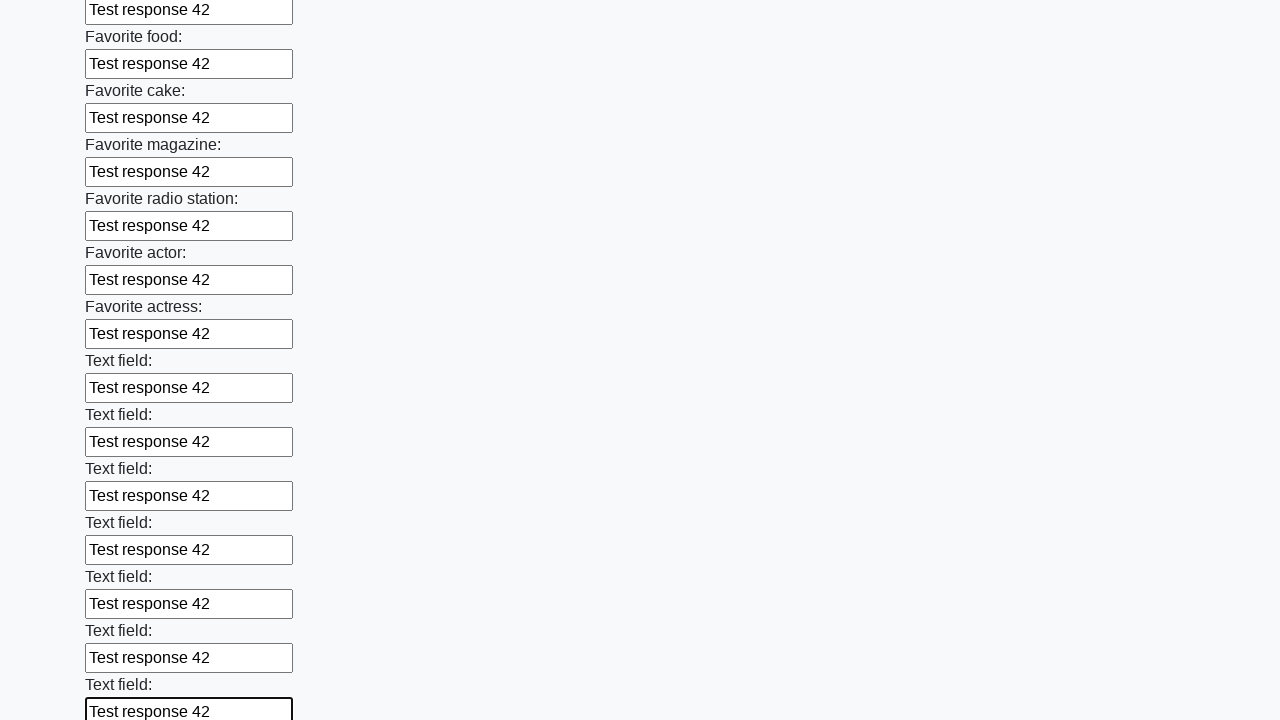

Filled an input field with 'Test response 42' on input >> nth=33
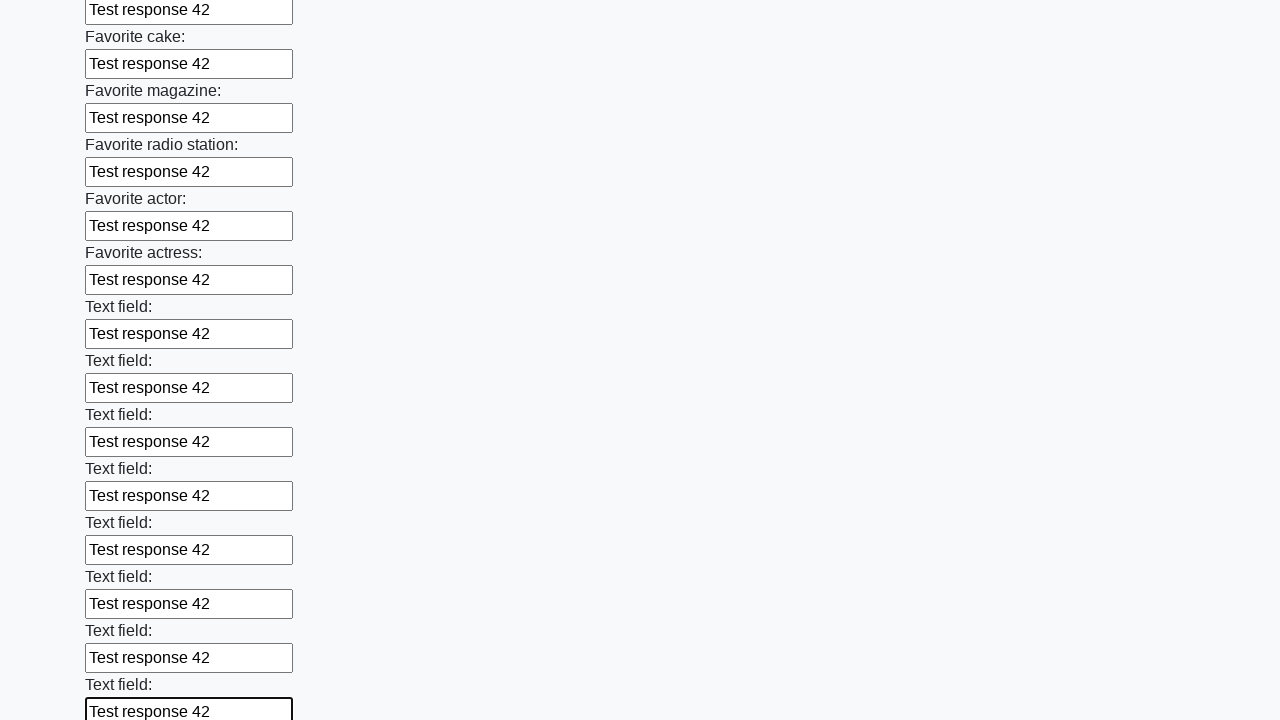

Filled an input field with 'Test response 42' on input >> nth=34
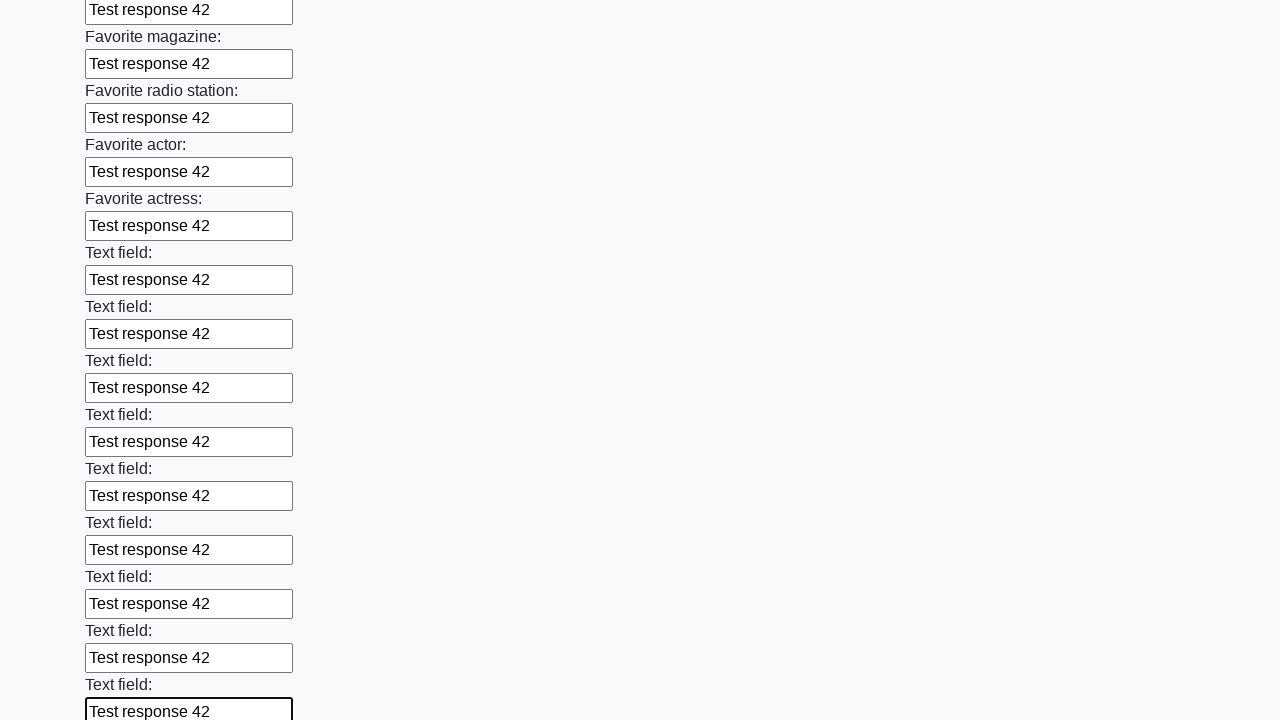

Filled an input field with 'Test response 42' on input >> nth=35
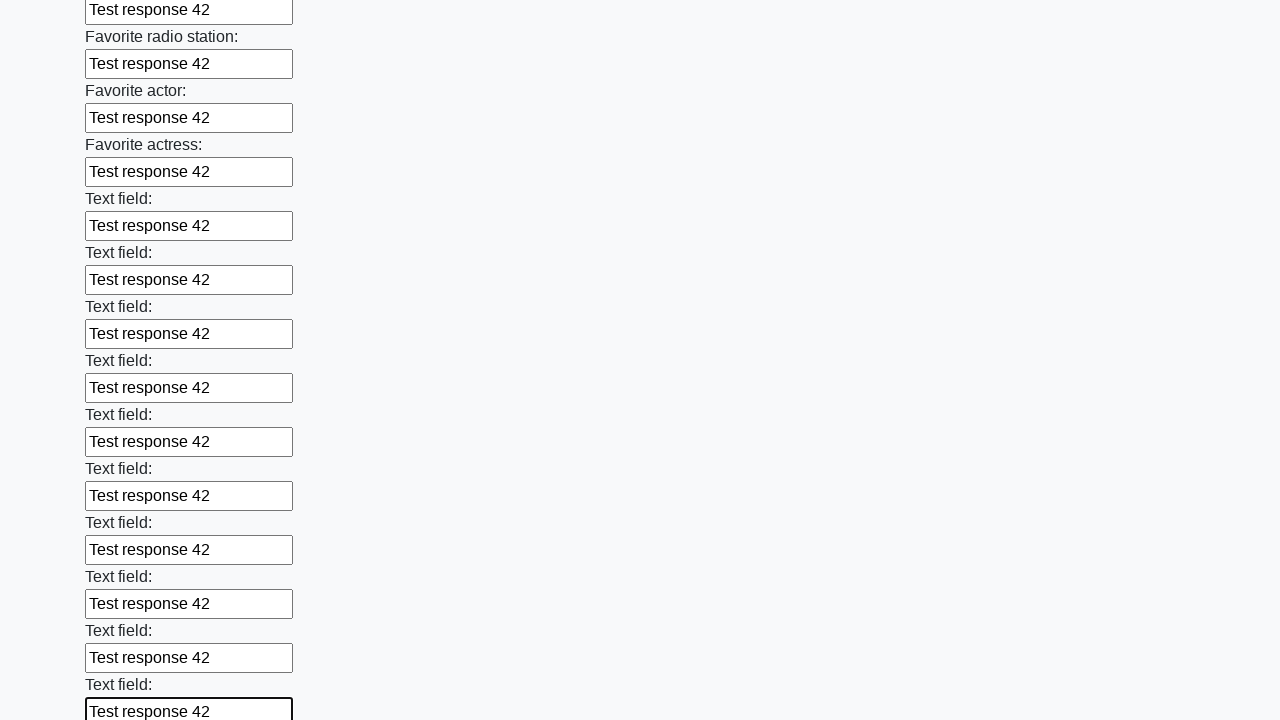

Filled an input field with 'Test response 42' on input >> nth=36
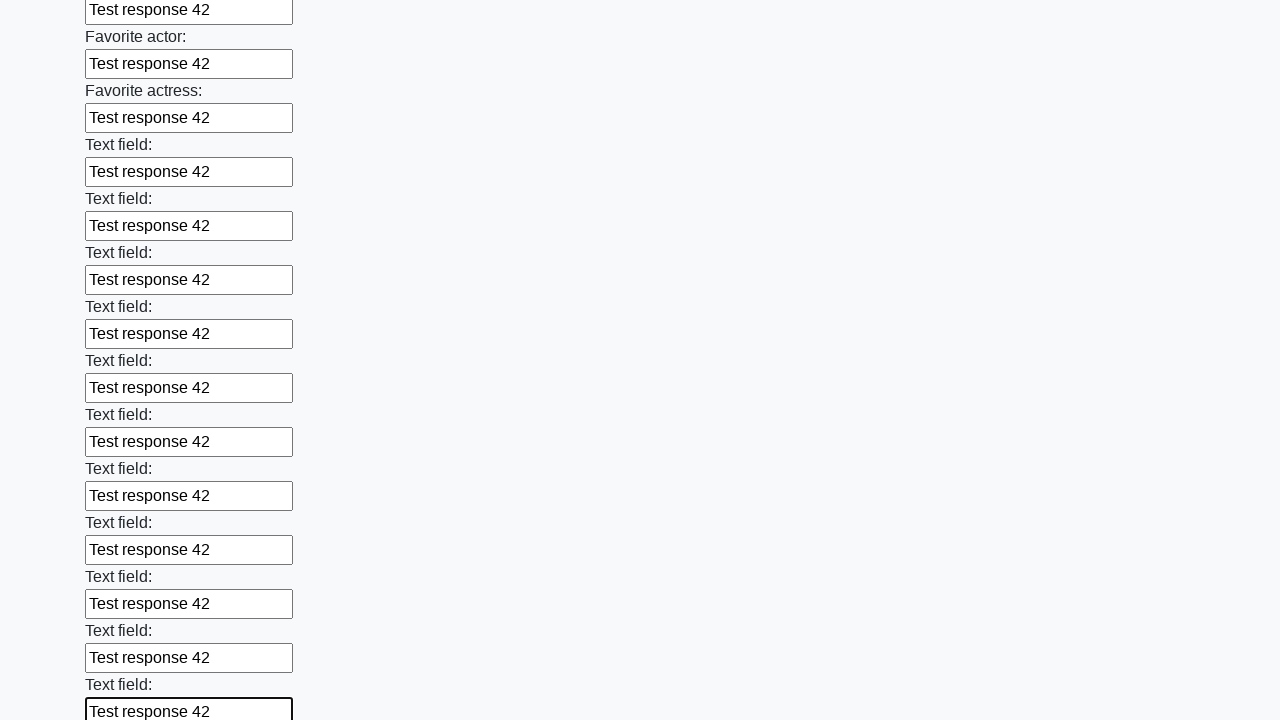

Filled an input field with 'Test response 42' on input >> nth=37
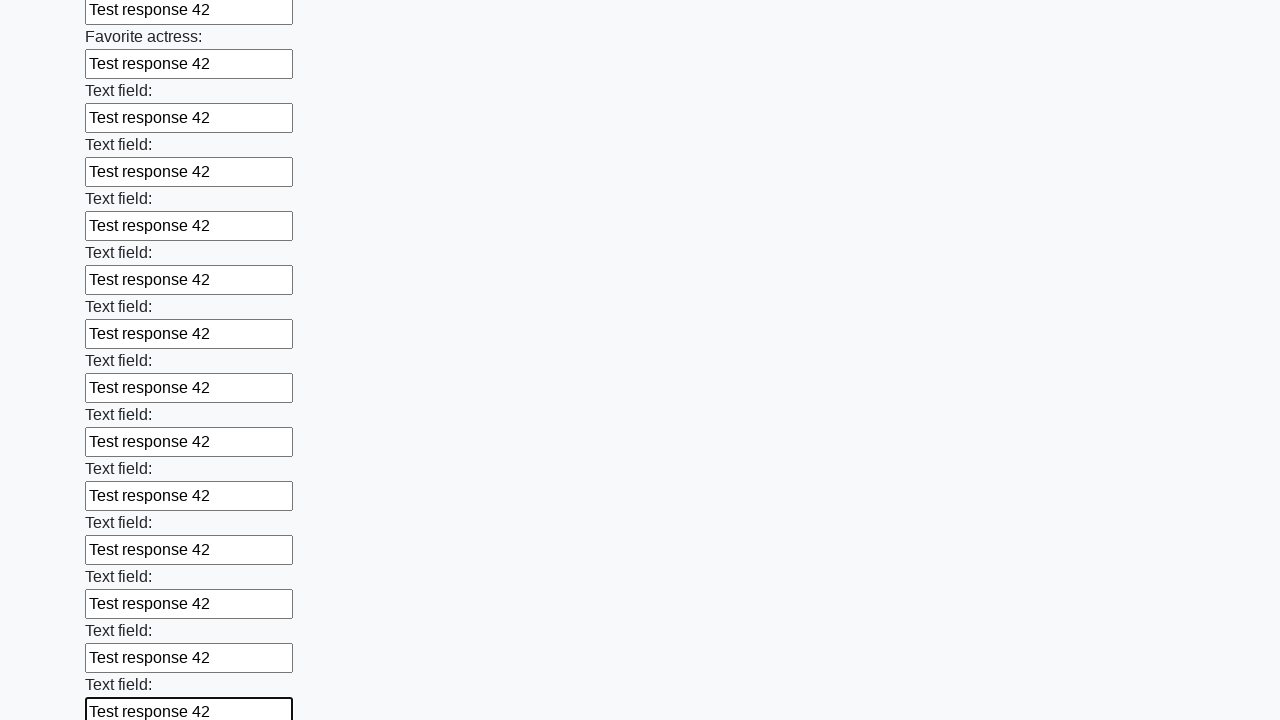

Filled an input field with 'Test response 42' on input >> nth=38
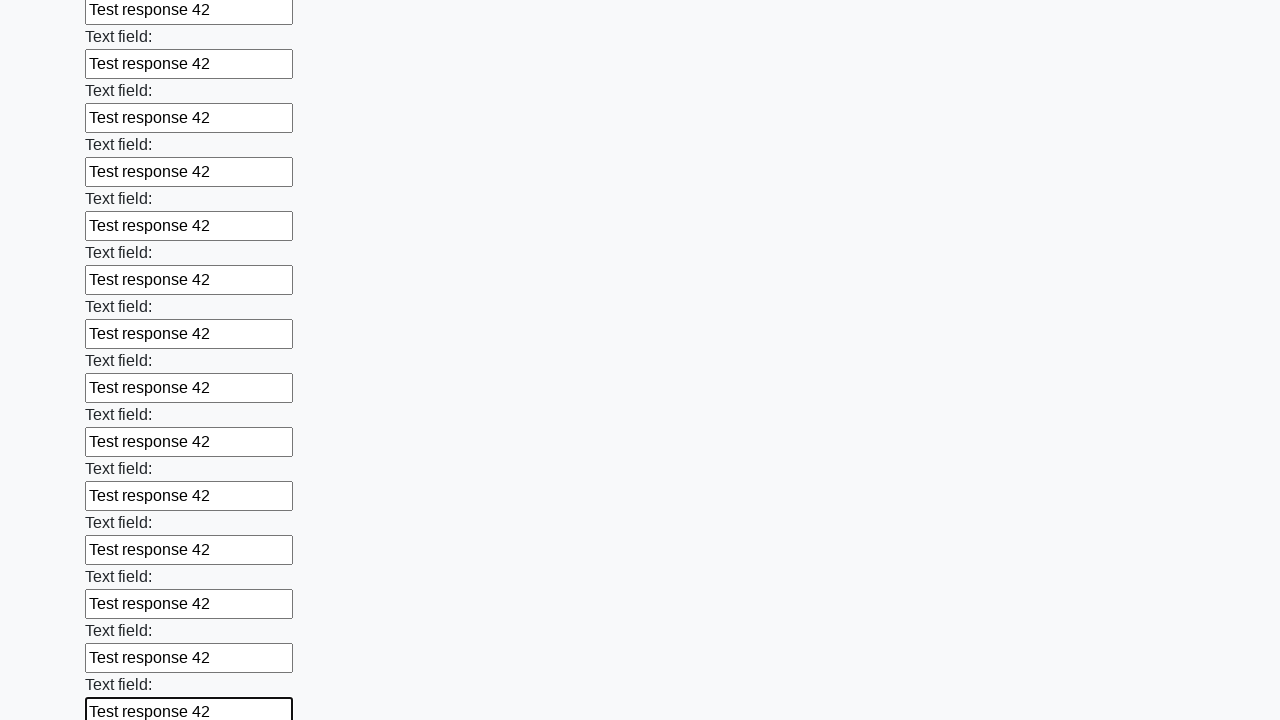

Filled an input field with 'Test response 42' on input >> nth=39
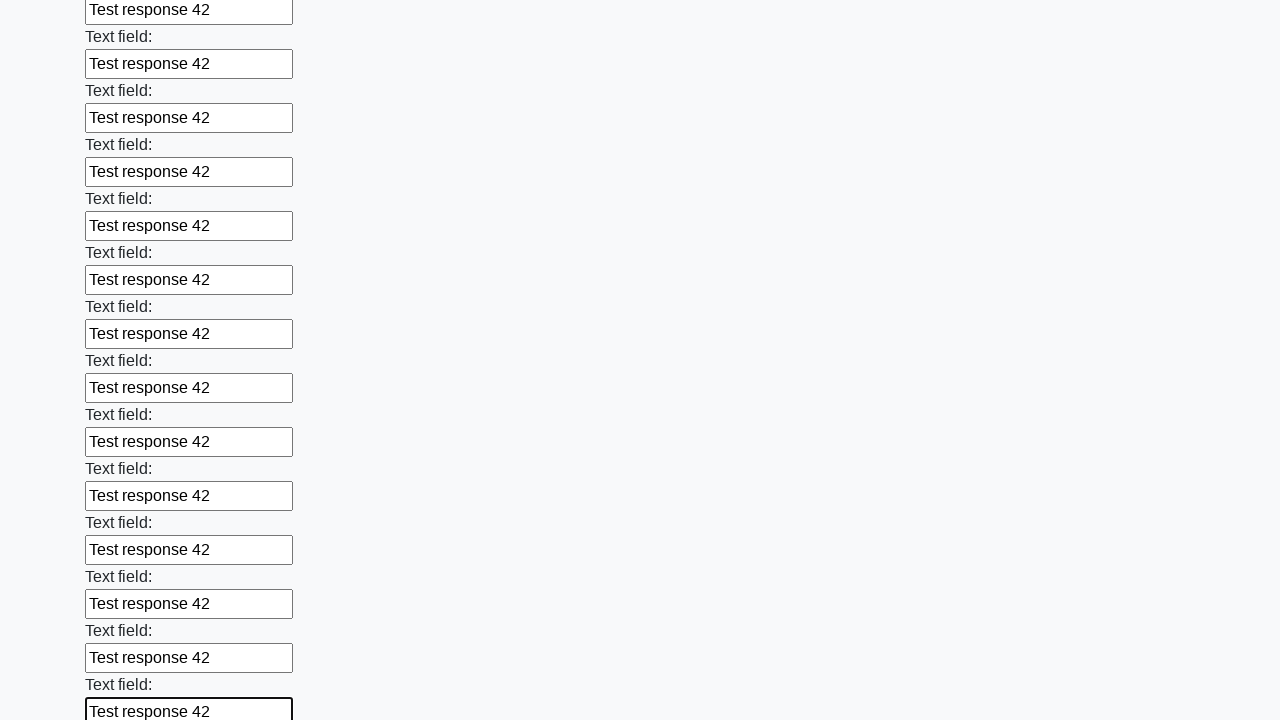

Filled an input field with 'Test response 42' on input >> nth=40
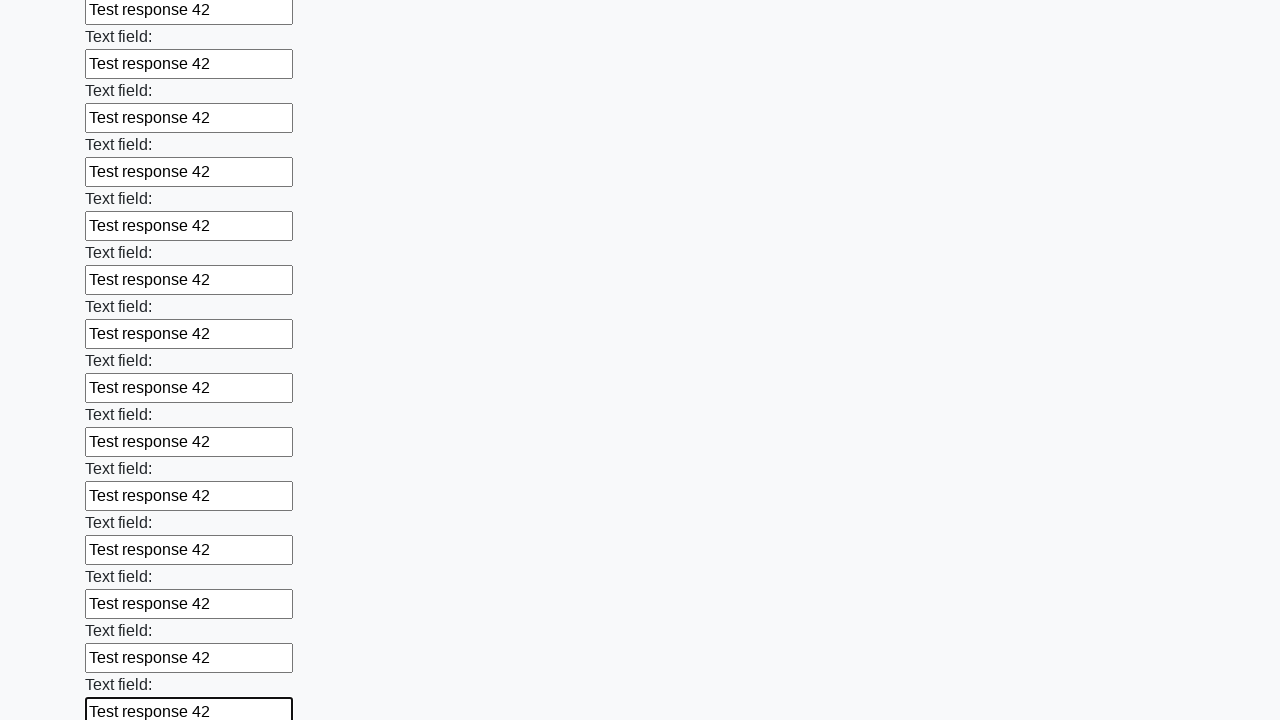

Filled an input field with 'Test response 42' on input >> nth=41
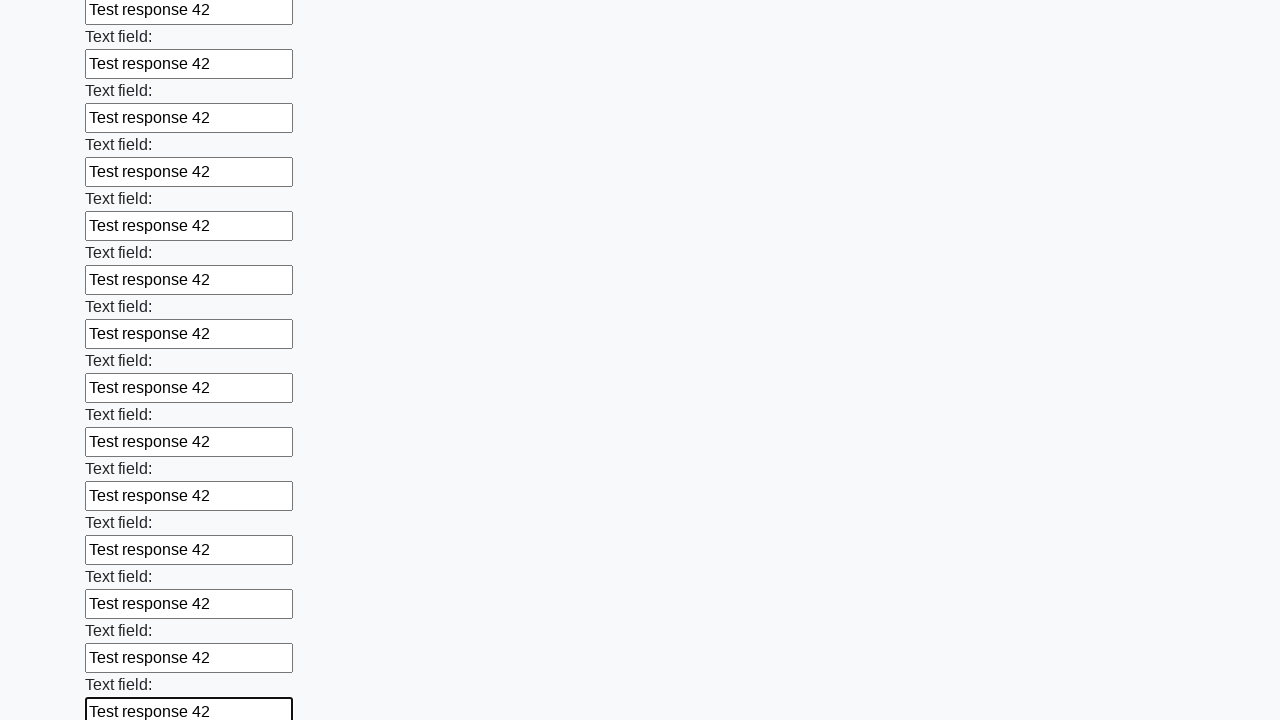

Filled an input field with 'Test response 42' on input >> nth=42
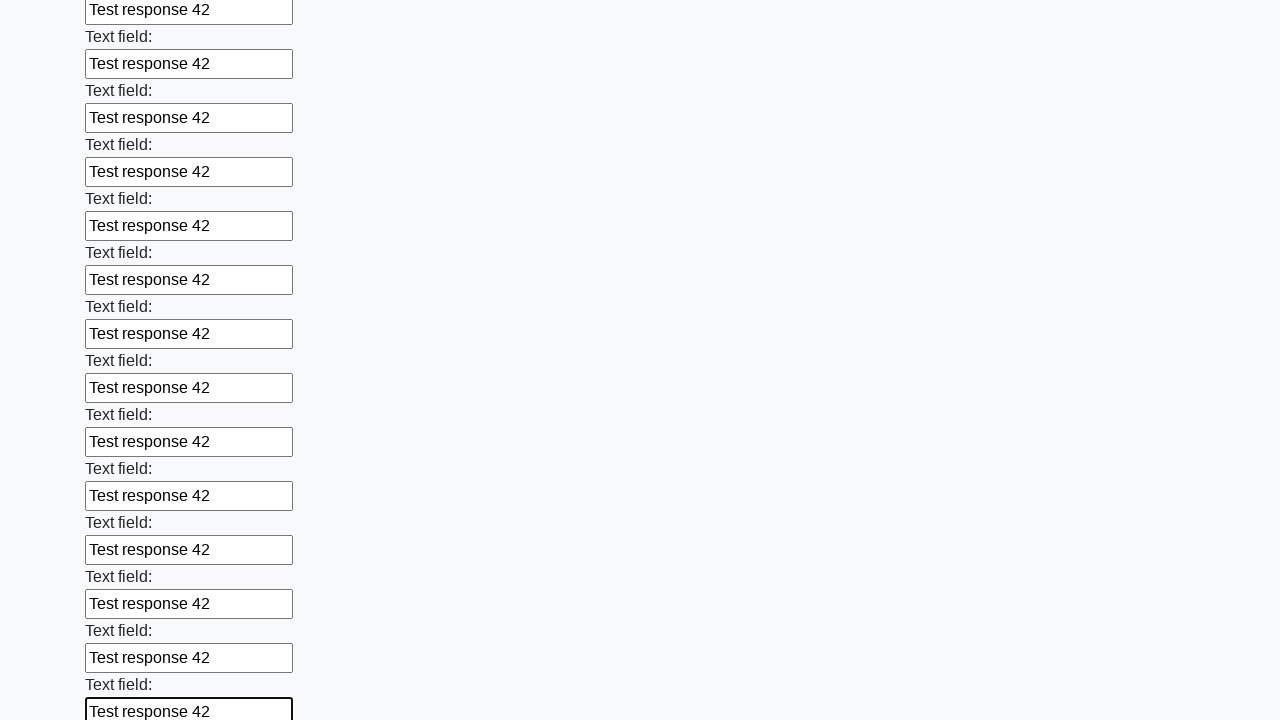

Filled an input field with 'Test response 42' on input >> nth=43
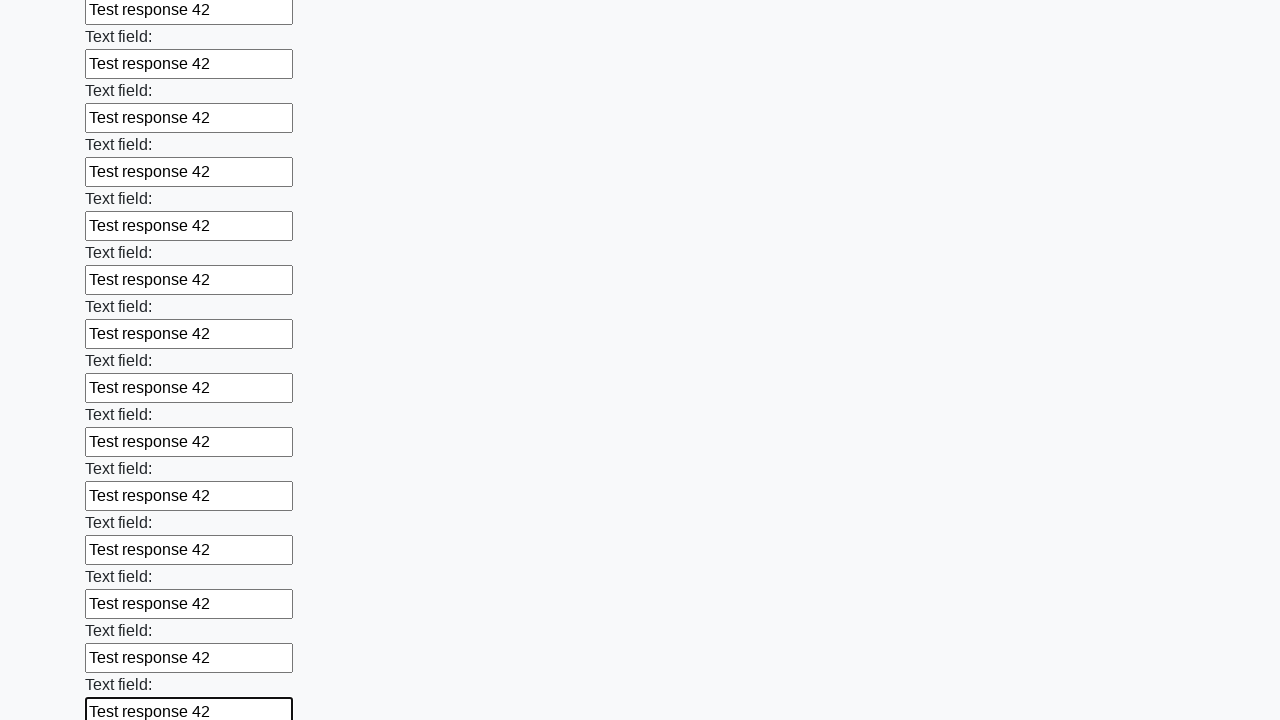

Filled an input field with 'Test response 42' on input >> nth=44
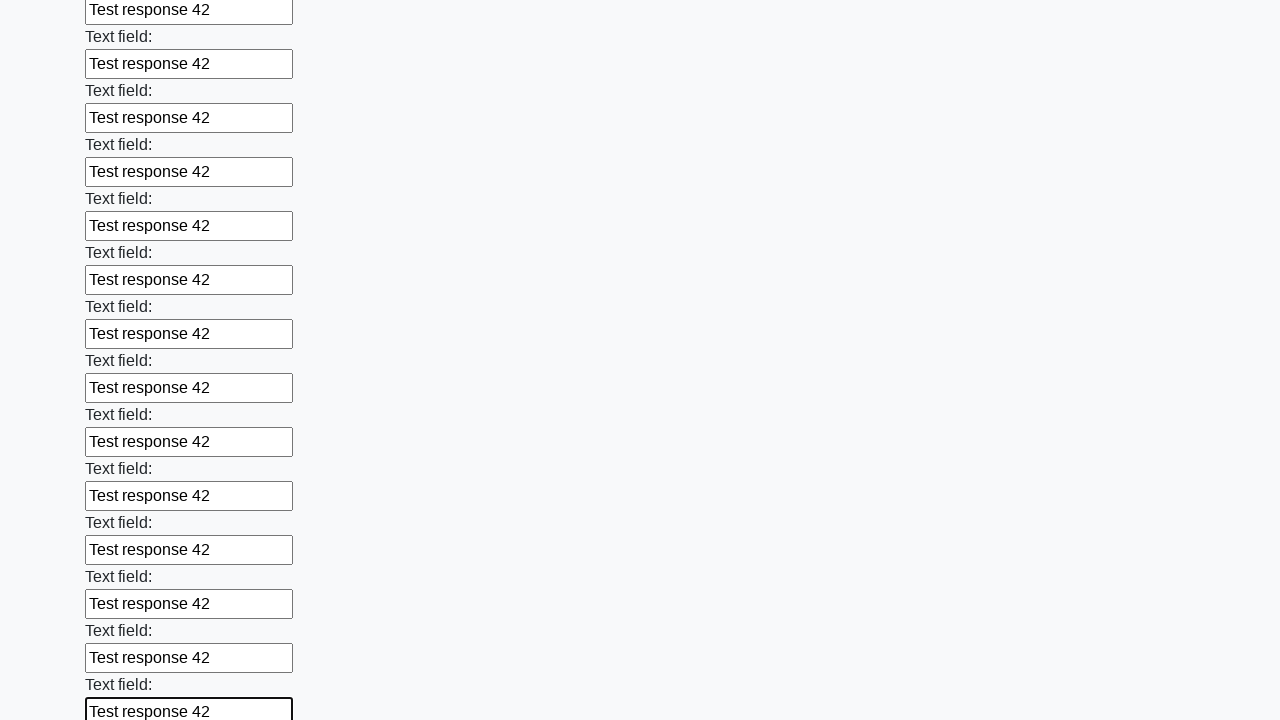

Filled an input field with 'Test response 42' on input >> nth=45
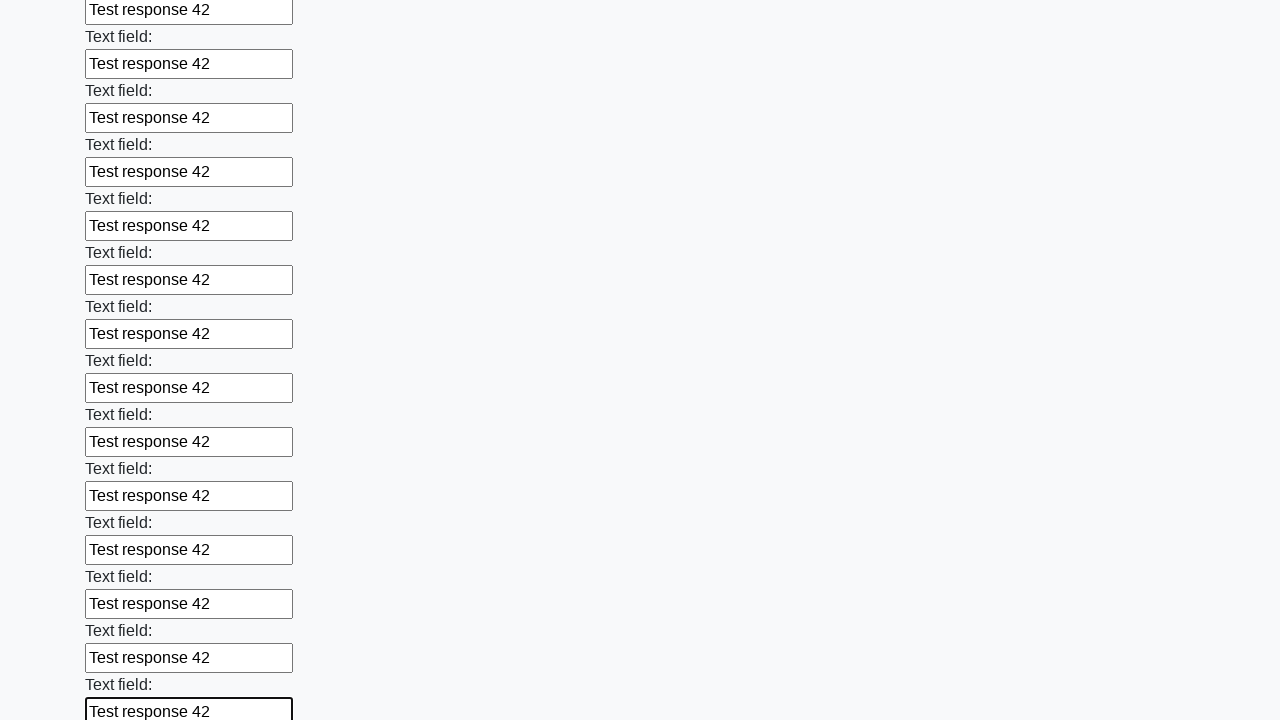

Filled an input field with 'Test response 42' on input >> nth=46
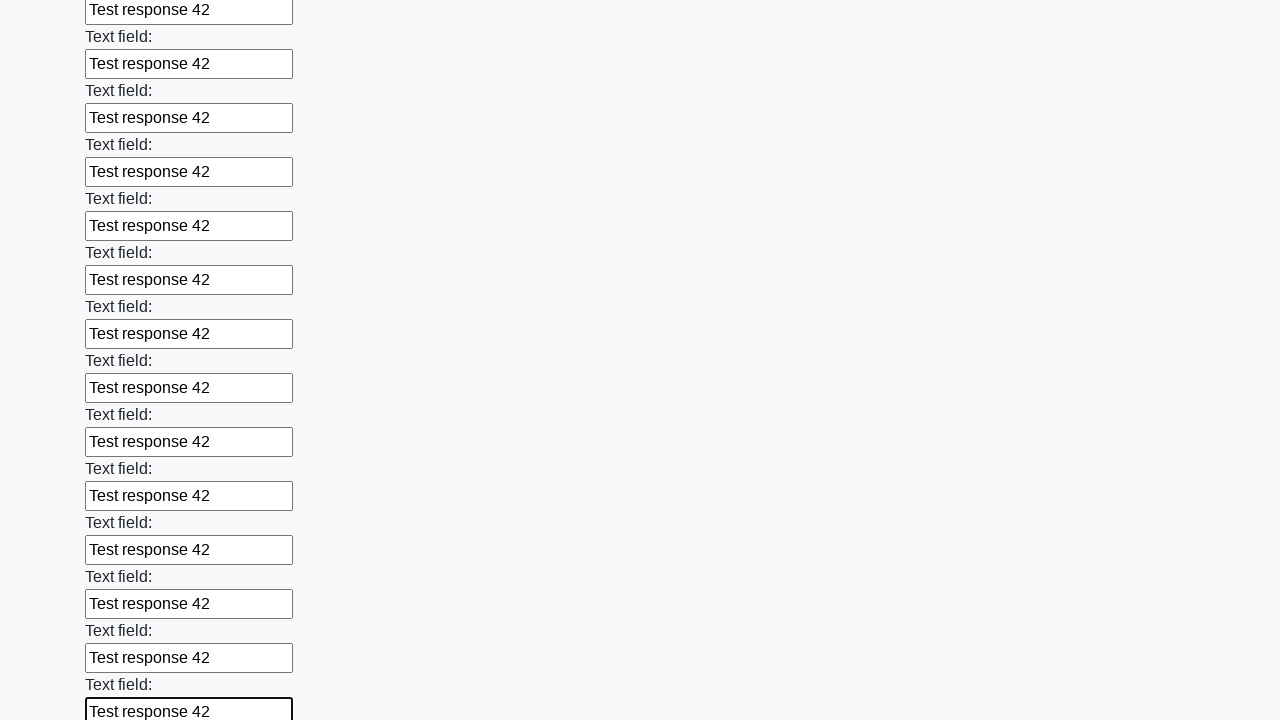

Filled an input field with 'Test response 42' on input >> nth=47
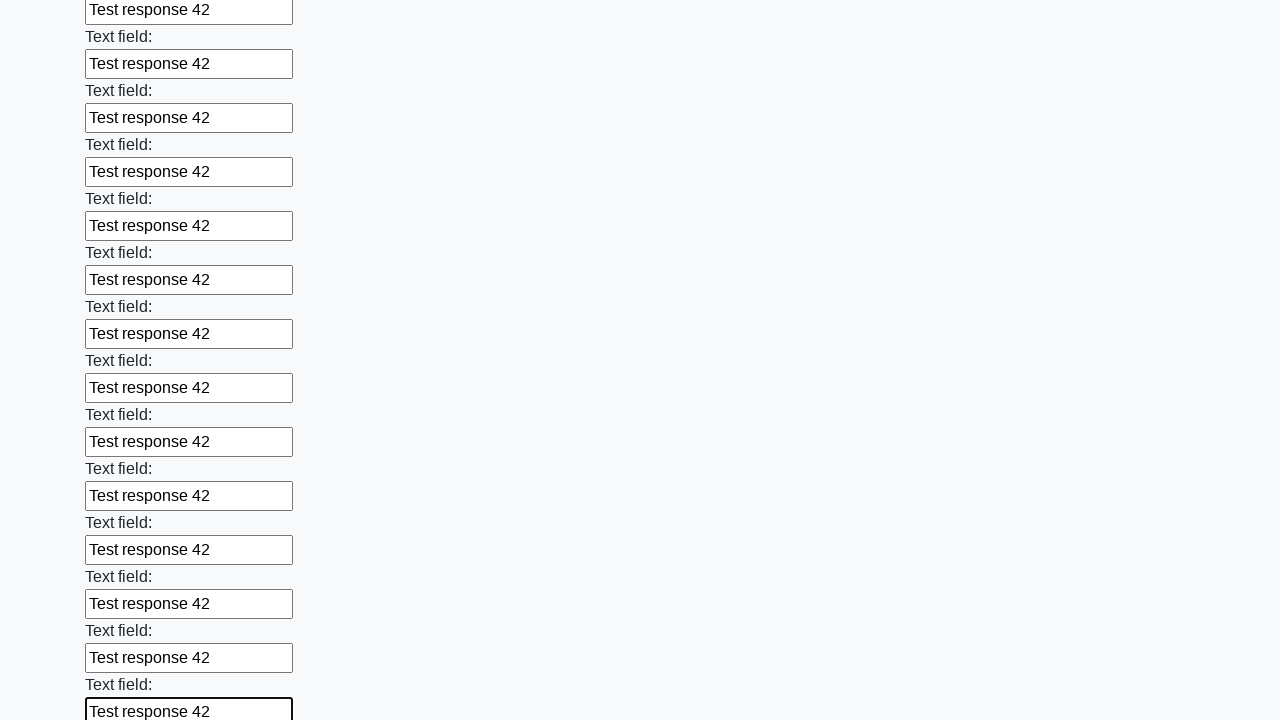

Filled an input field with 'Test response 42' on input >> nth=48
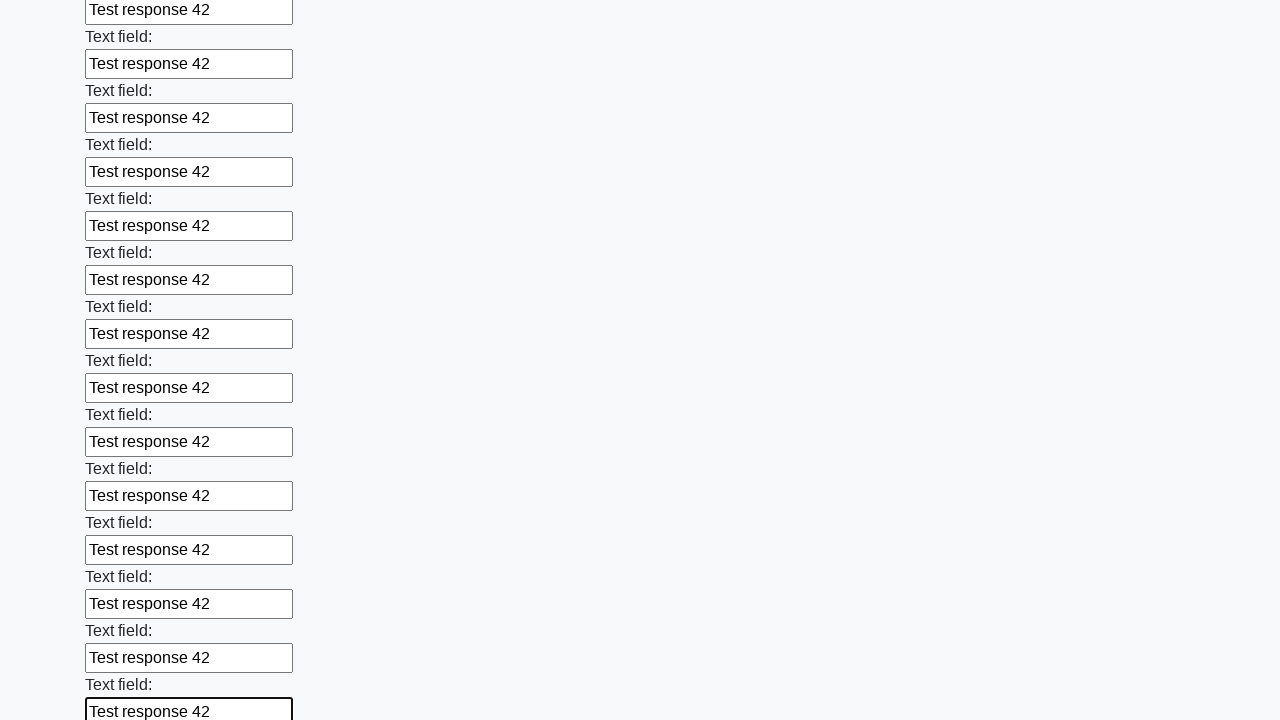

Filled an input field with 'Test response 42' on input >> nth=49
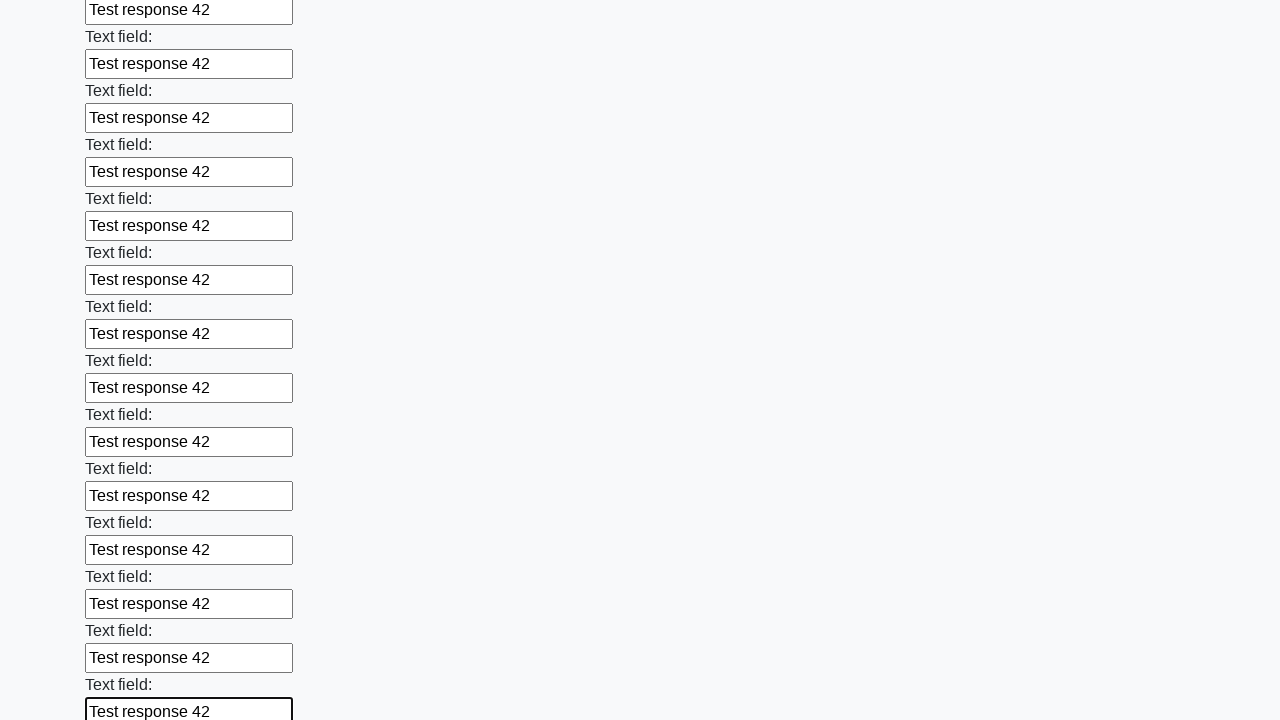

Filled an input field with 'Test response 42' on input >> nth=50
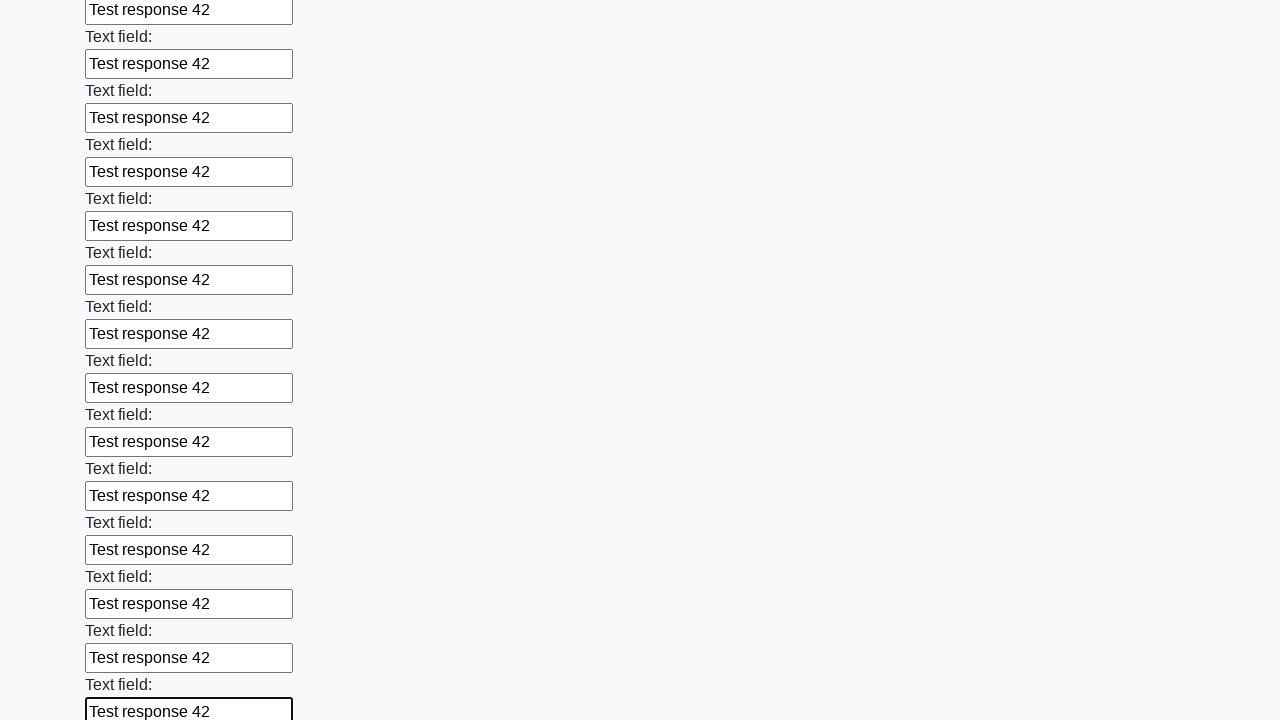

Filled an input field with 'Test response 42' on input >> nth=51
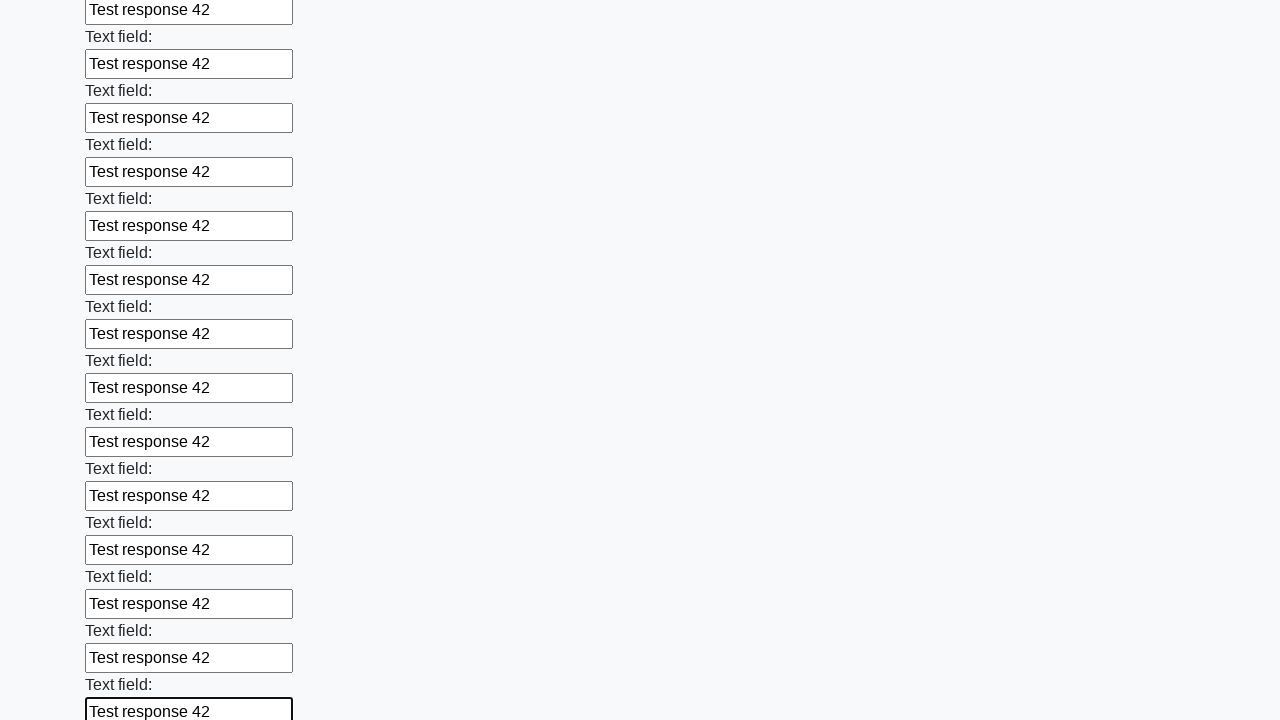

Filled an input field with 'Test response 42' on input >> nth=52
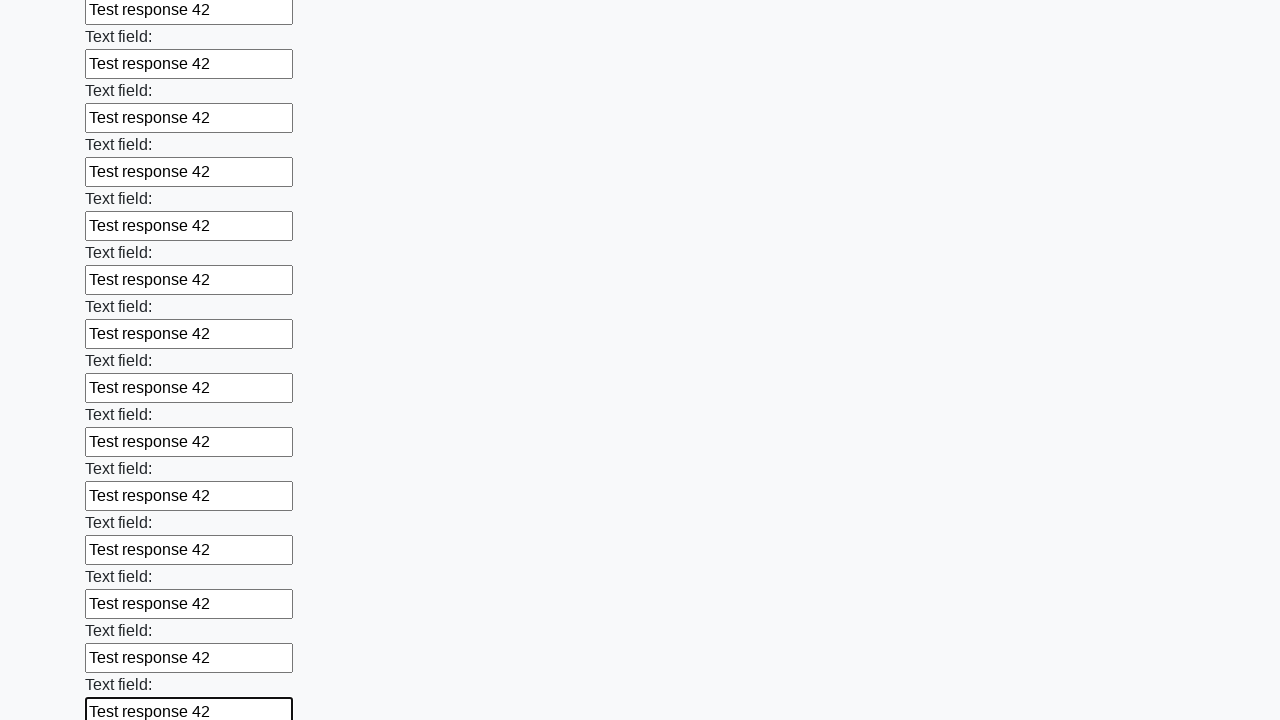

Filled an input field with 'Test response 42' on input >> nth=53
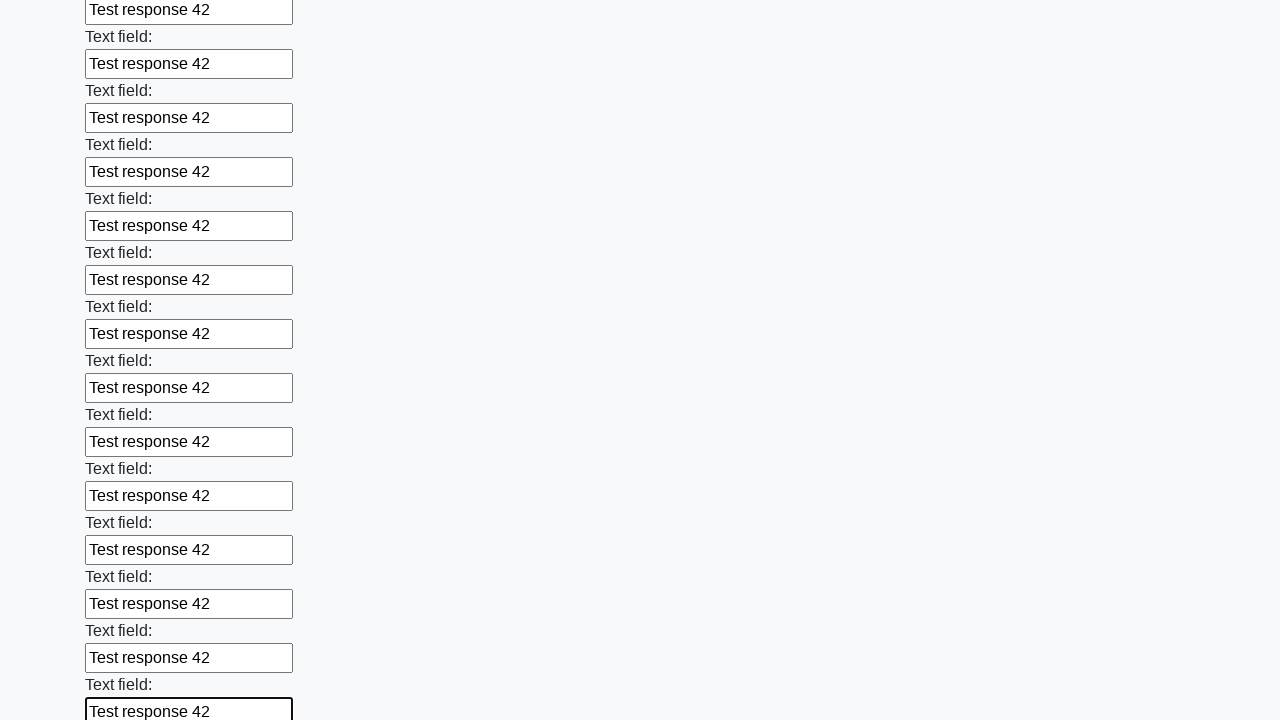

Filled an input field with 'Test response 42' on input >> nth=54
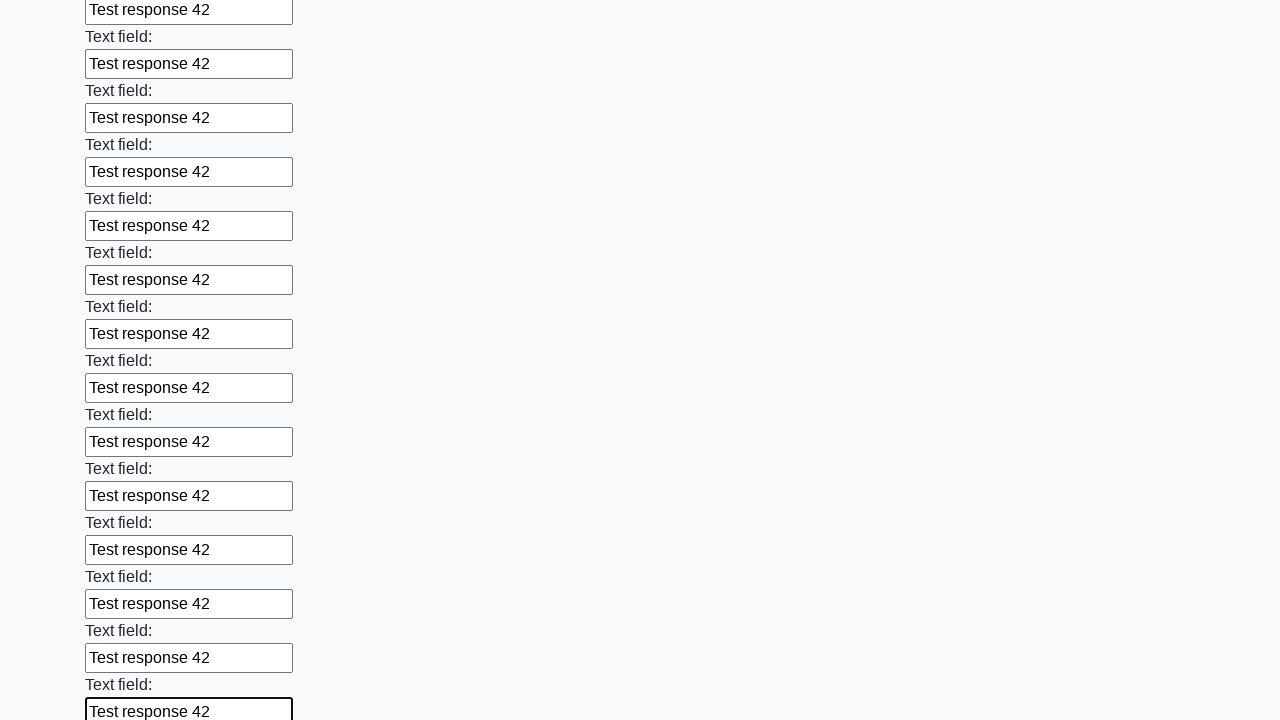

Filled an input field with 'Test response 42' on input >> nth=55
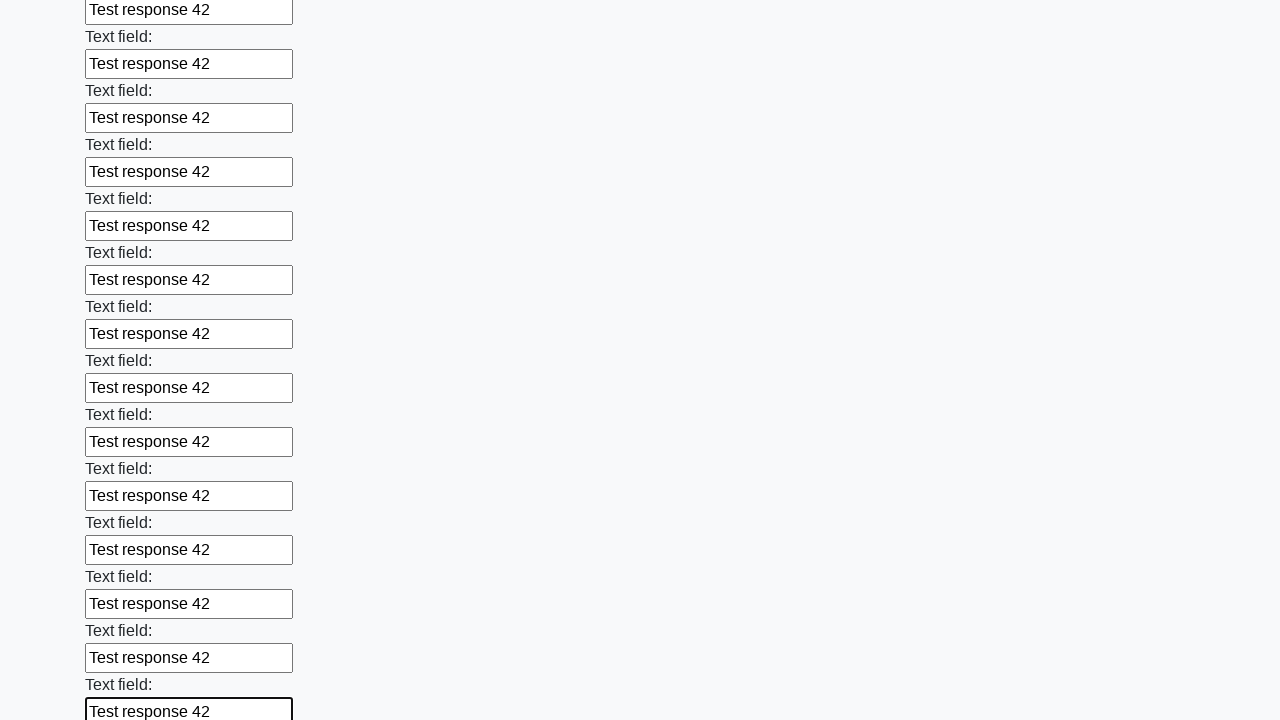

Filled an input field with 'Test response 42' on input >> nth=56
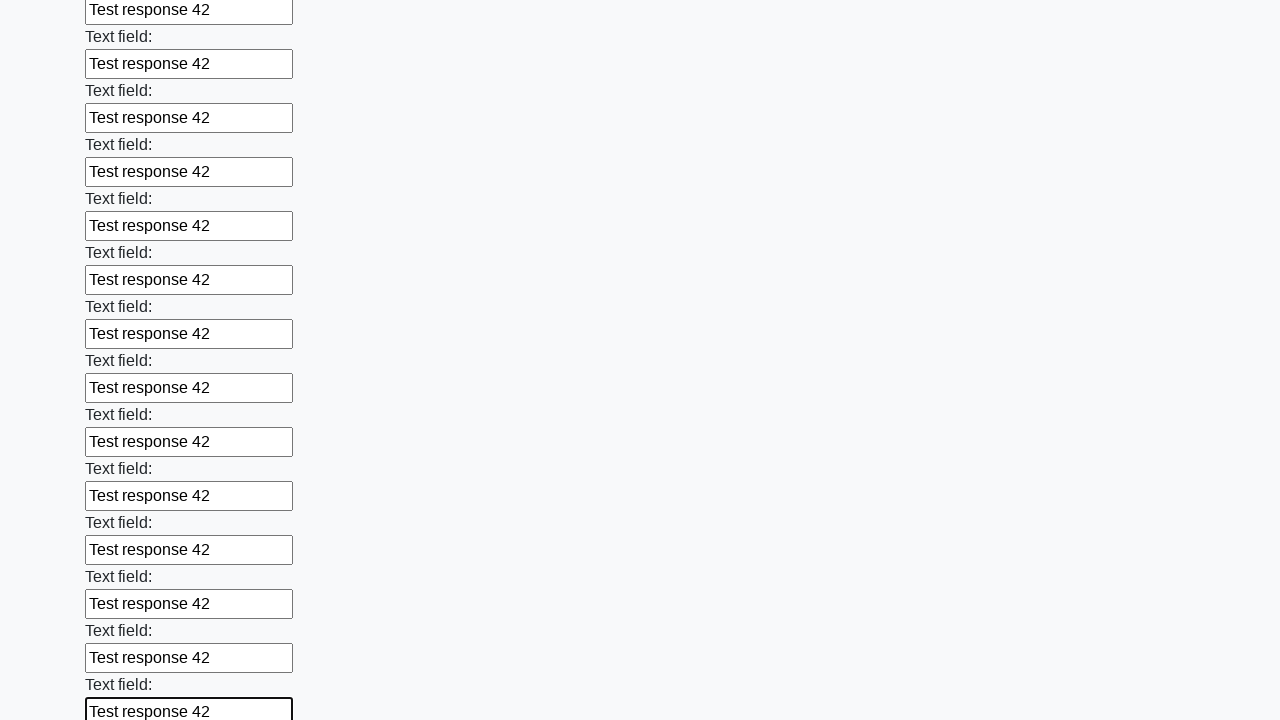

Filled an input field with 'Test response 42' on input >> nth=57
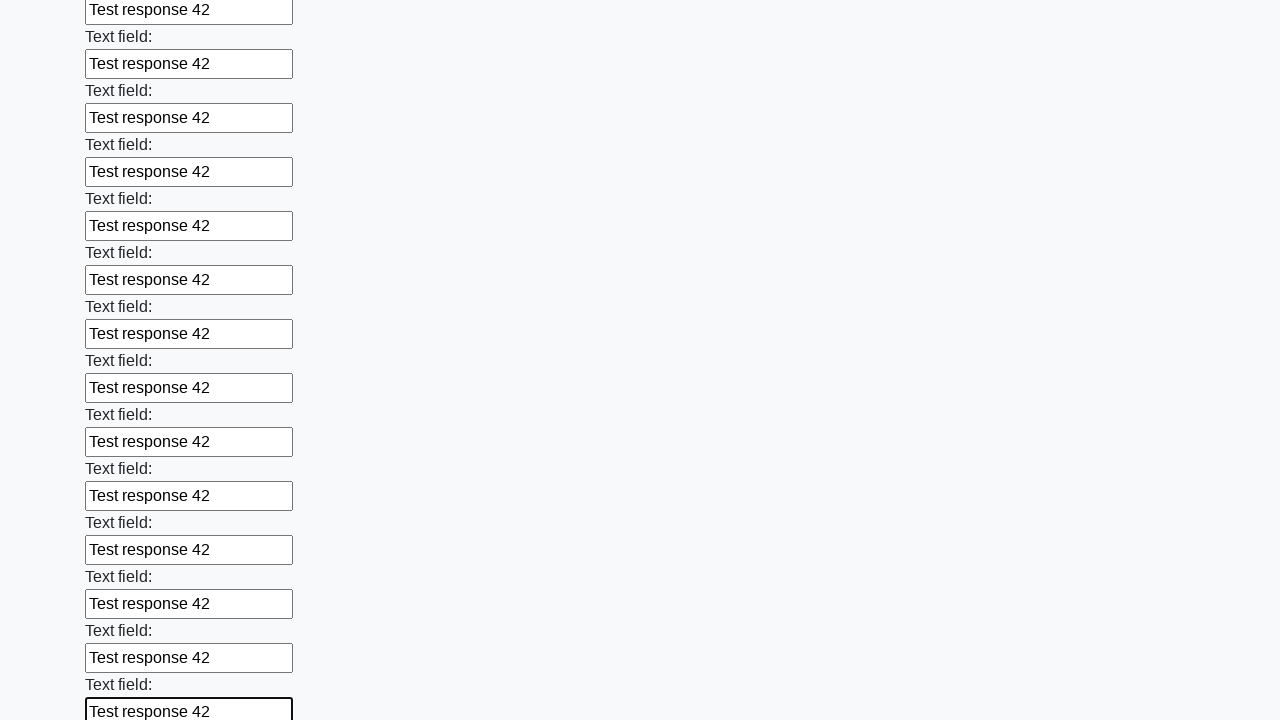

Filled an input field with 'Test response 42' on input >> nth=58
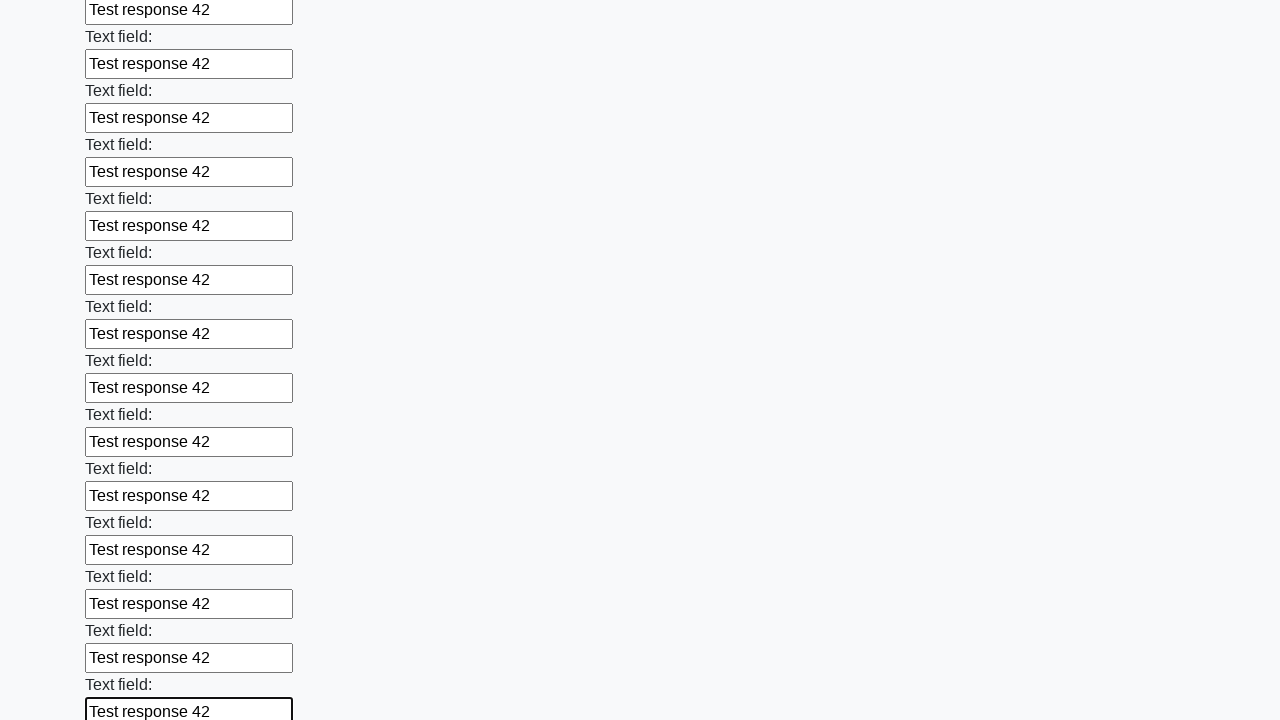

Filled an input field with 'Test response 42' on input >> nth=59
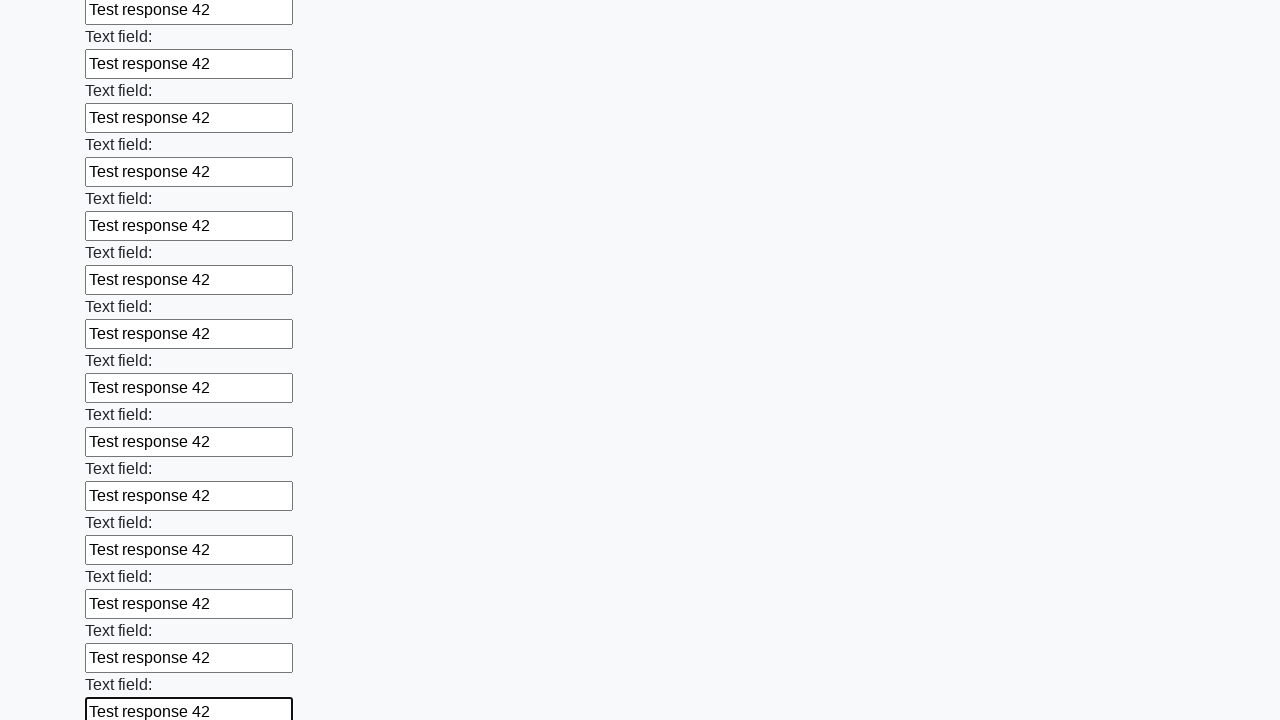

Filled an input field with 'Test response 42' on input >> nth=60
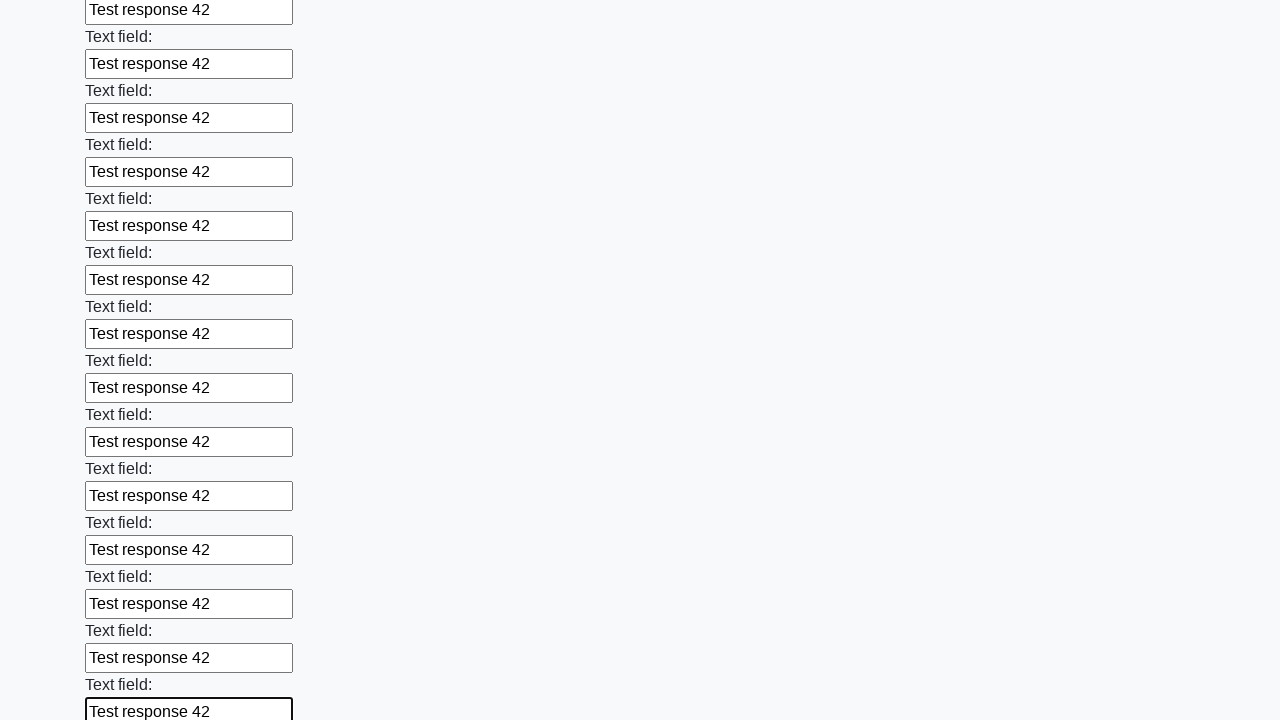

Filled an input field with 'Test response 42' on input >> nth=61
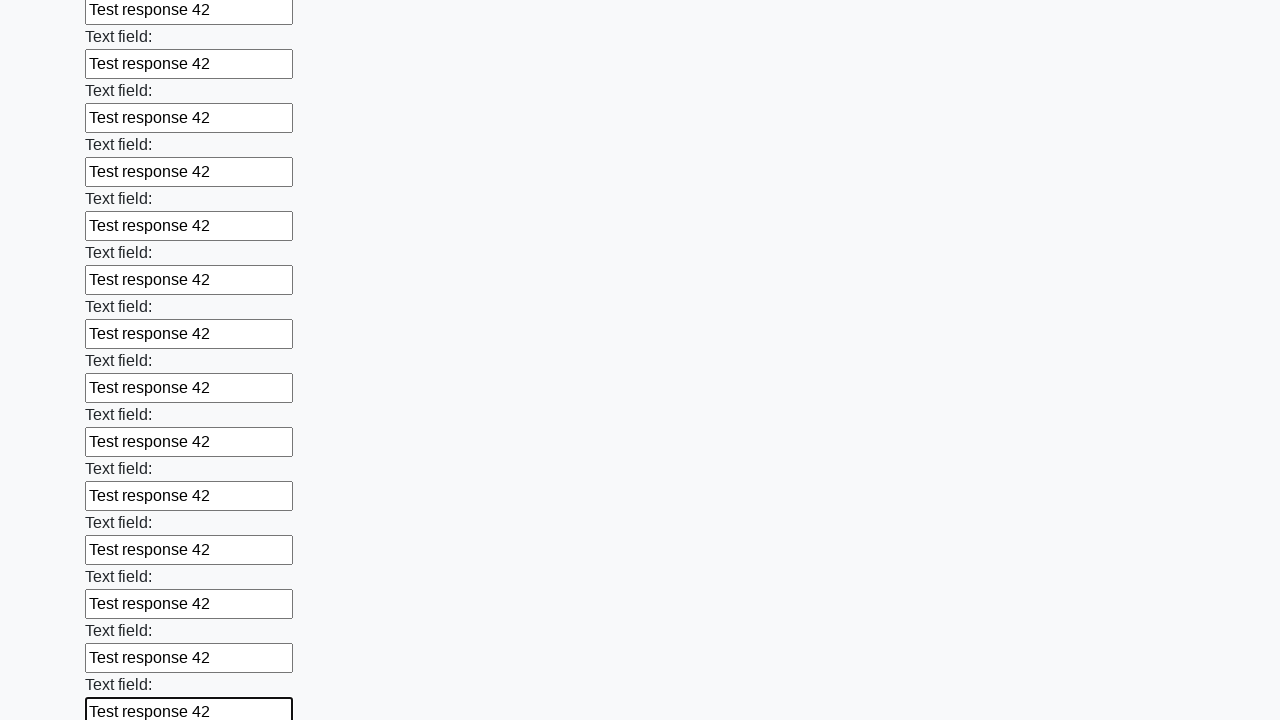

Filled an input field with 'Test response 42' on input >> nth=62
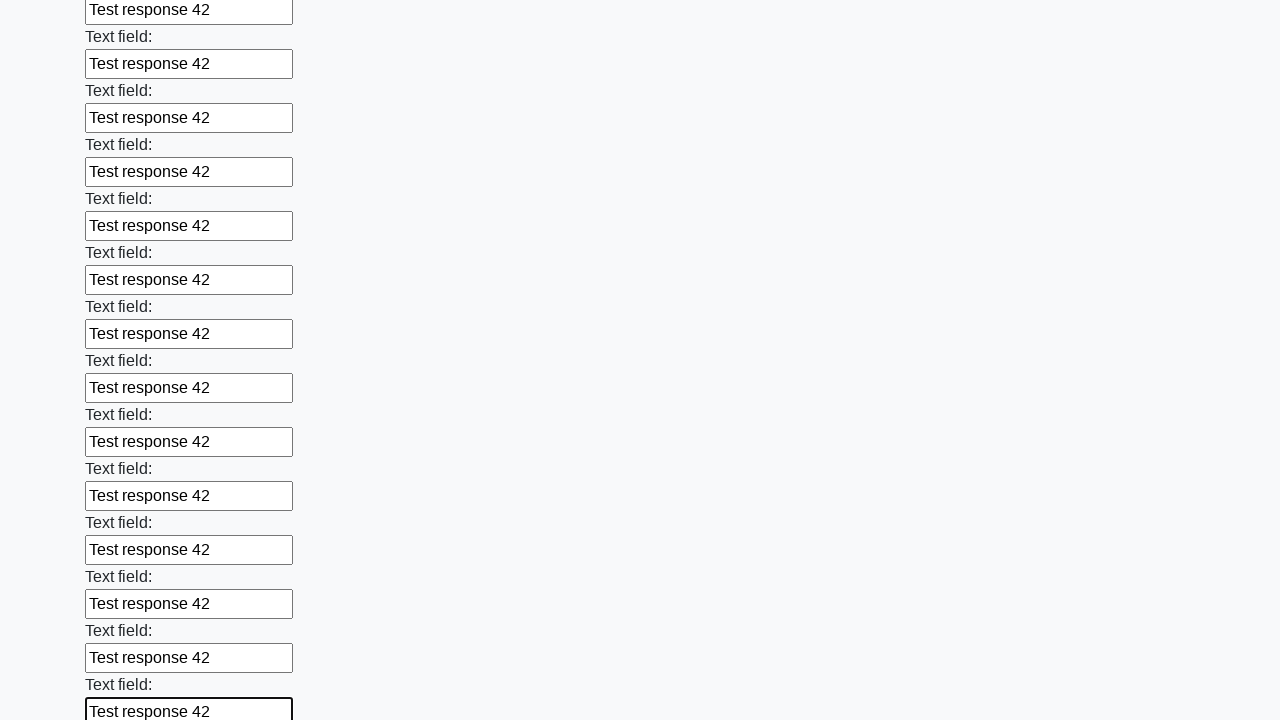

Filled an input field with 'Test response 42' on input >> nth=63
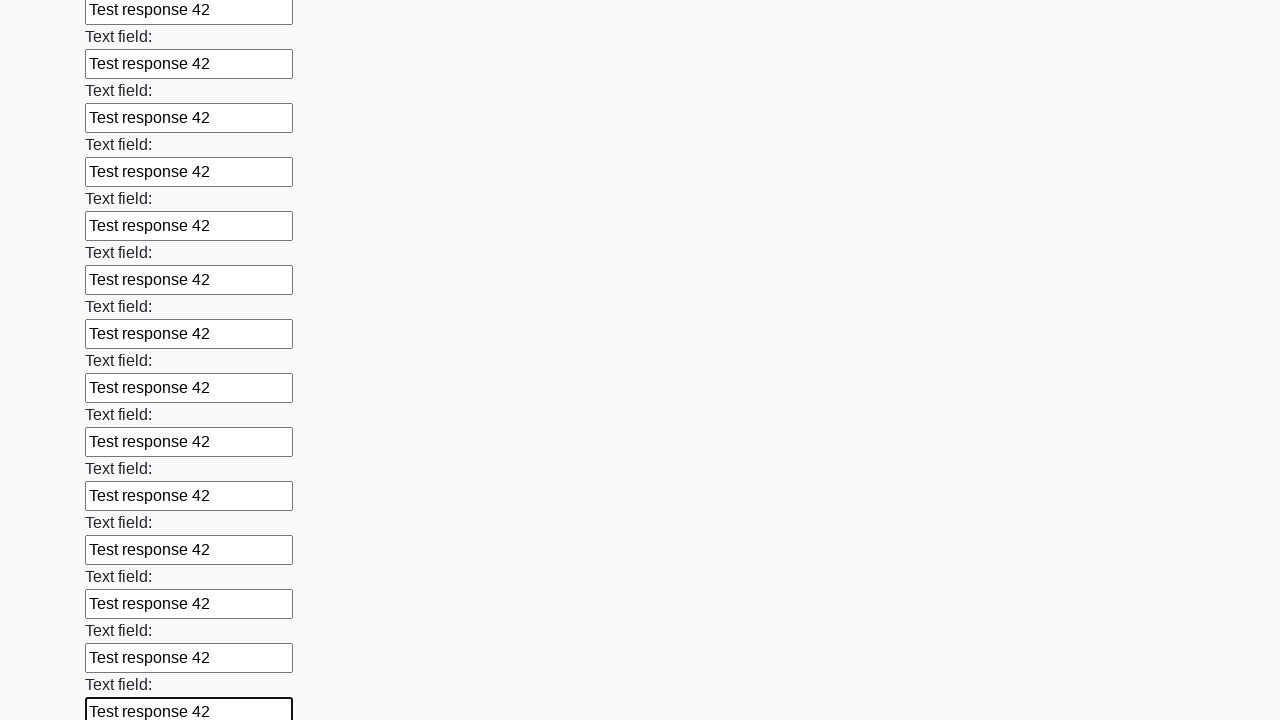

Filled an input field with 'Test response 42' on input >> nth=64
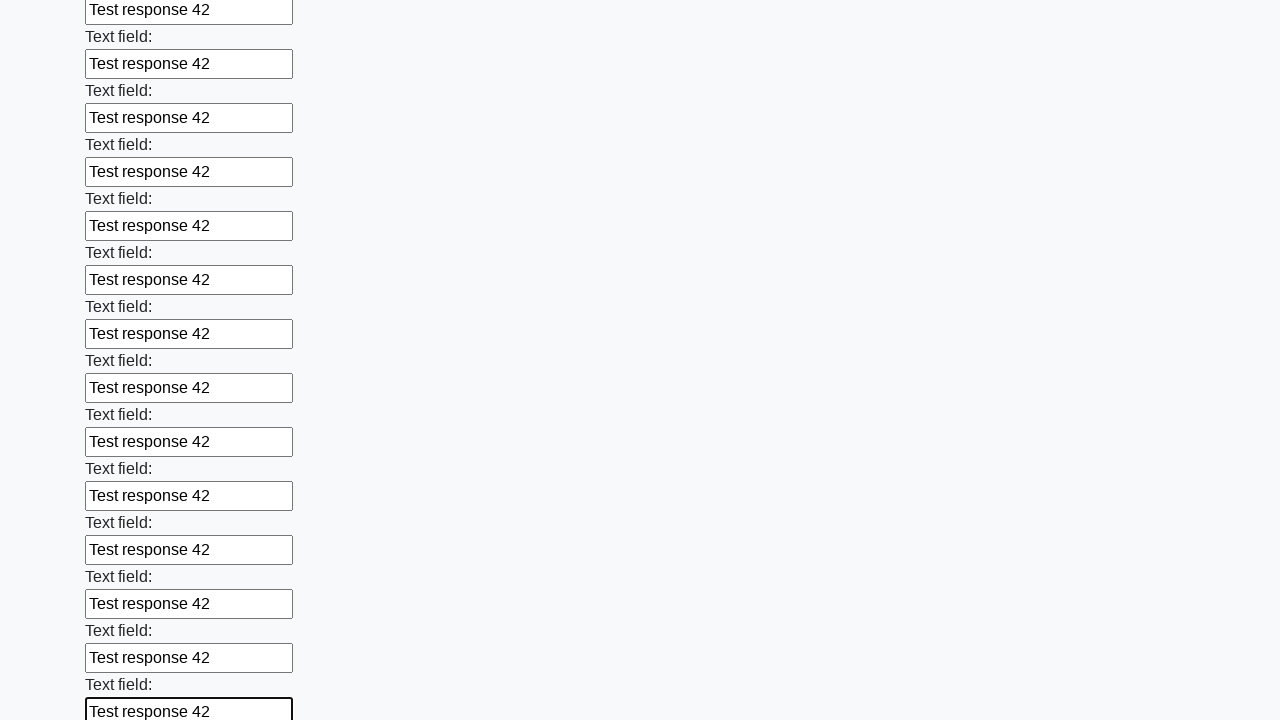

Filled an input field with 'Test response 42' on input >> nth=65
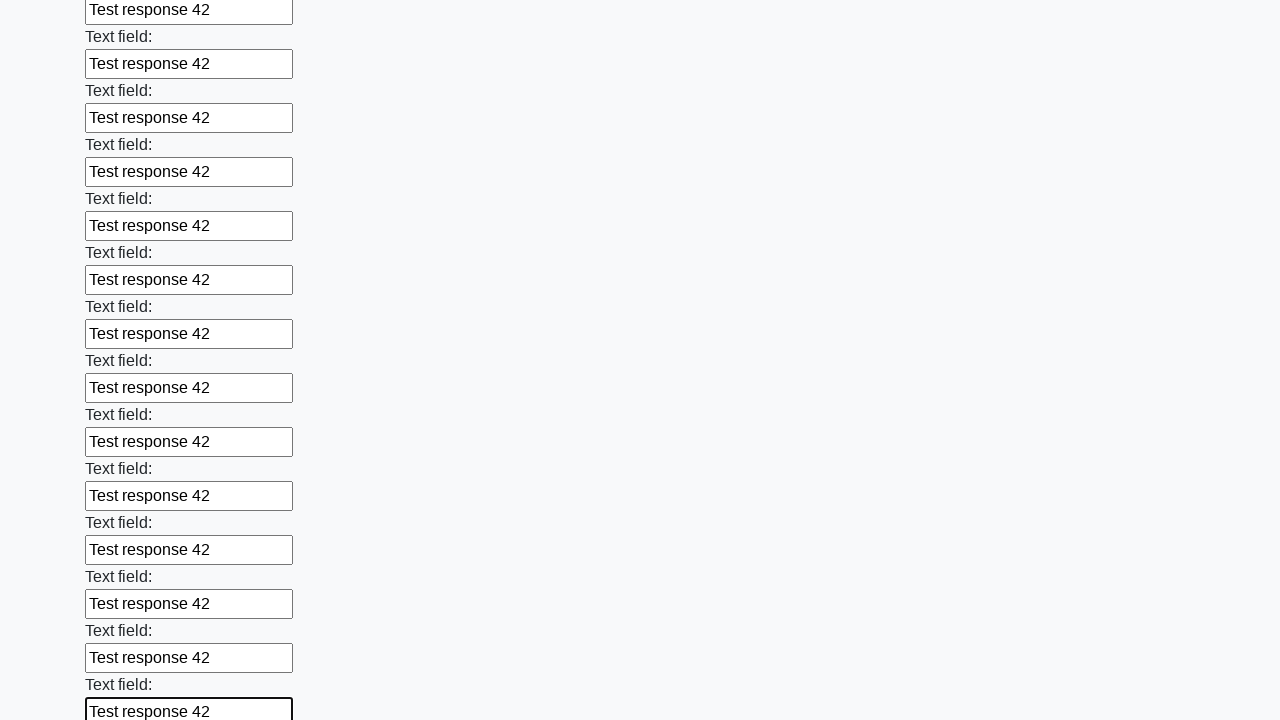

Filled an input field with 'Test response 42' on input >> nth=66
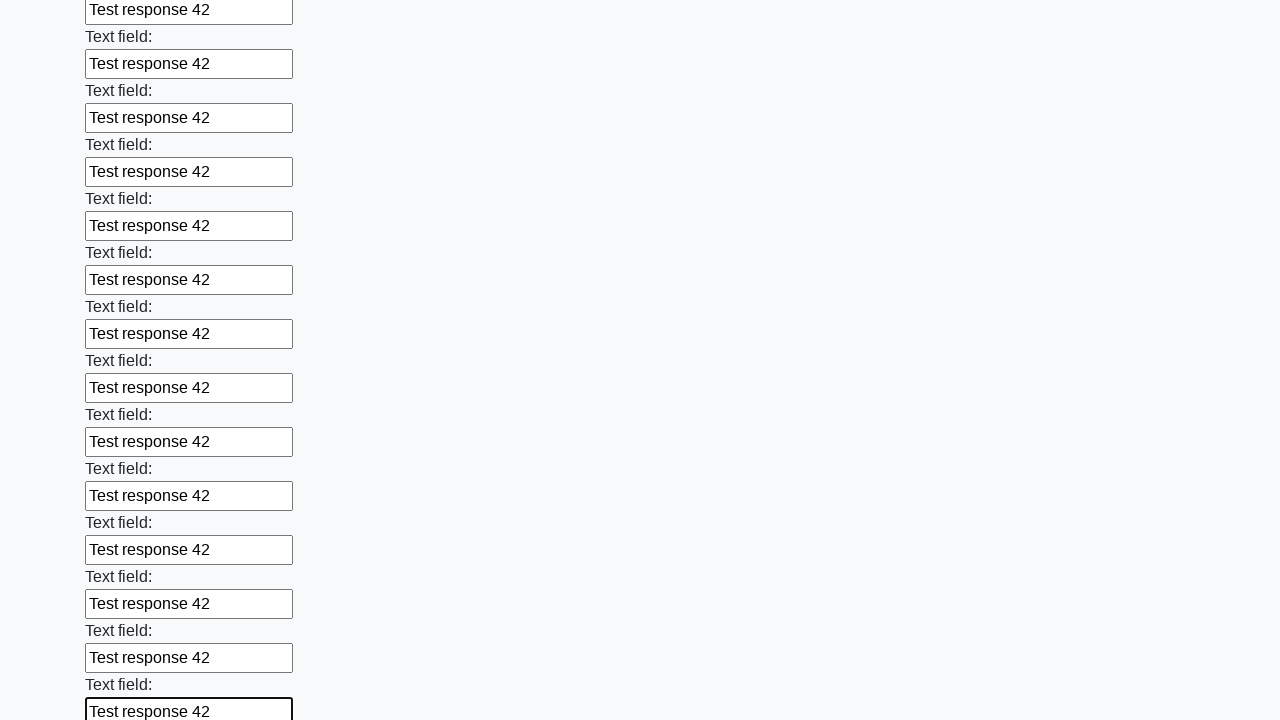

Filled an input field with 'Test response 42' on input >> nth=67
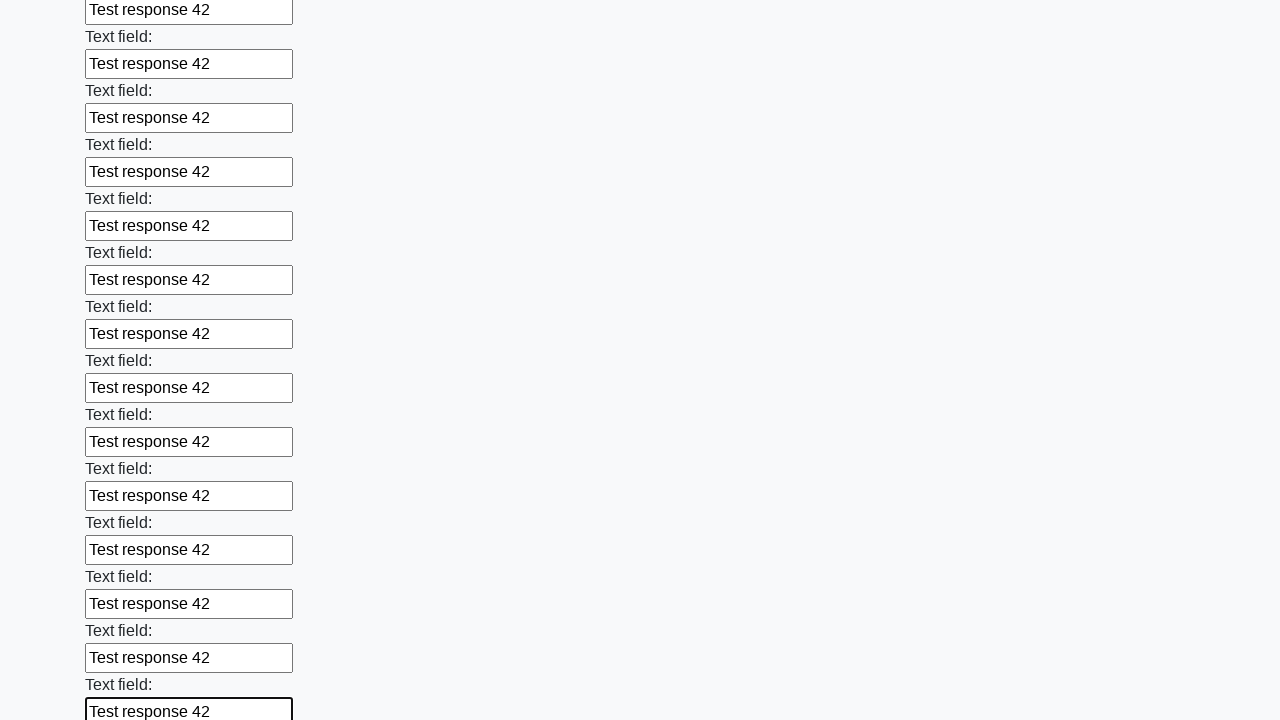

Filled an input field with 'Test response 42' on input >> nth=68
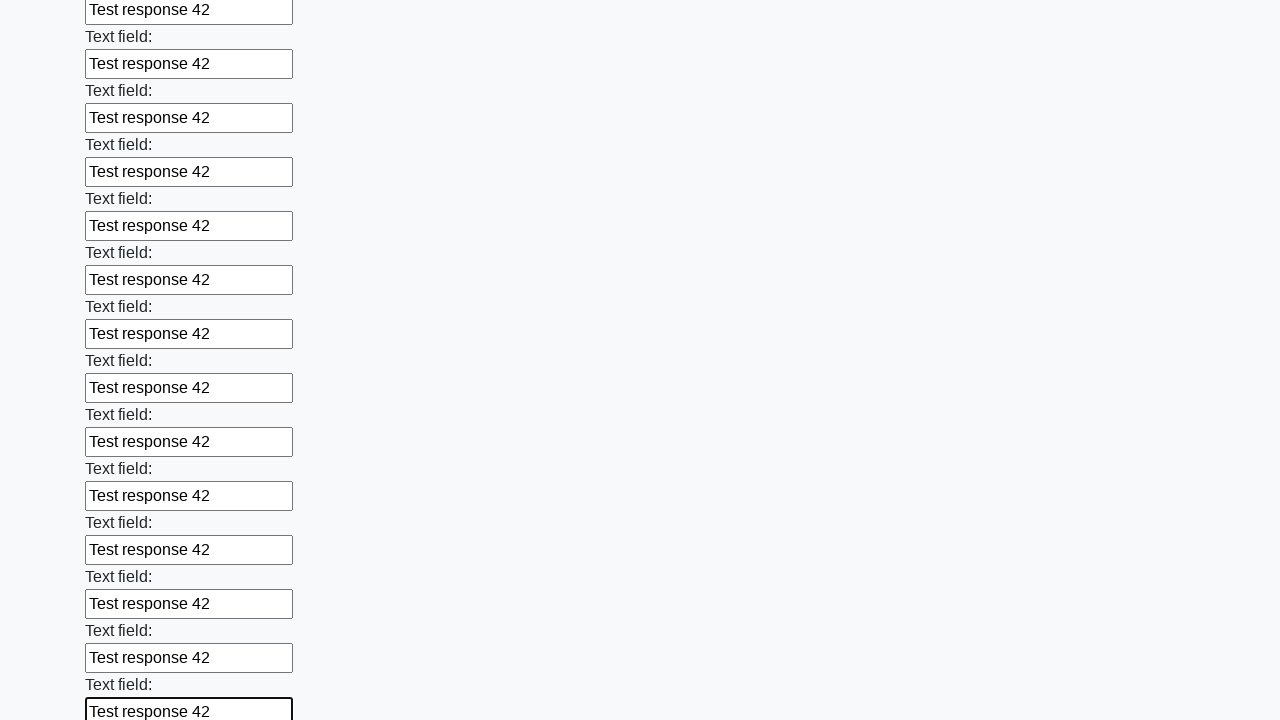

Filled an input field with 'Test response 42' on input >> nth=69
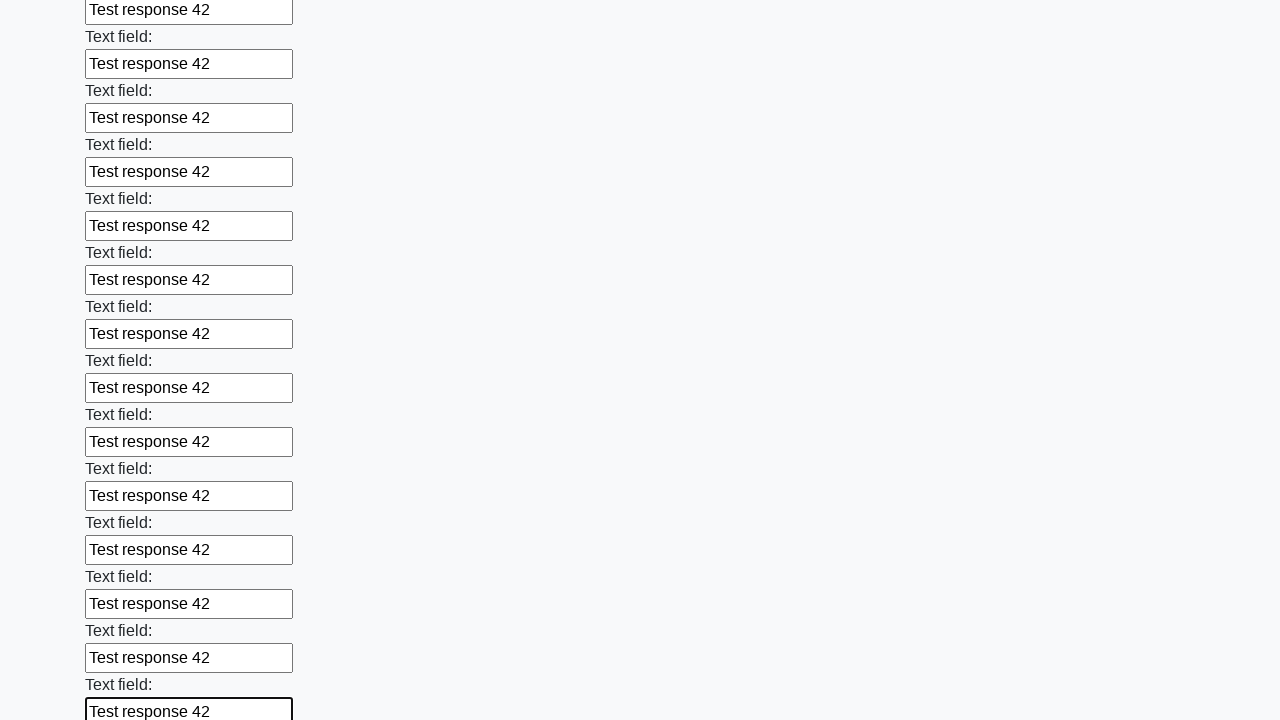

Filled an input field with 'Test response 42' on input >> nth=70
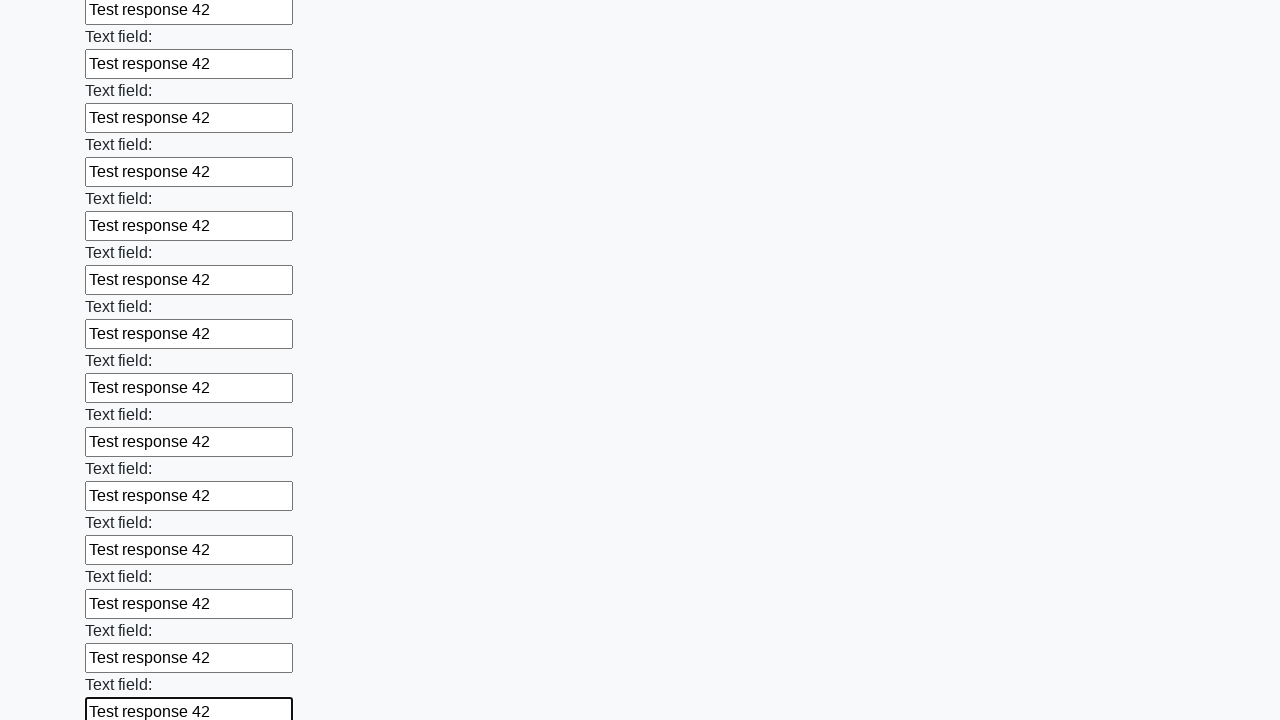

Filled an input field with 'Test response 42' on input >> nth=71
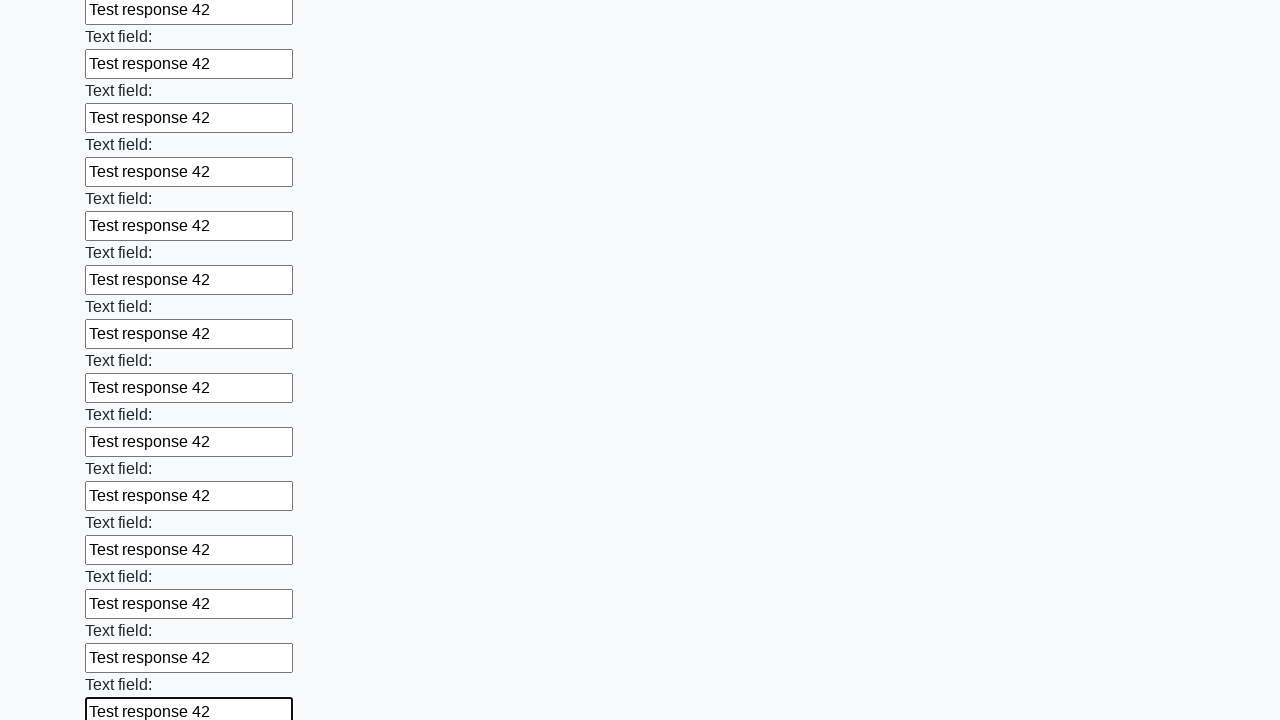

Filled an input field with 'Test response 42' on input >> nth=72
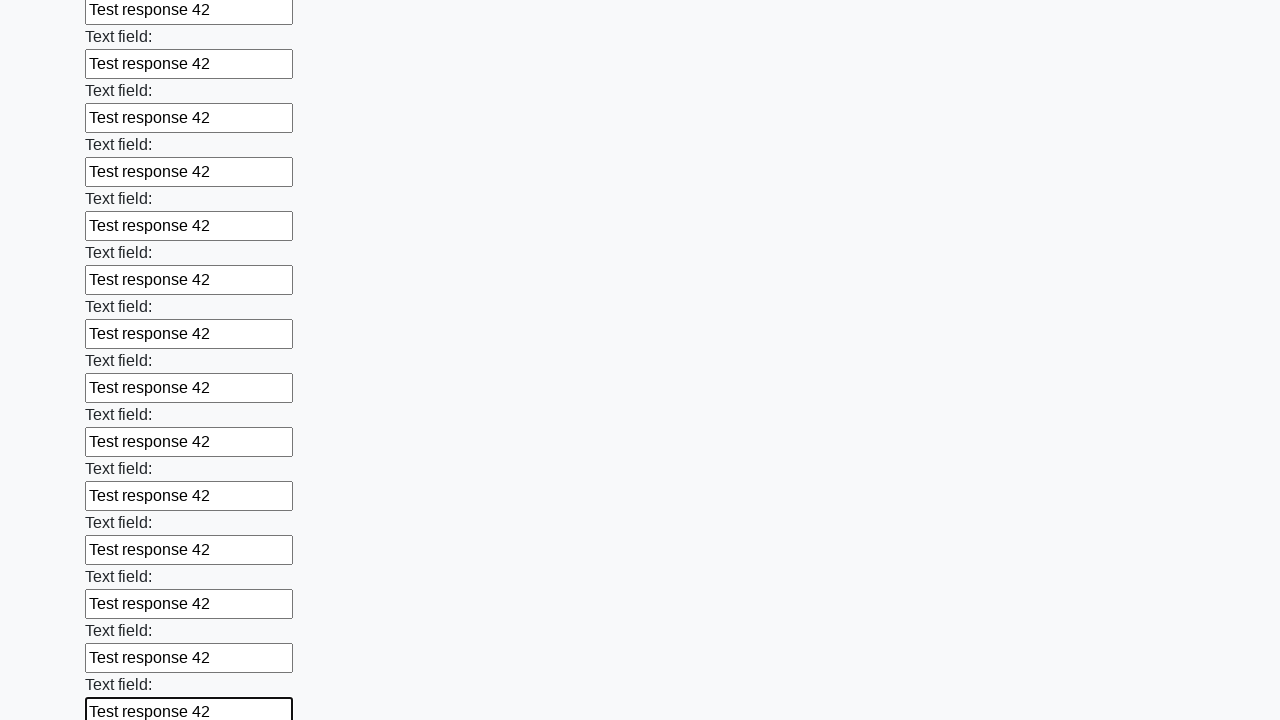

Filled an input field with 'Test response 42' on input >> nth=73
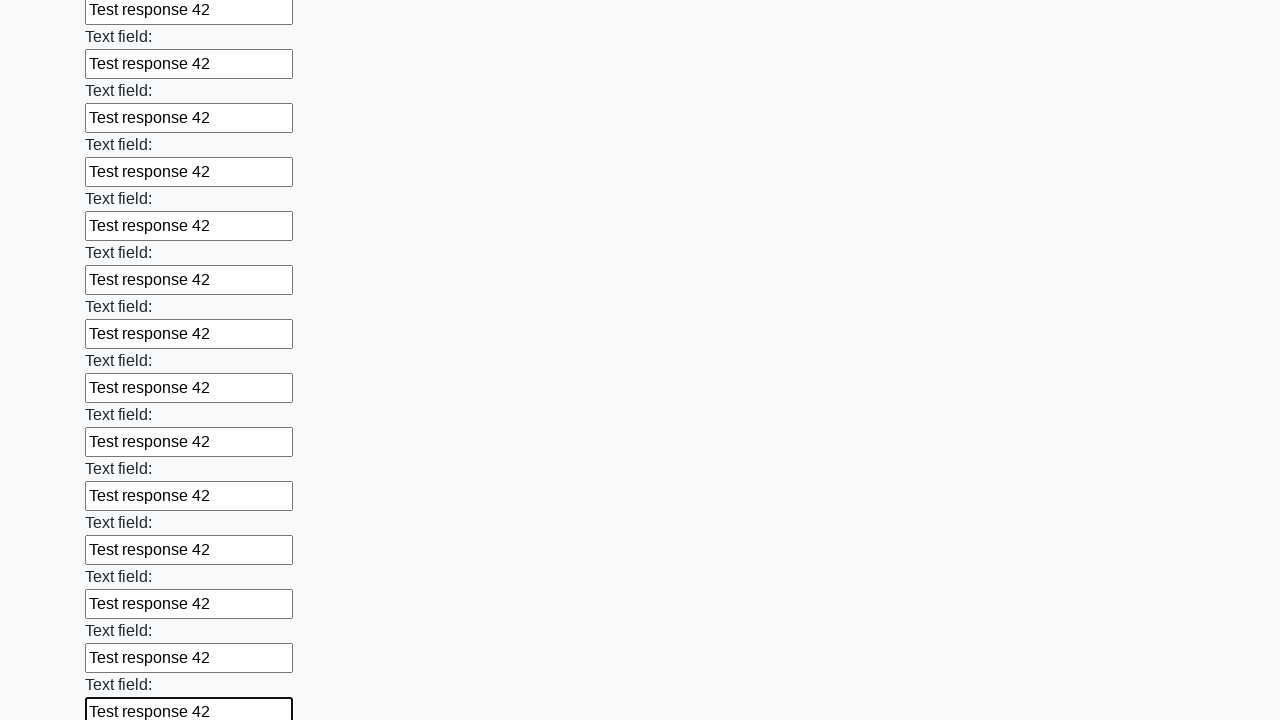

Filled an input field with 'Test response 42' on input >> nth=74
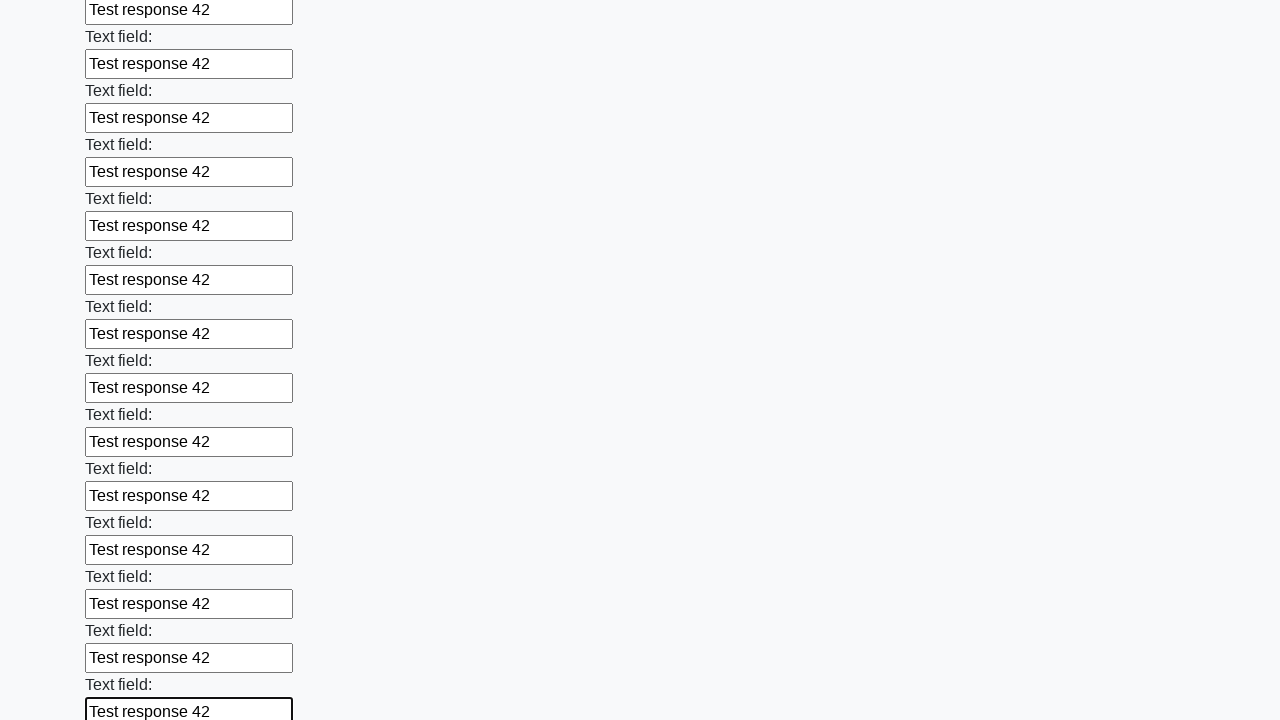

Filled an input field with 'Test response 42' on input >> nth=75
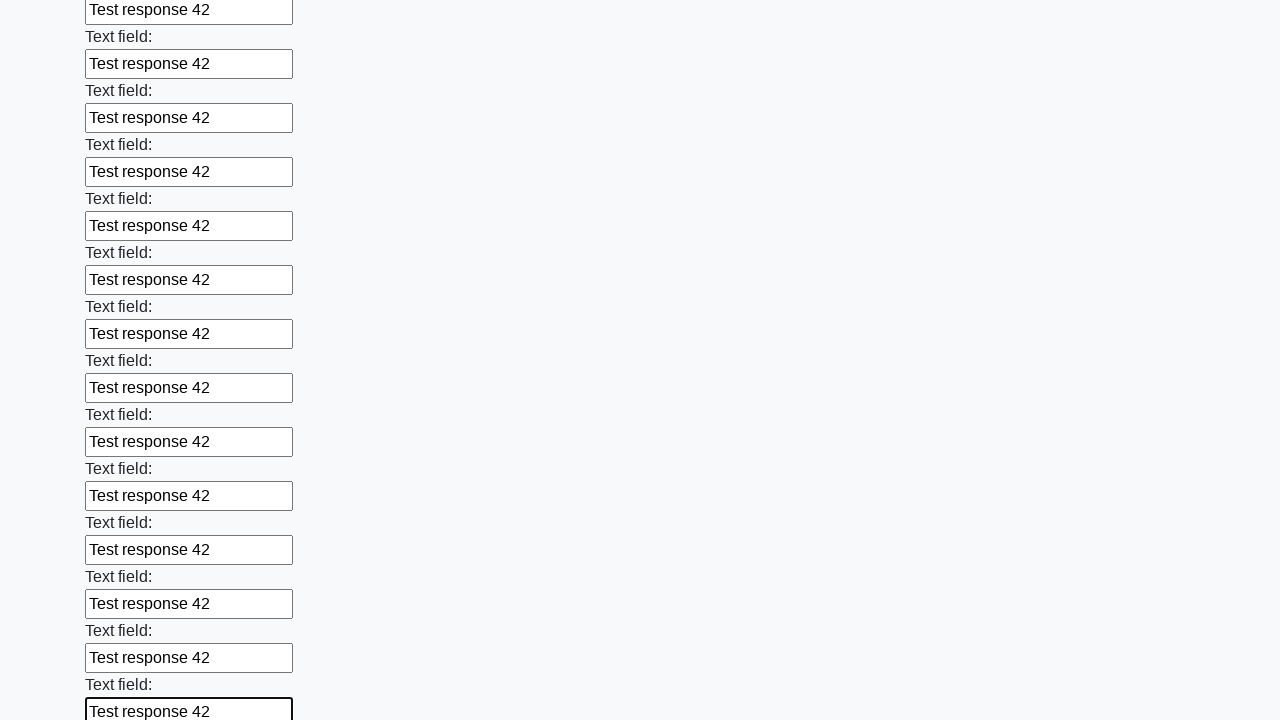

Filled an input field with 'Test response 42' on input >> nth=76
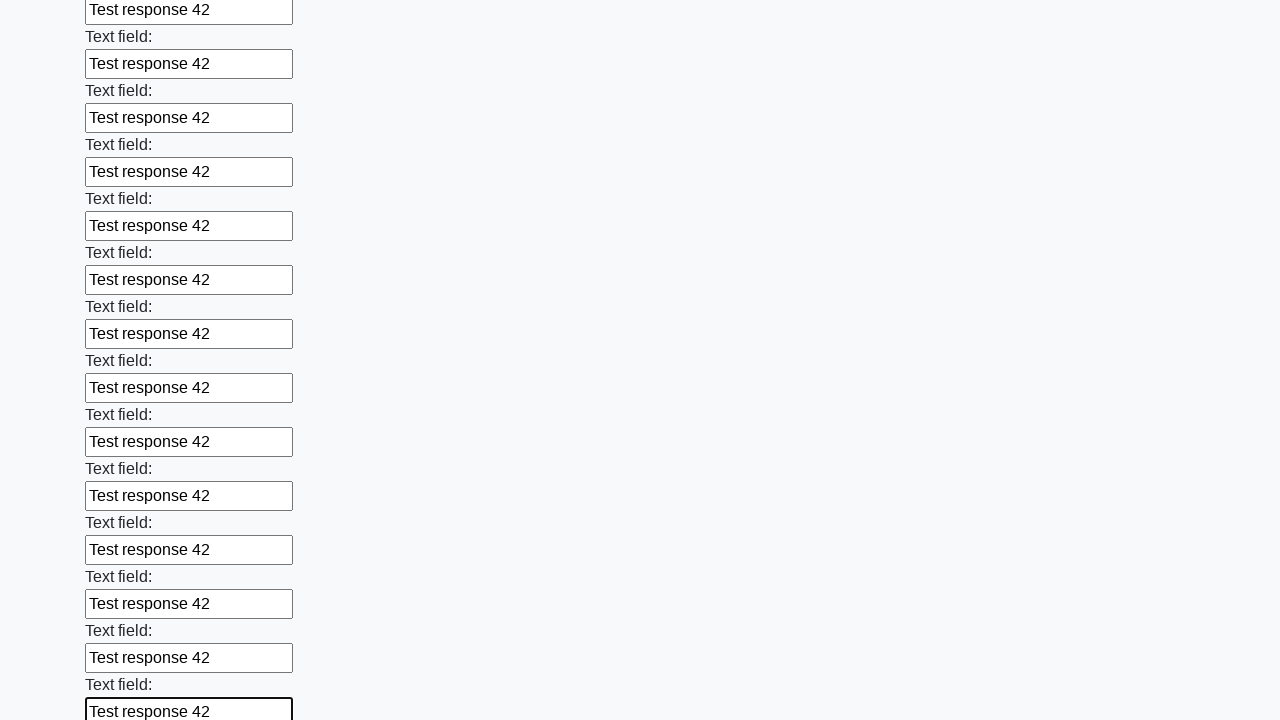

Filled an input field with 'Test response 42' on input >> nth=77
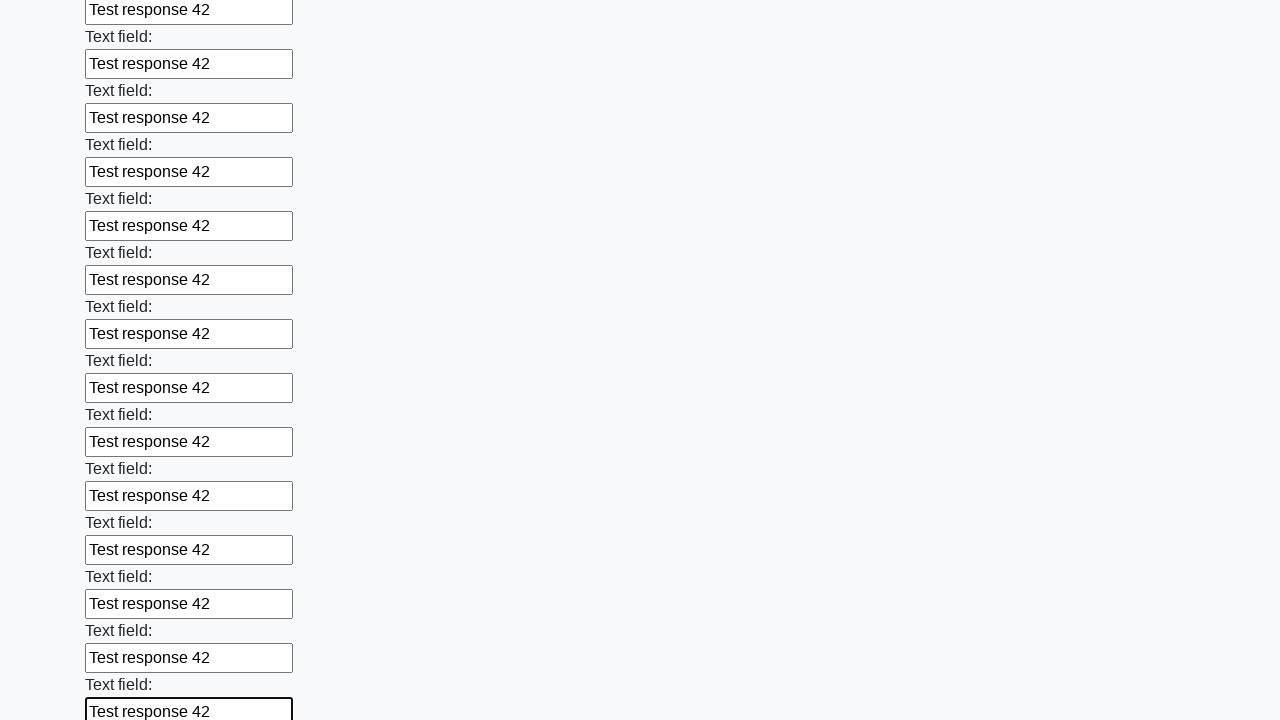

Filled an input field with 'Test response 42' on input >> nth=78
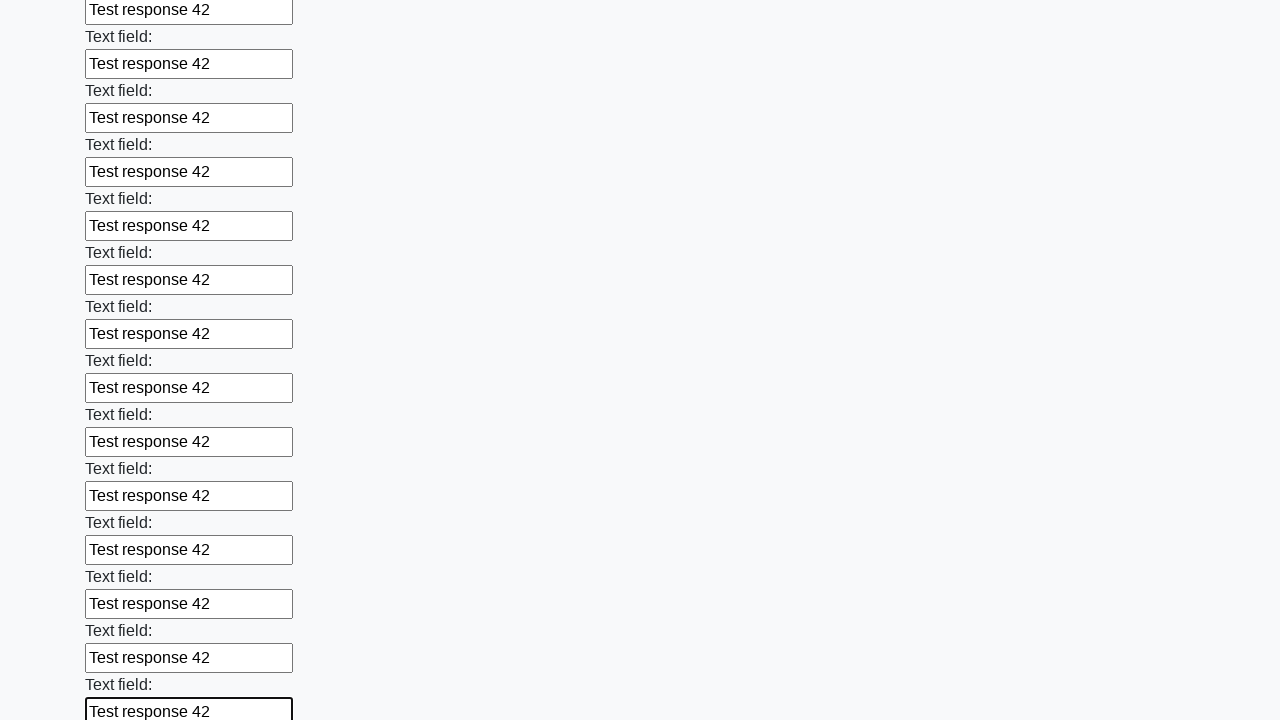

Filled an input field with 'Test response 42' on input >> nth=79
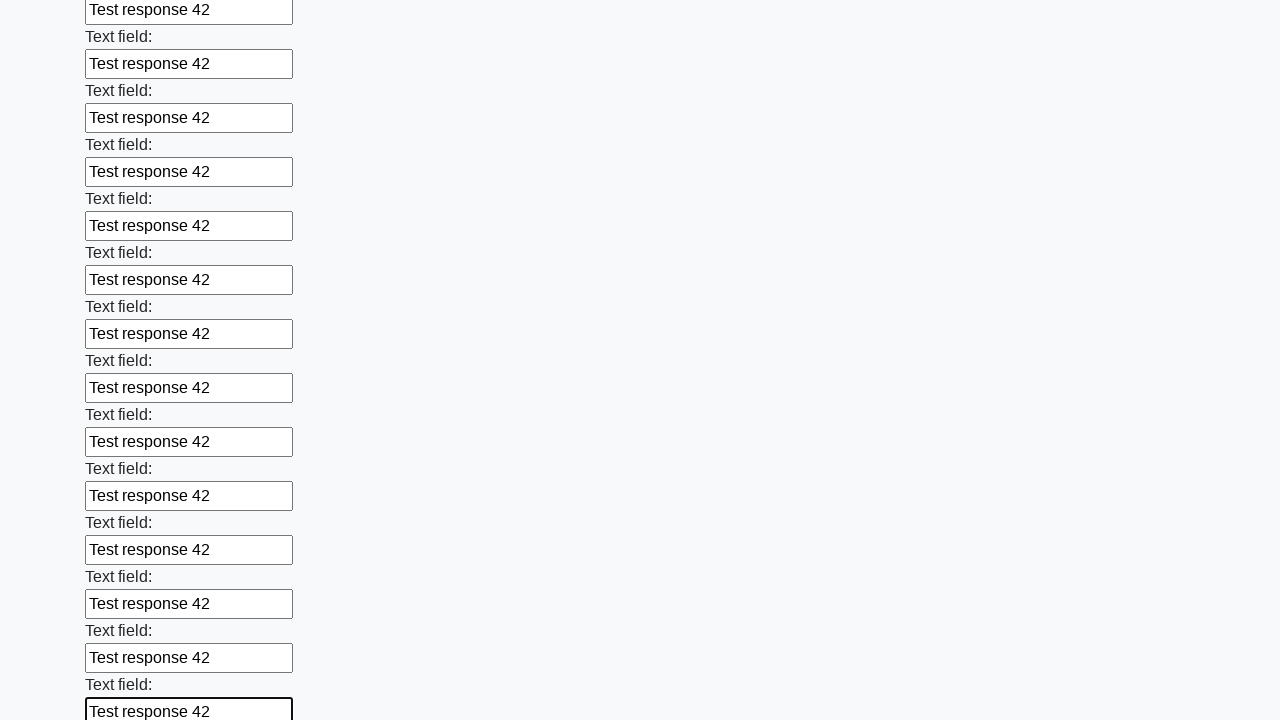

Filled an input field with 'Test response 42' on input >> nth=80
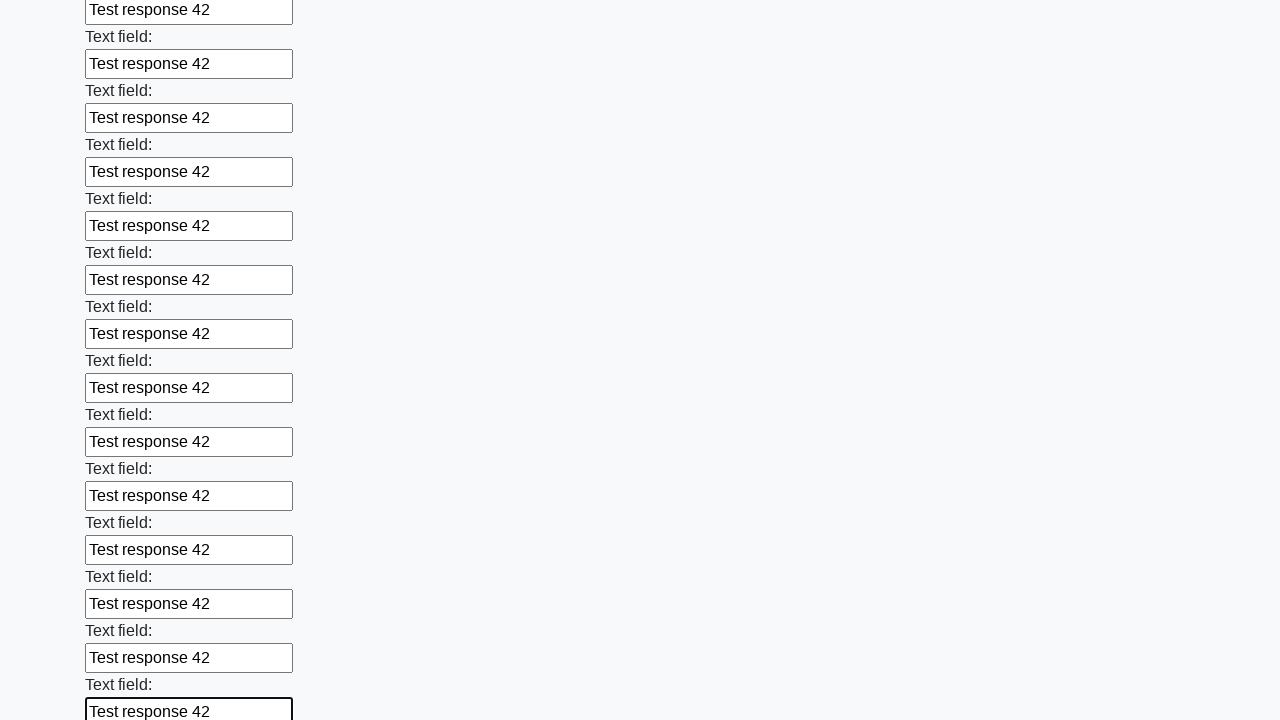

Filled an input field with 'Test response 42' on input >> nth=81
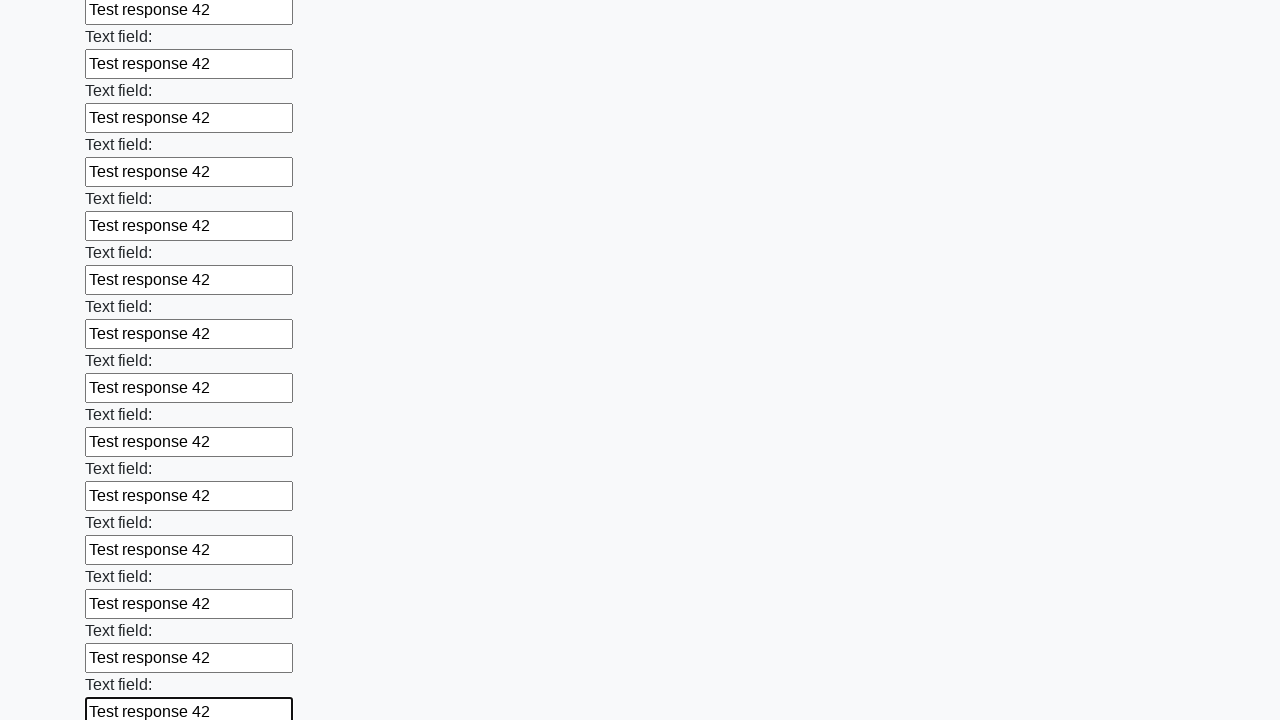

Filled an input field with 'Test response 42' on input >> nth=82
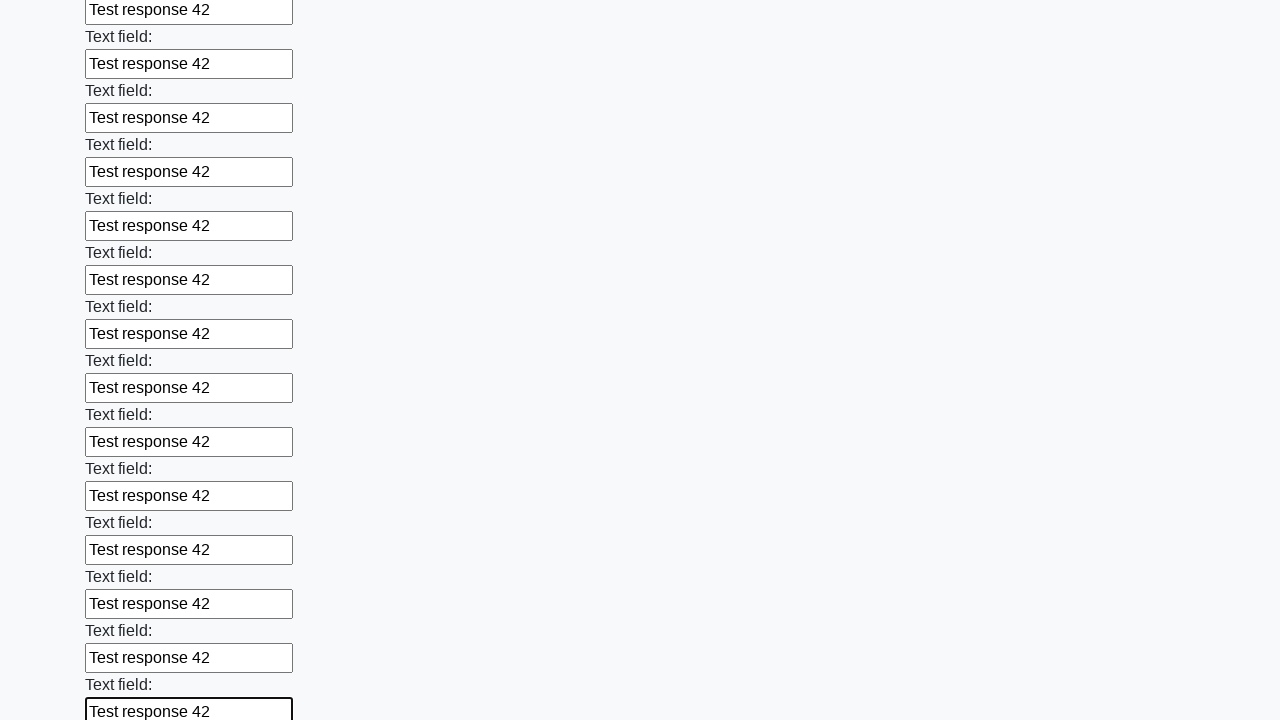

Filled an input field with 'Test response 42' on input >> nth=83
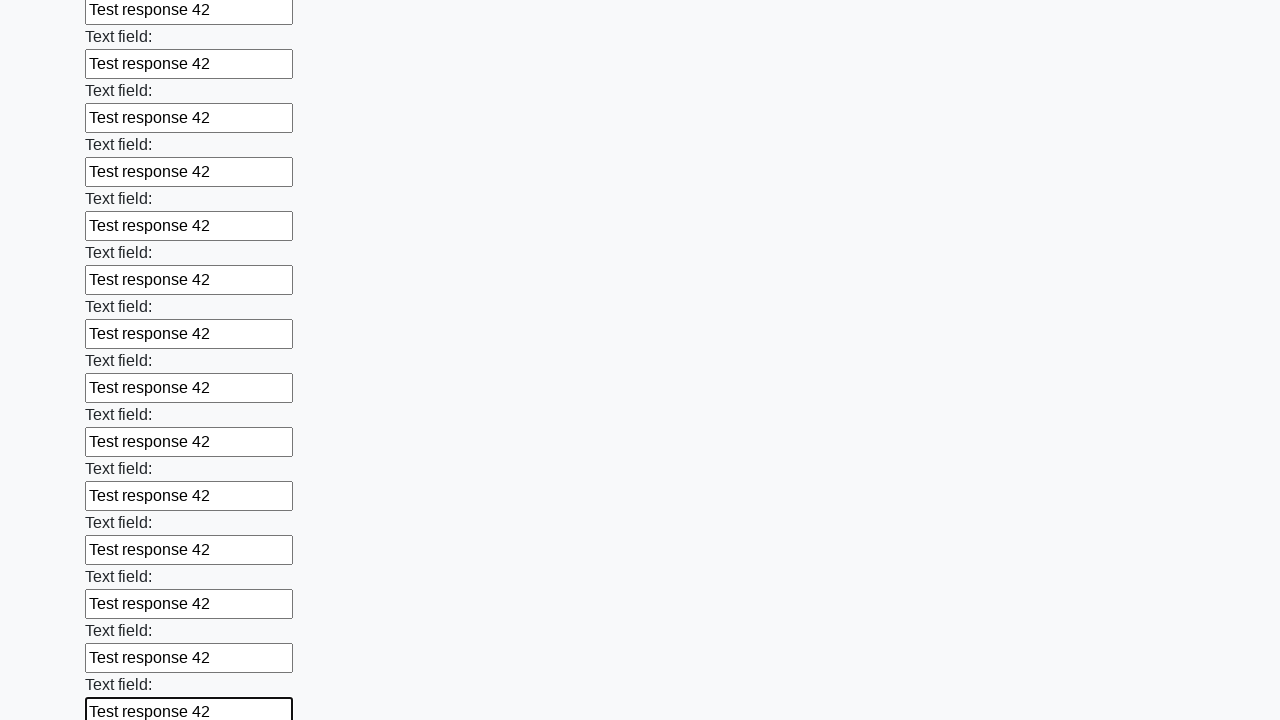

Filled an input field with 'Test response 42' on input >> nth=84
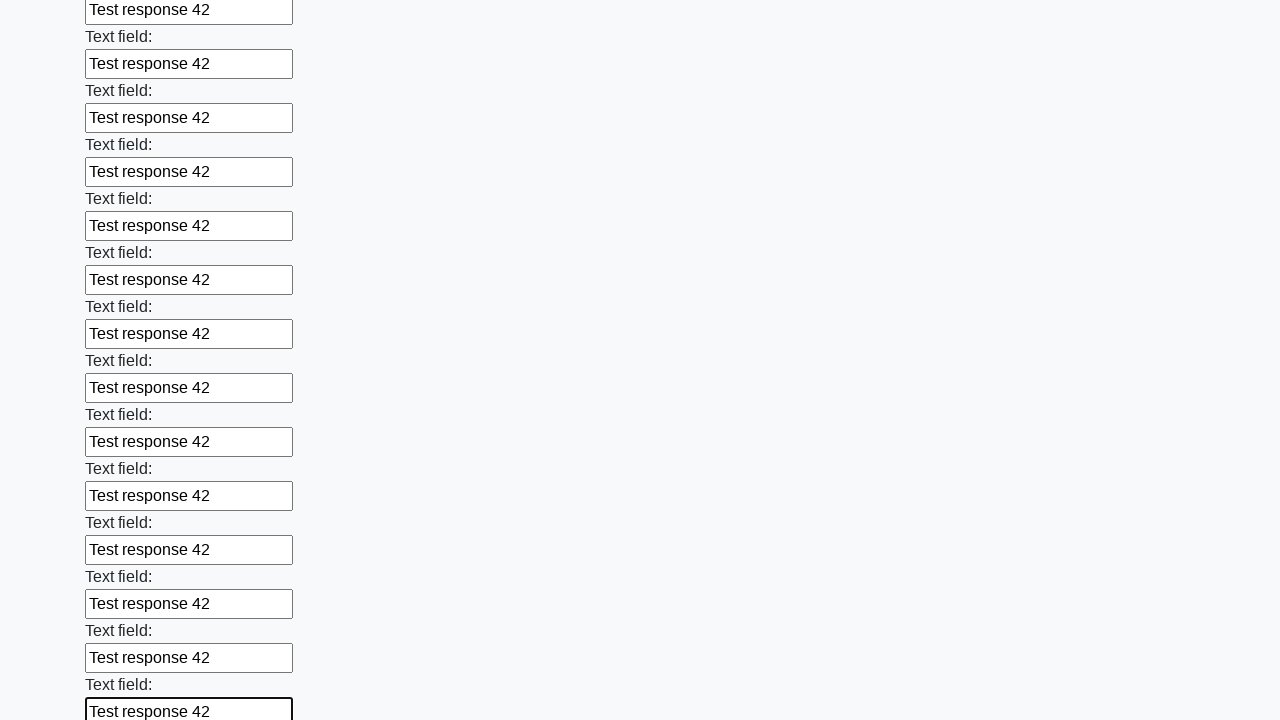

Filled an input field with 'Test response 42' on input >> nth=85
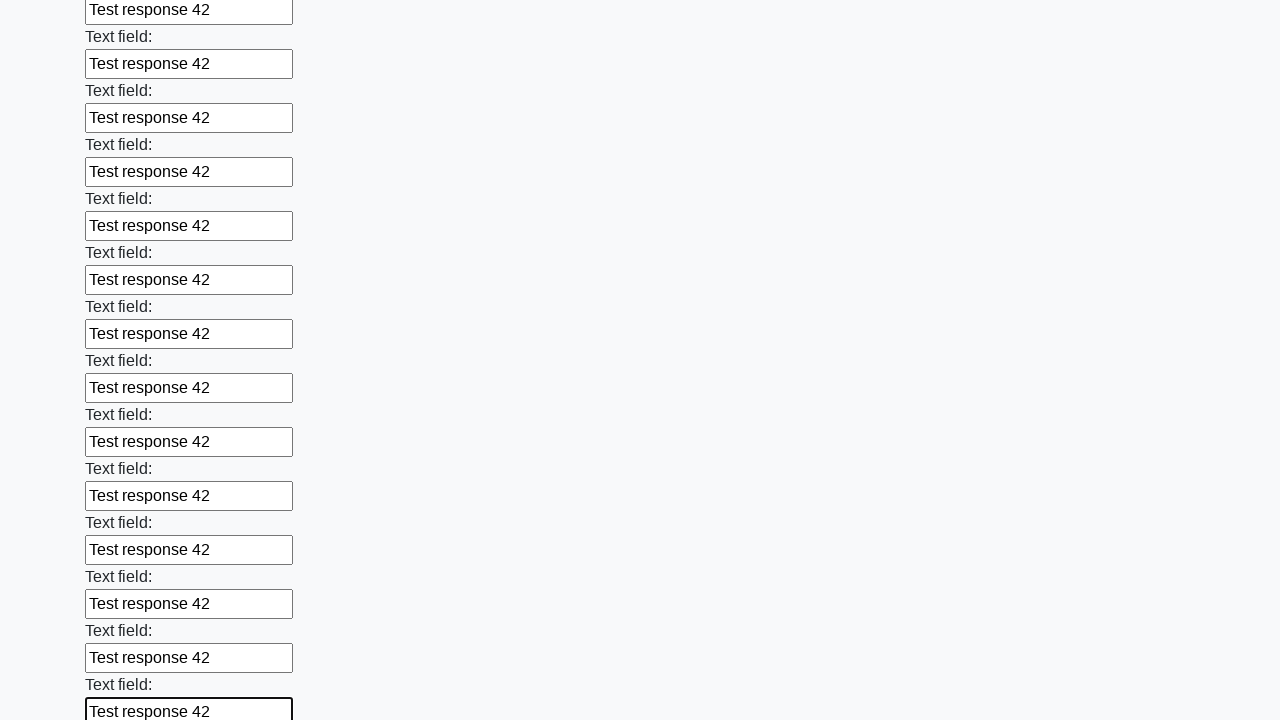

Filled an input field with 'Test response 42' on input >> nth=86
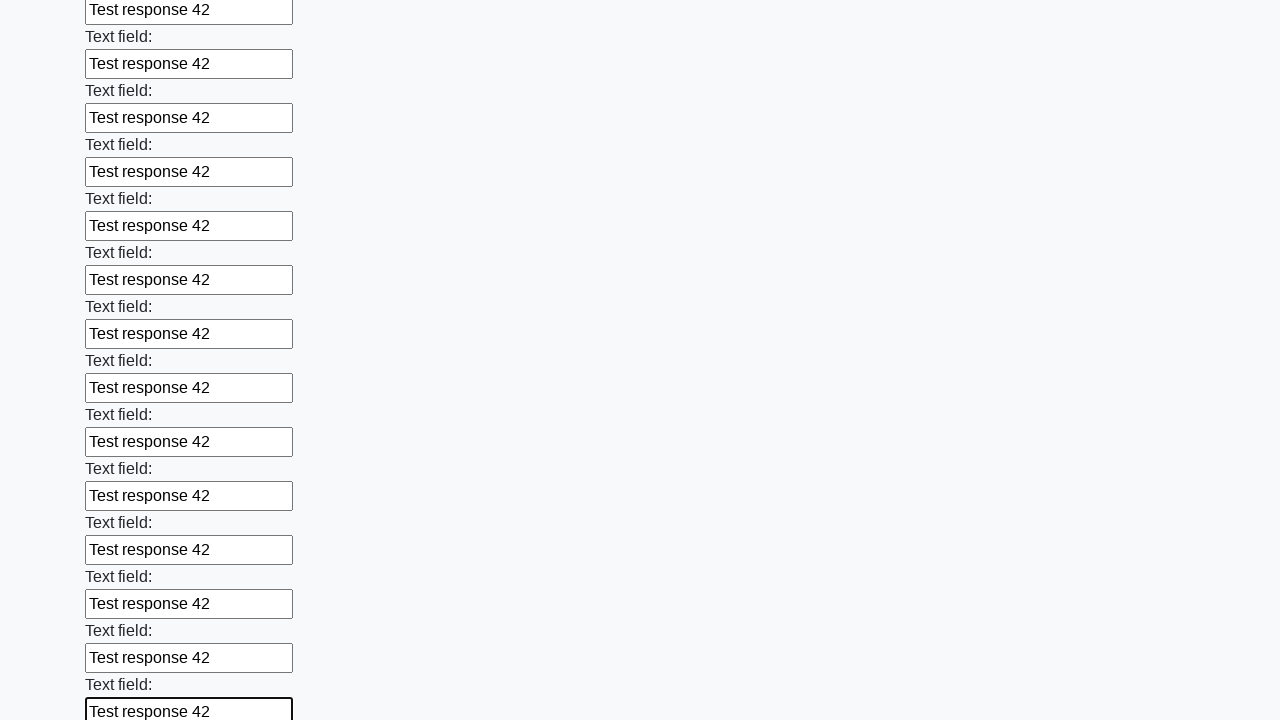

Filled an input field with 'Test response 42' on input >> nth=87
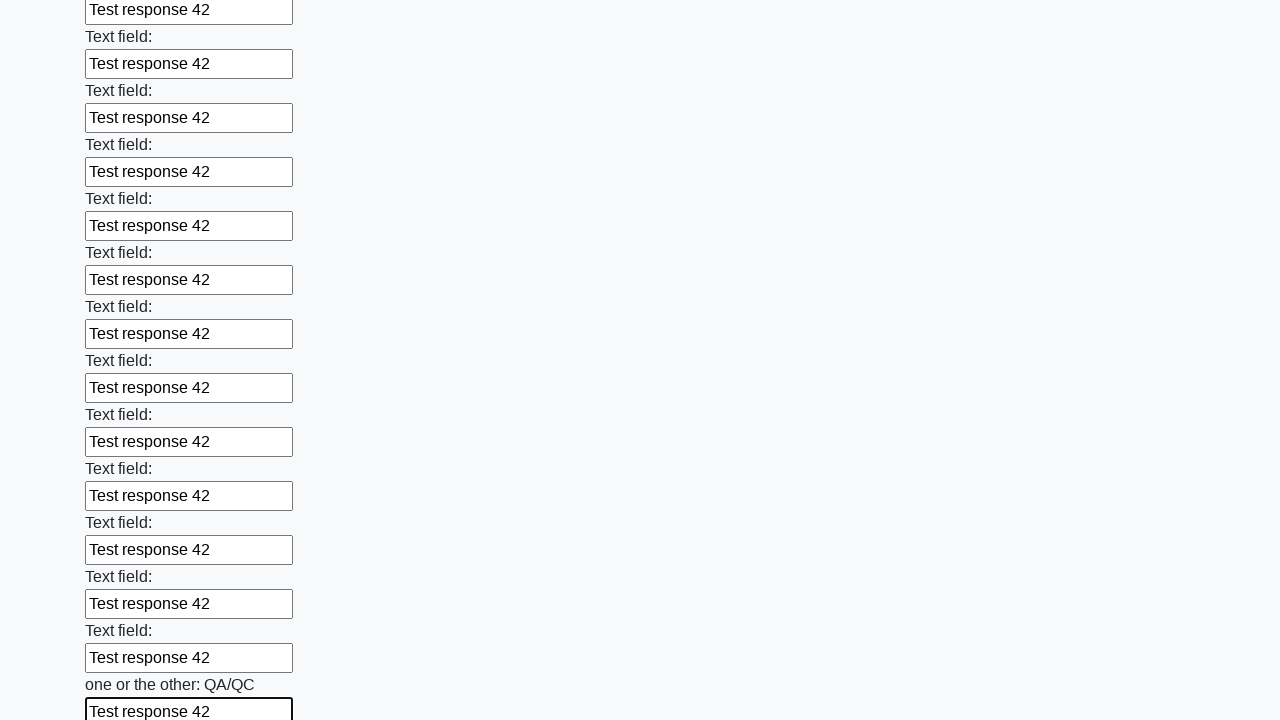

Filled an input field with 'Test response 42' on input >> nth=88
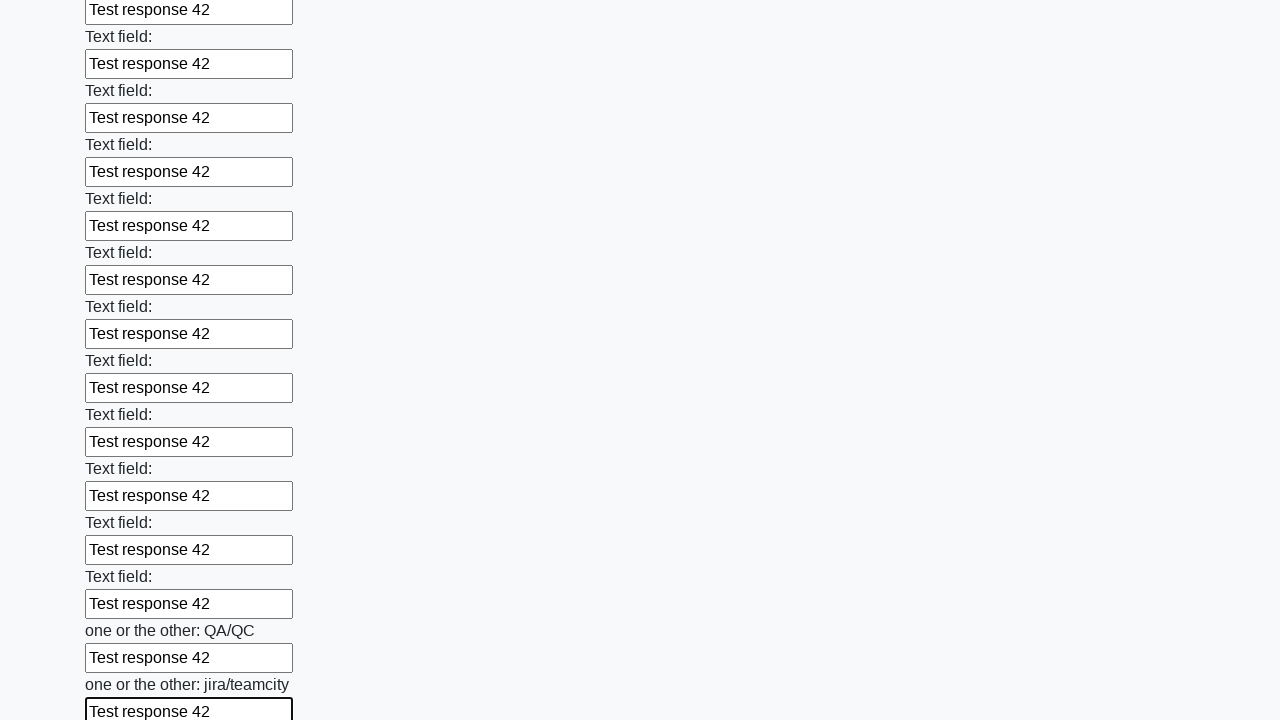

Filled an input field with 'Test response 42' on input >> nth=89
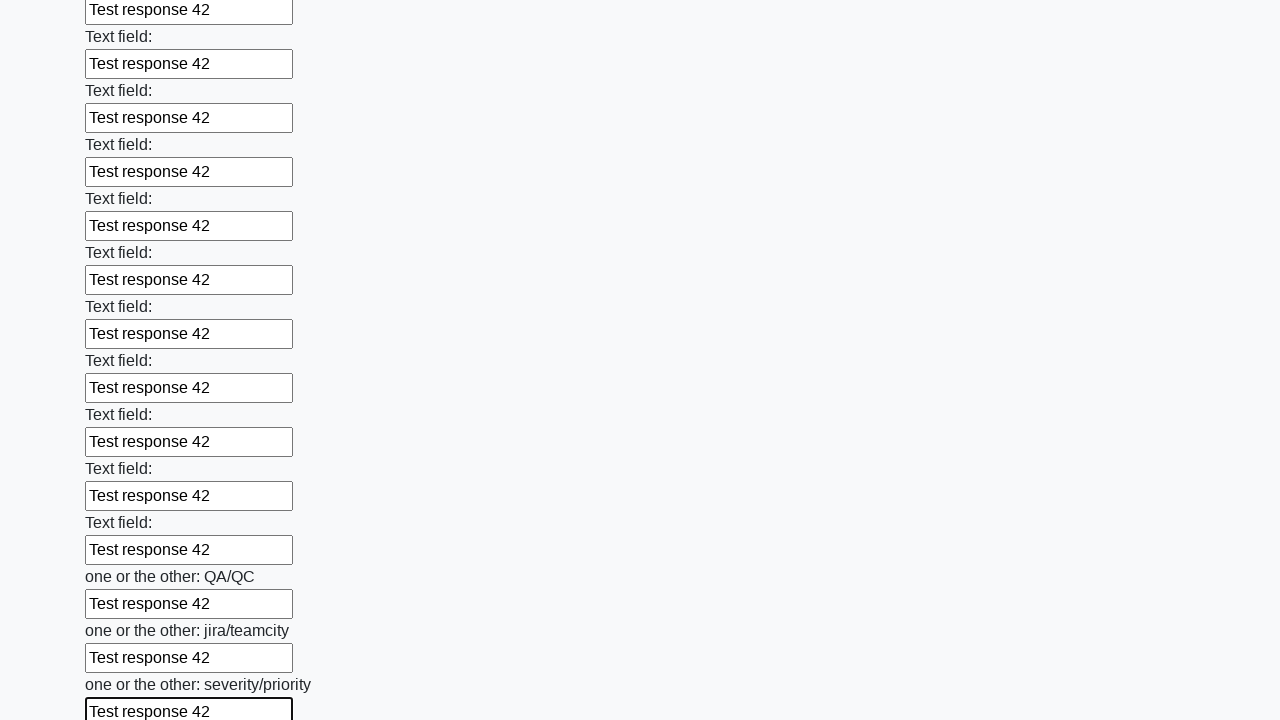

Filled an input field with 'Test response 42' on input >> nth=90
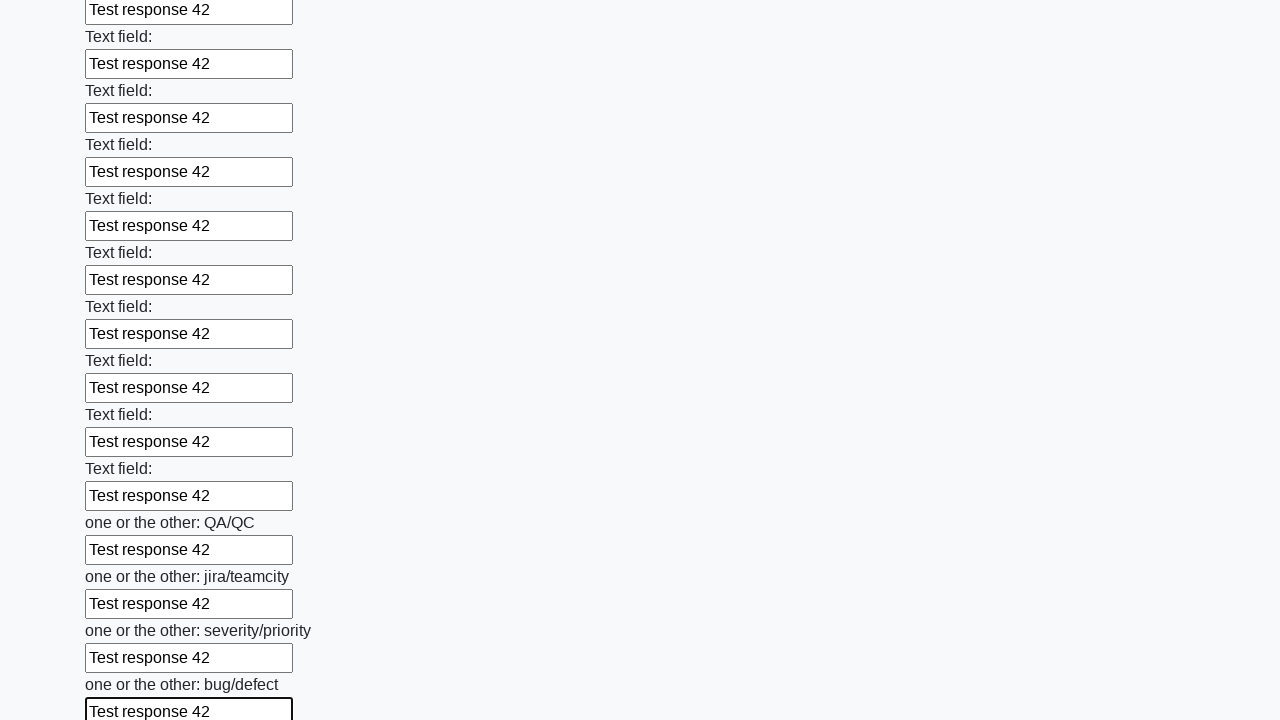

Filled an input field with 'Test response 42' on input >> nth=91
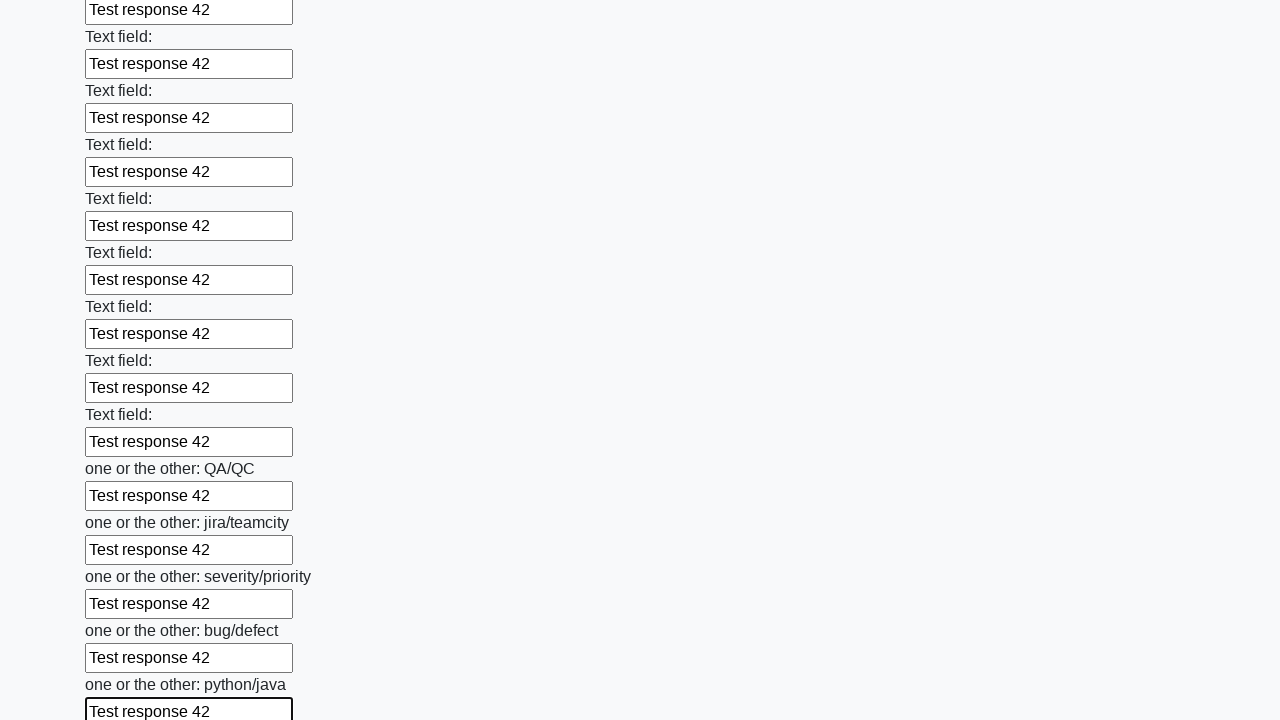

Filled an input field with 'Test response 42' on input >> nth=92
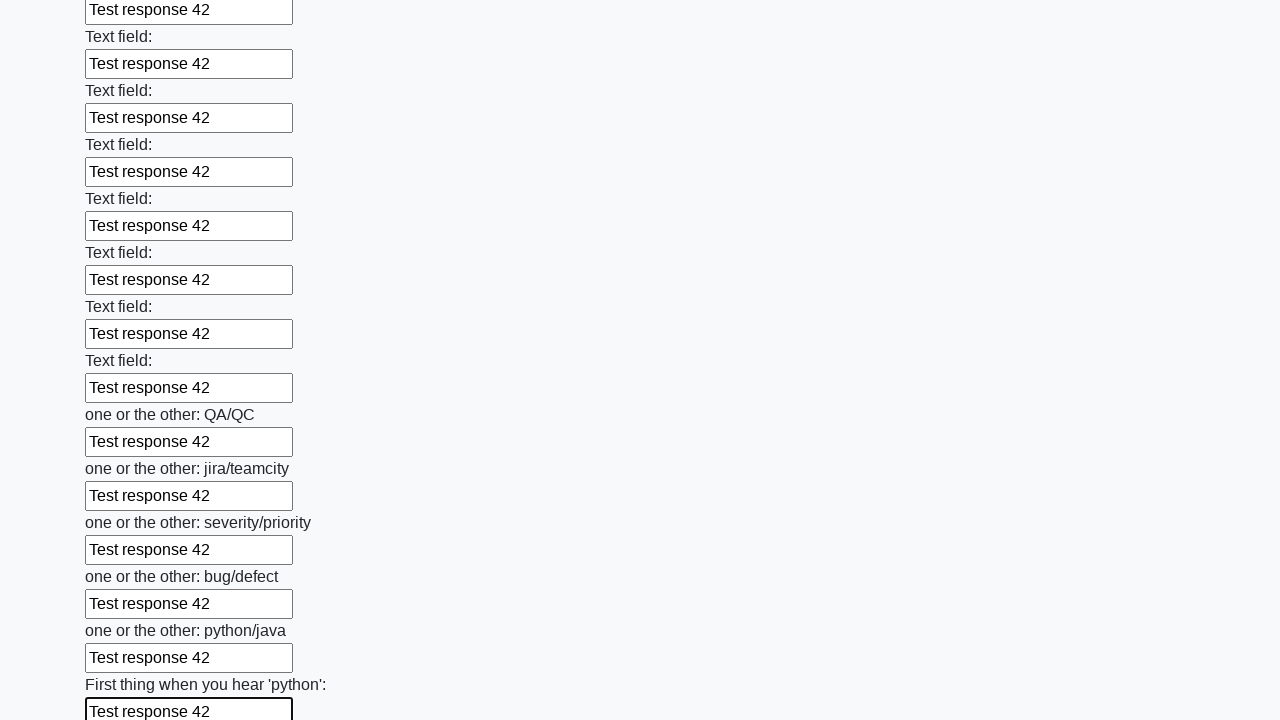

Filled an input field with 'Test response 42' on input >> nth=93
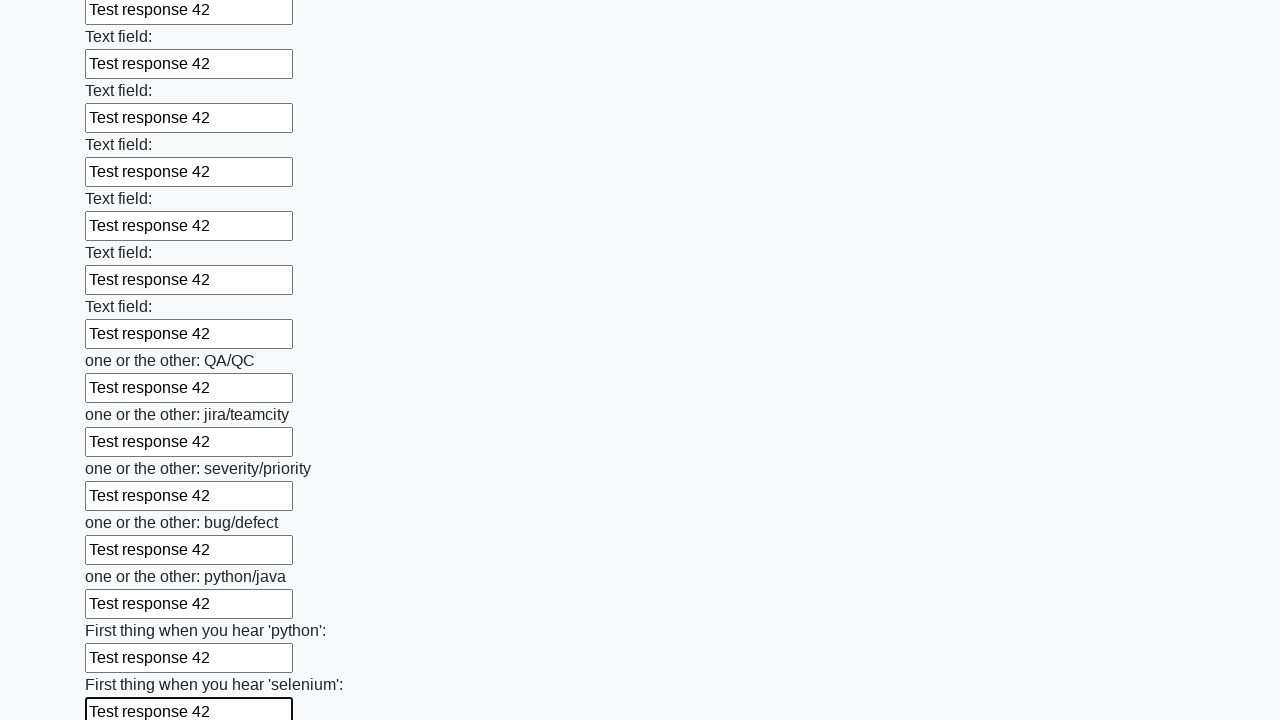

Filled an input field with 'Test response 42' on input >> nth=94
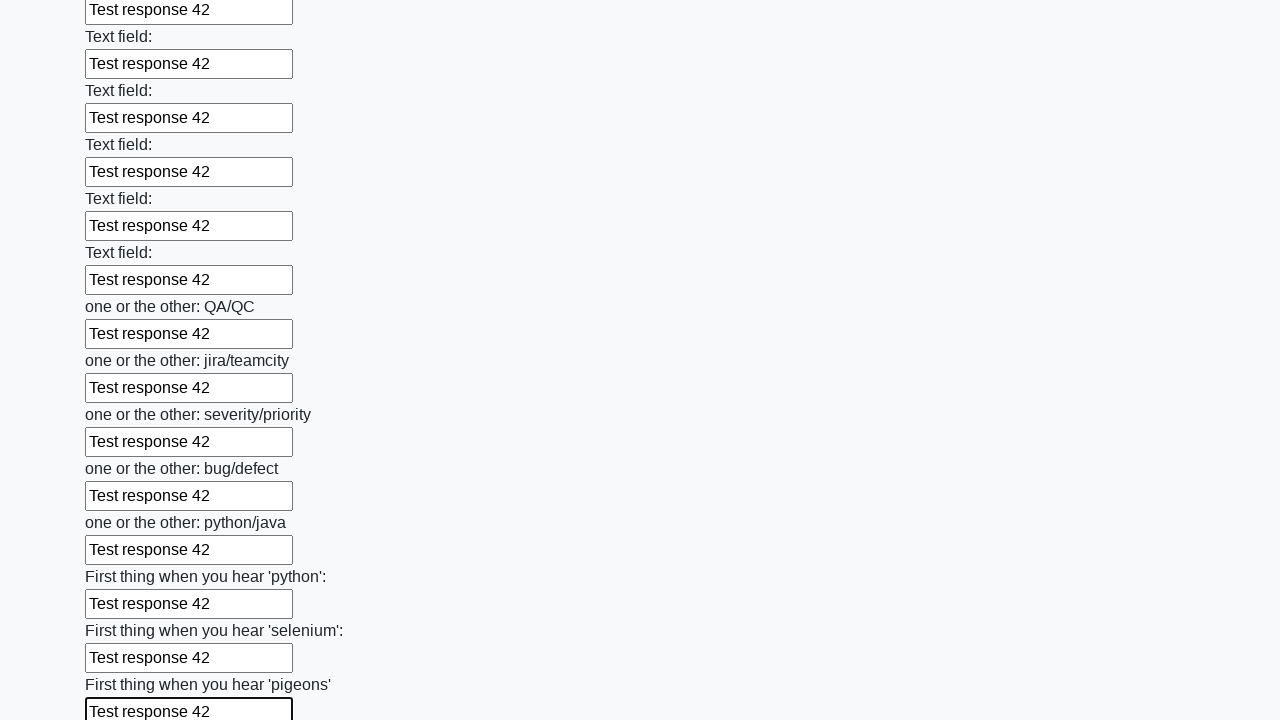

Filled an input field with 'Test response 42' on input >> nth=95
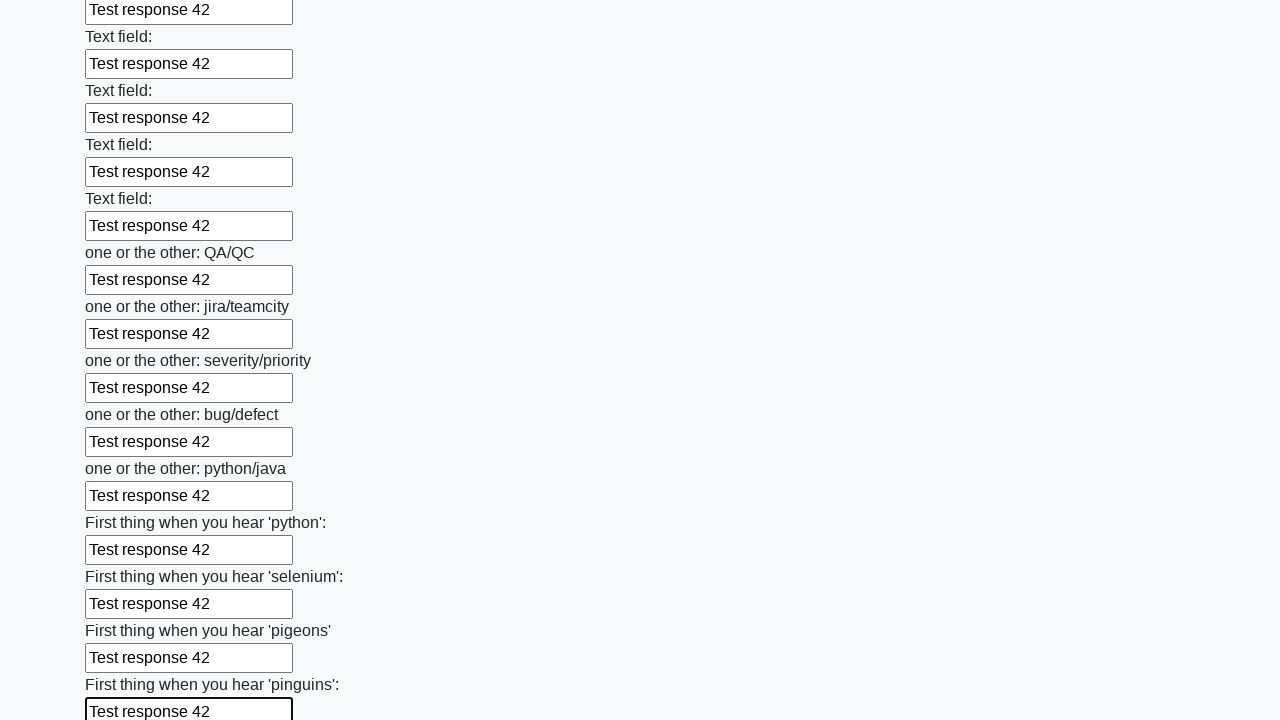

Filled an input field with 'Test response 42' on input >> nth=96
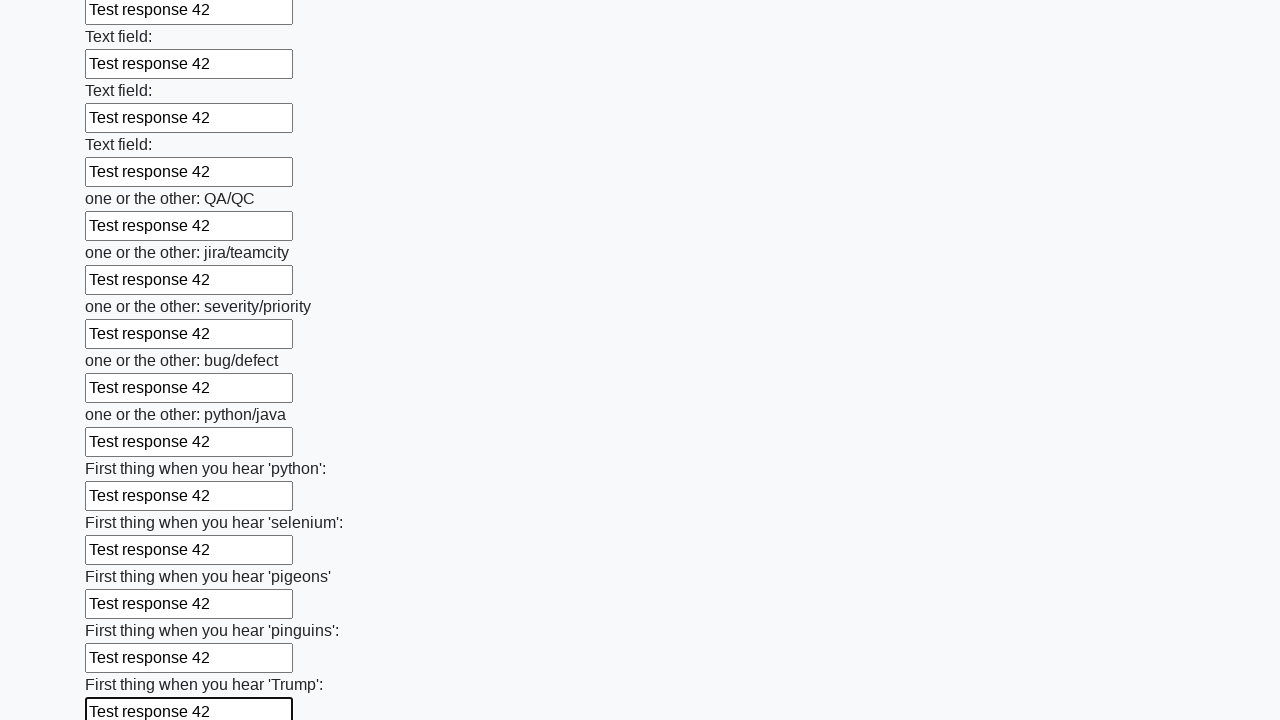

Filled an input field with 'Test response 42' on input >> nth=97
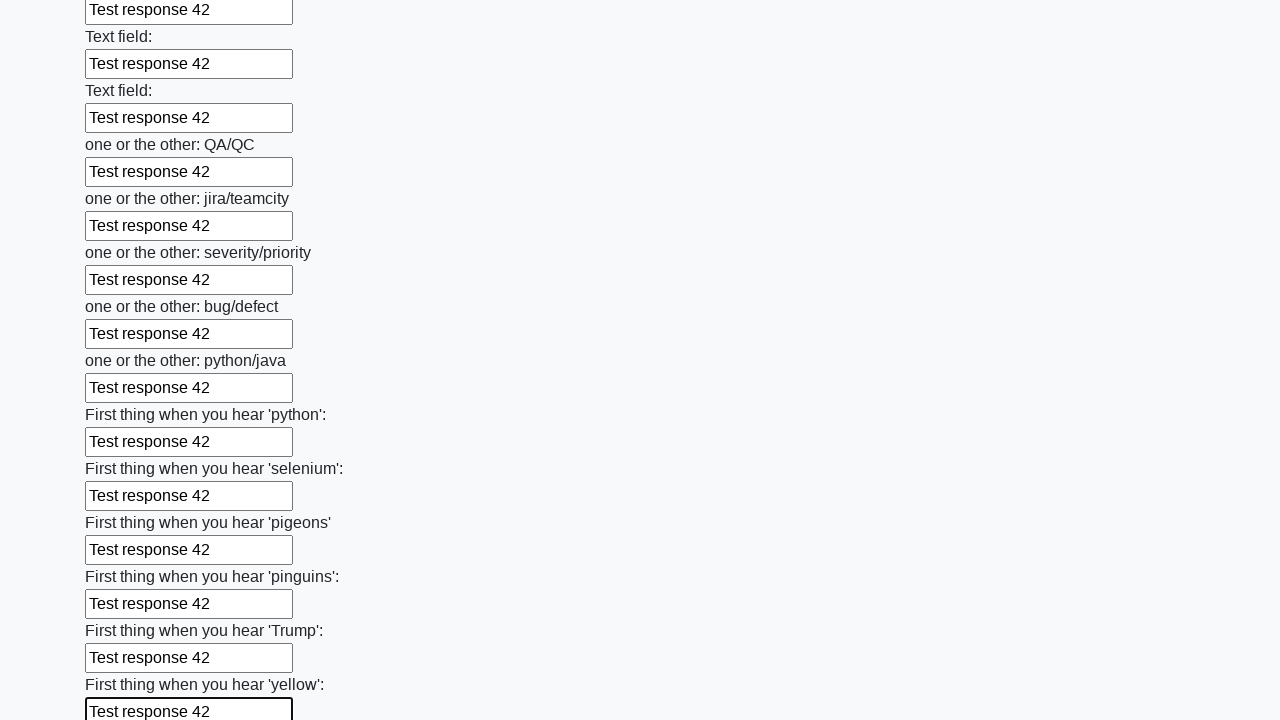

Filled an input field with 'Test response 42' on input >> nth=98
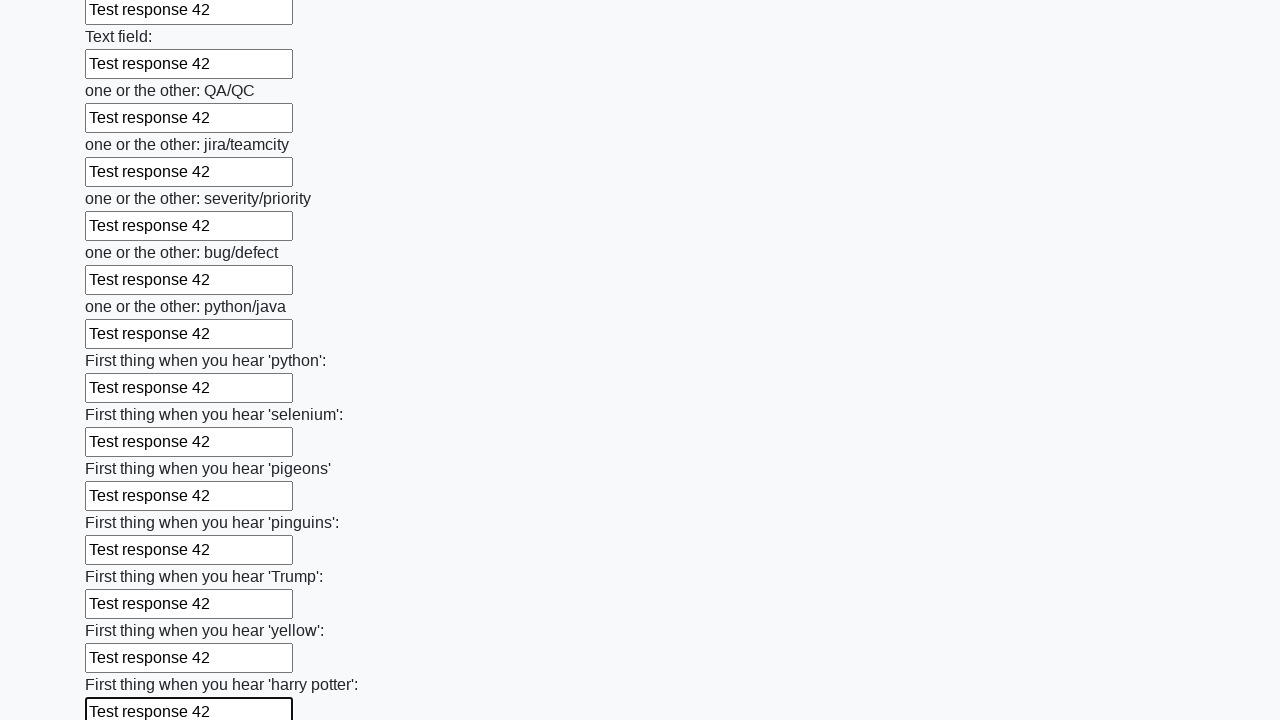

Filled an input field with 'Test response 42' on input >> nth=99
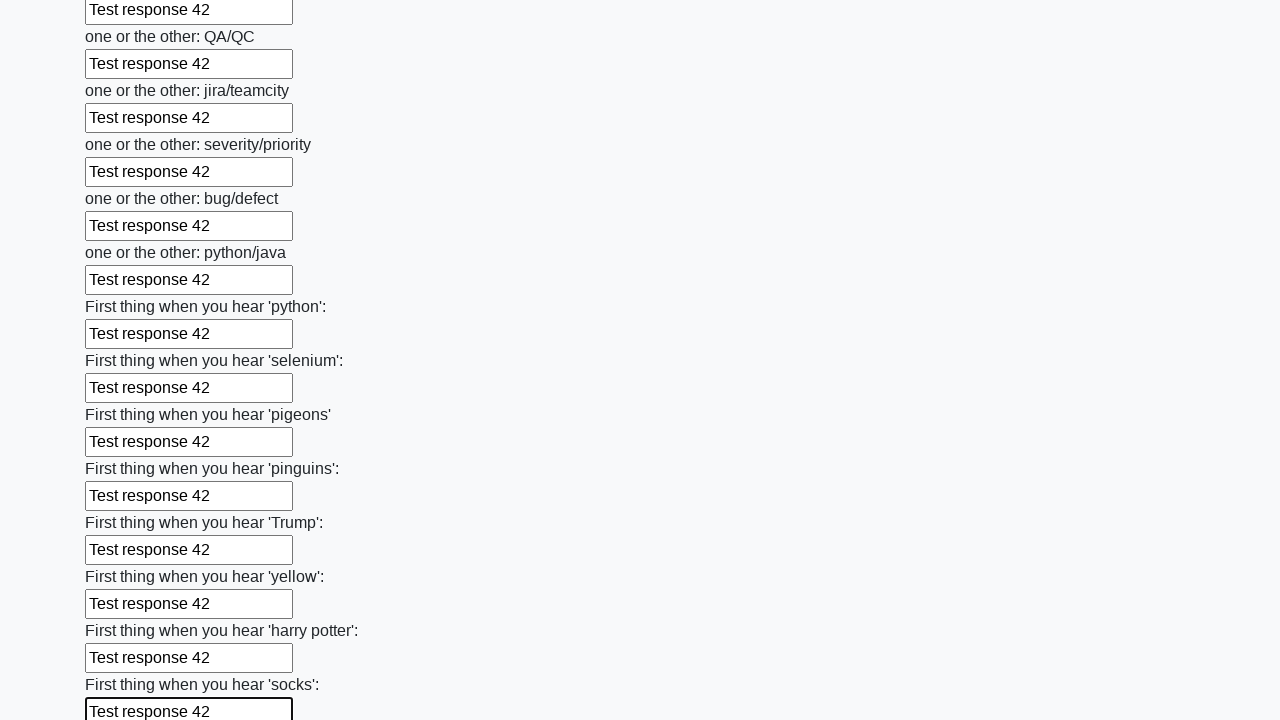

Clicked the submit button to submit the form at (123, 611) on button.btn
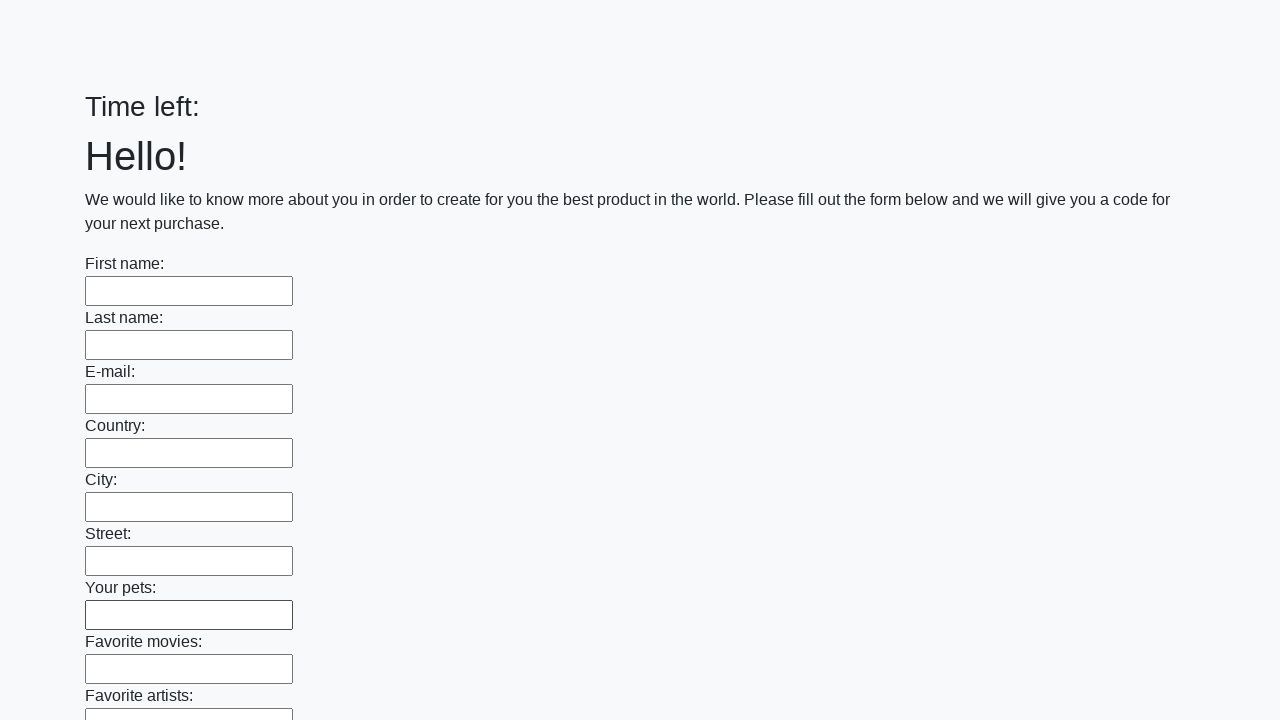

Waited 2 seconds for form submission to complete
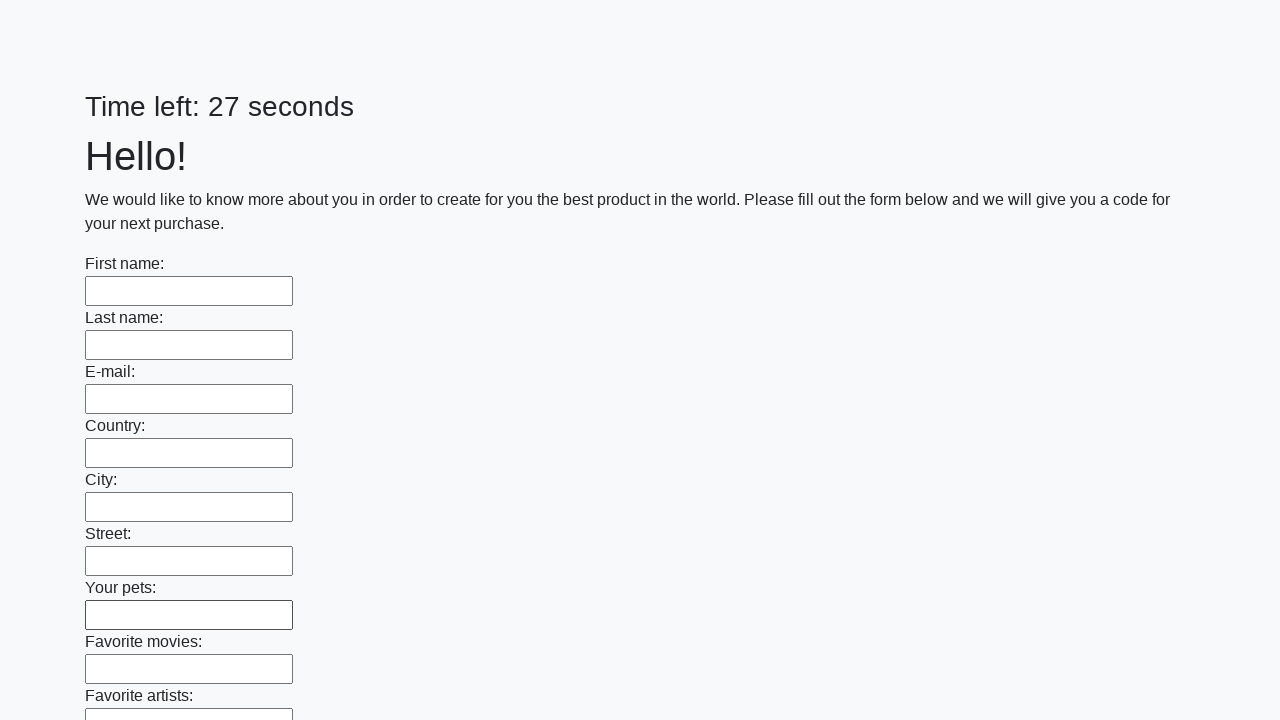

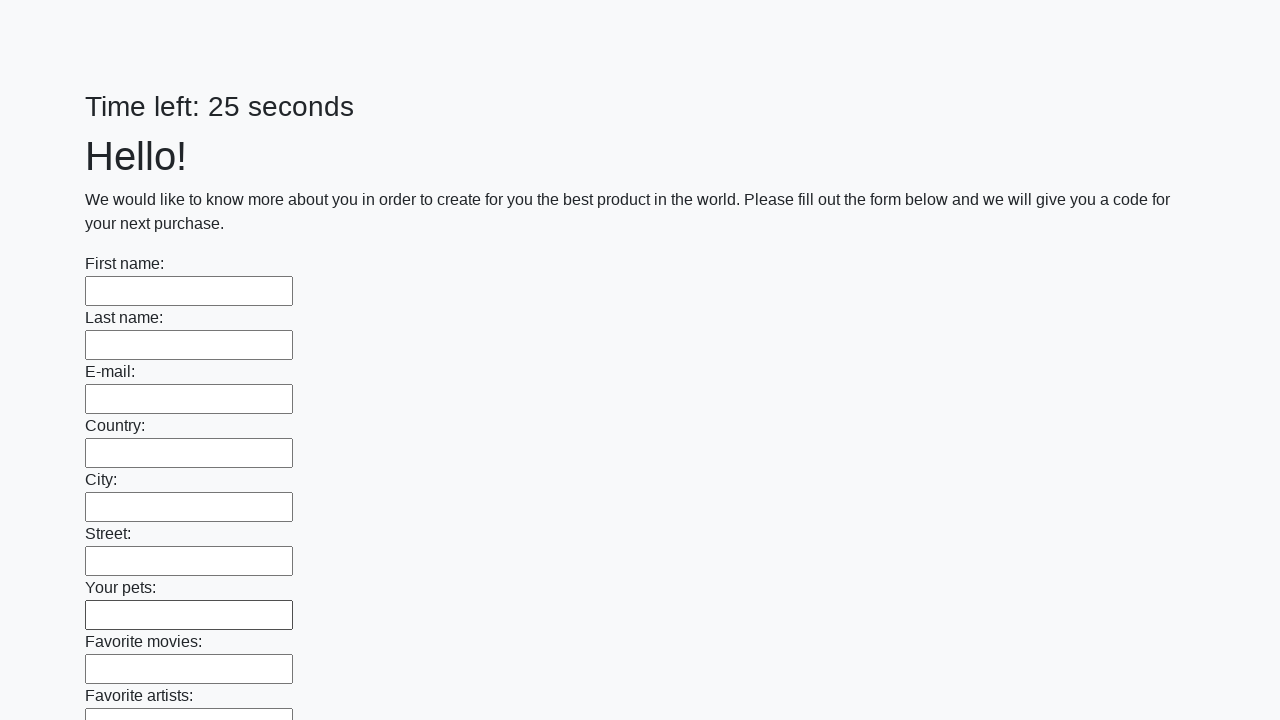